Fills 100 input fields in a form block with text and submits the form

Starting URL: http://suninjuly.github.io/huge_form.html

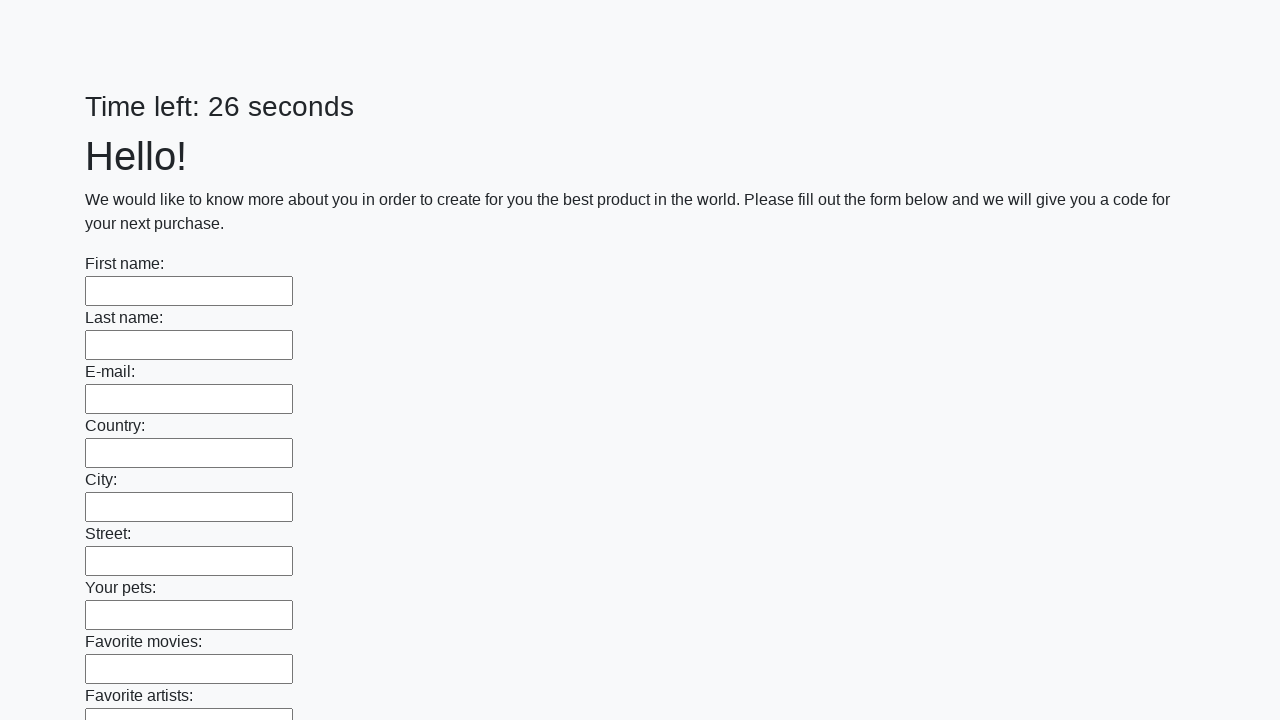

Navigated to huge form page
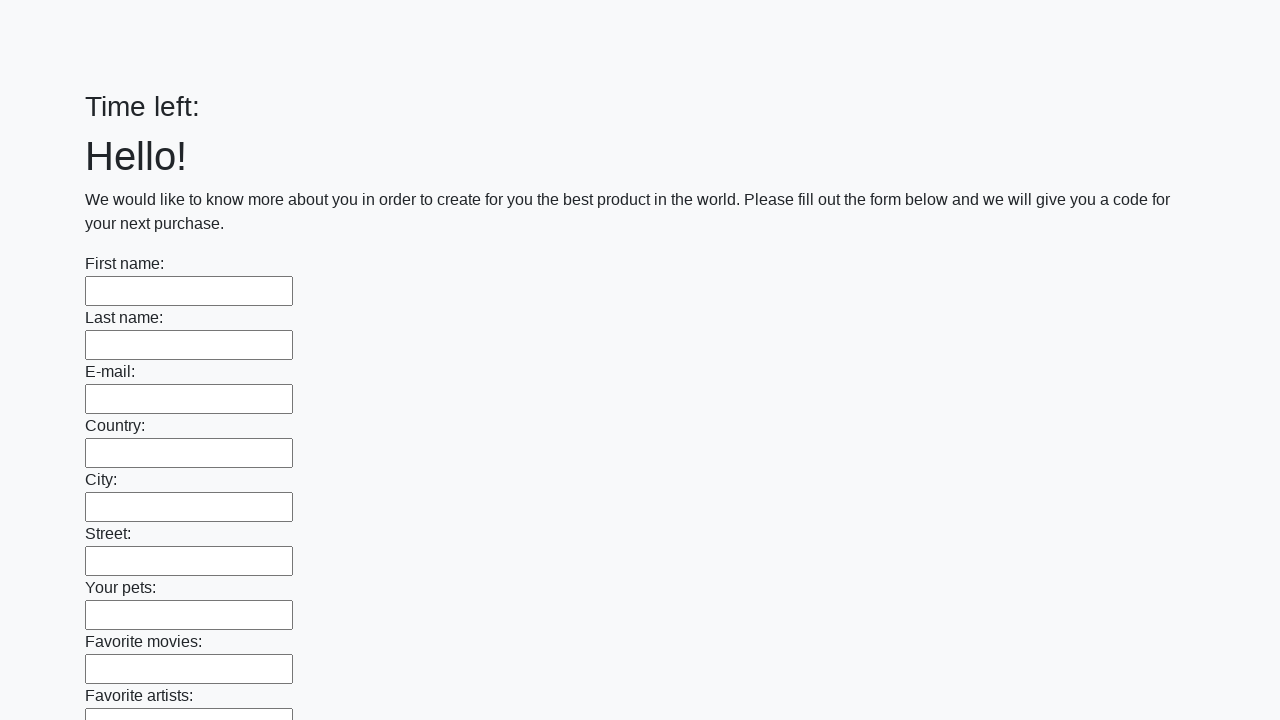

Located all 100 input fields in form block
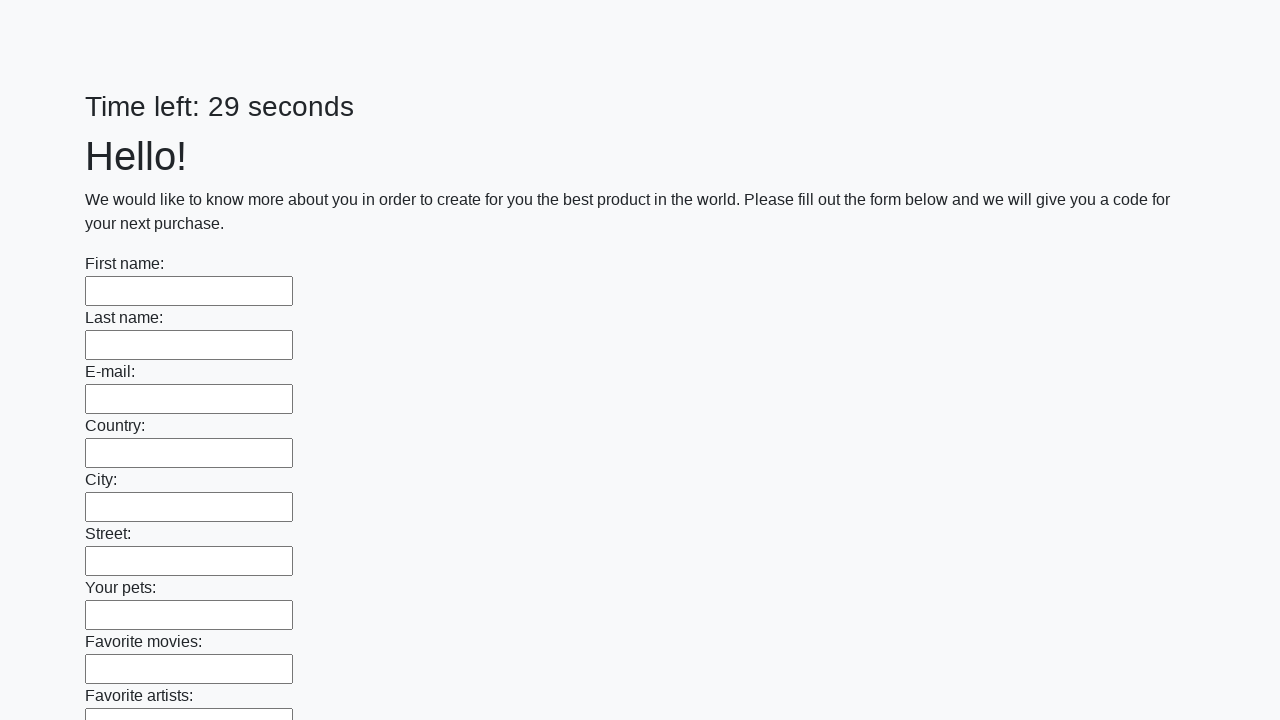

Filled input field with 'bebra' on .first_block > input >> nth=0
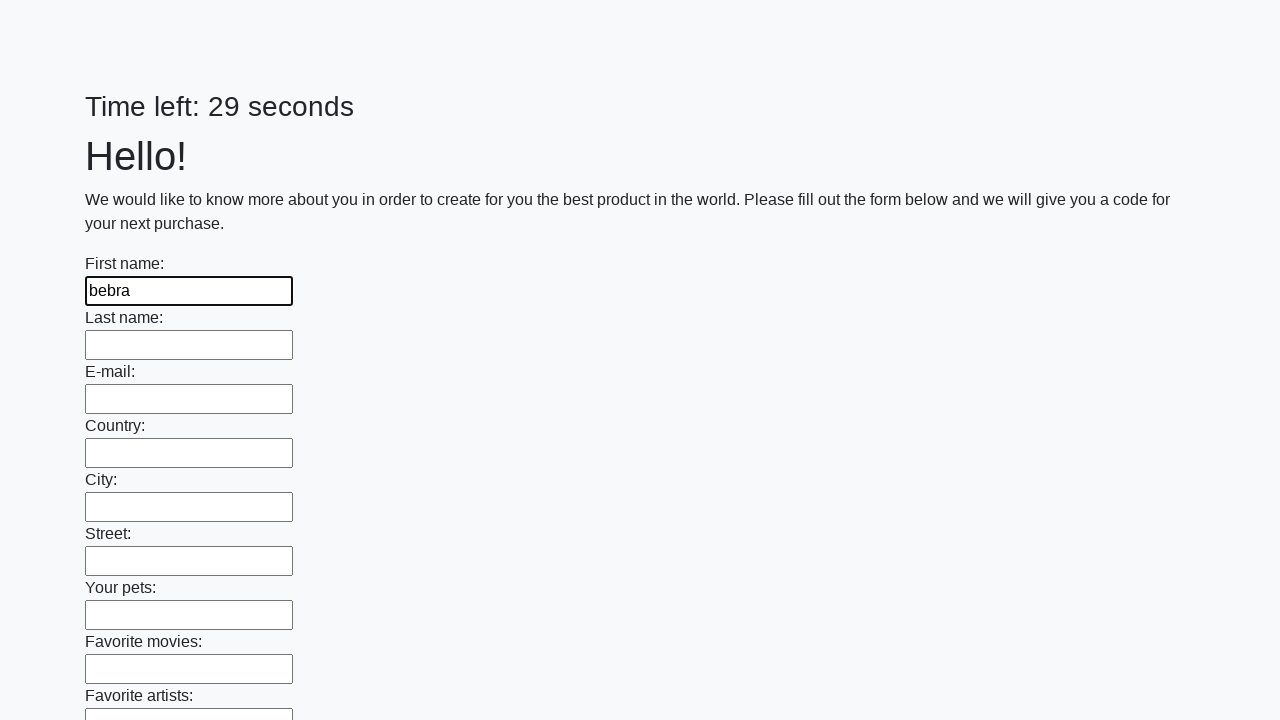

Filled input field with 'bebra' on .first_block > input >> nth=1
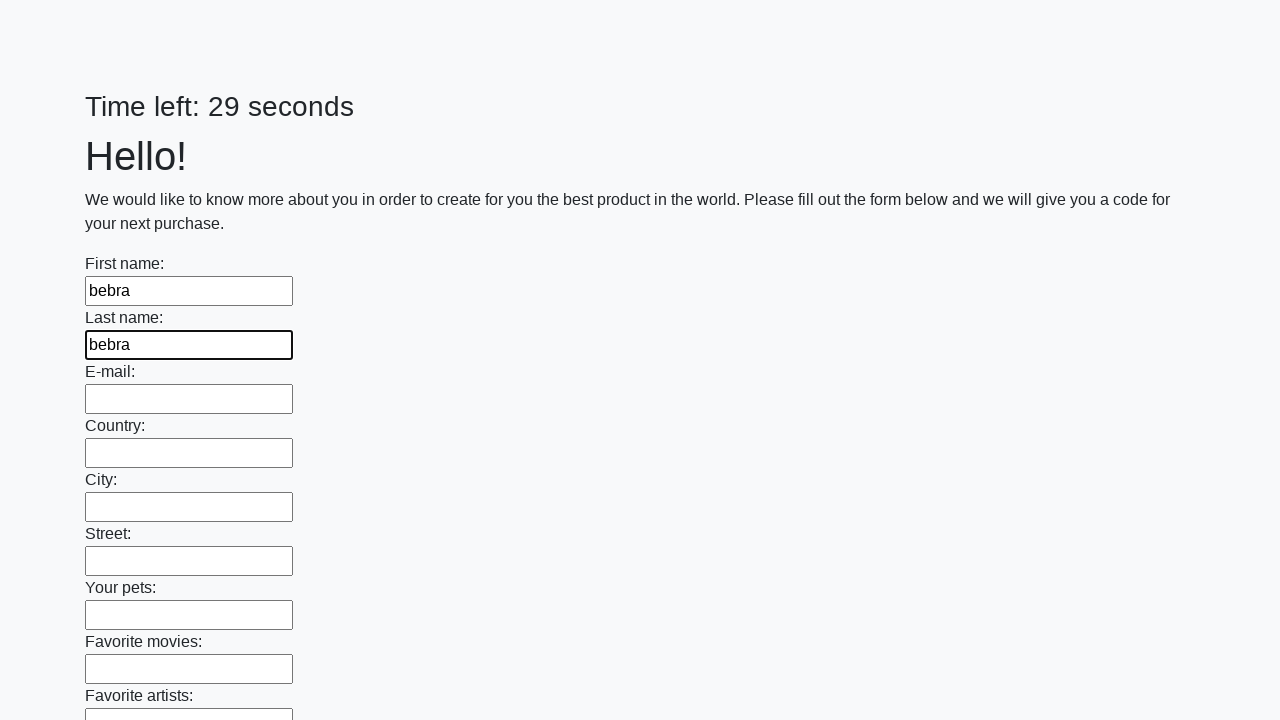

Filled input field with 'bebra' on .first_block > input >> nth=2
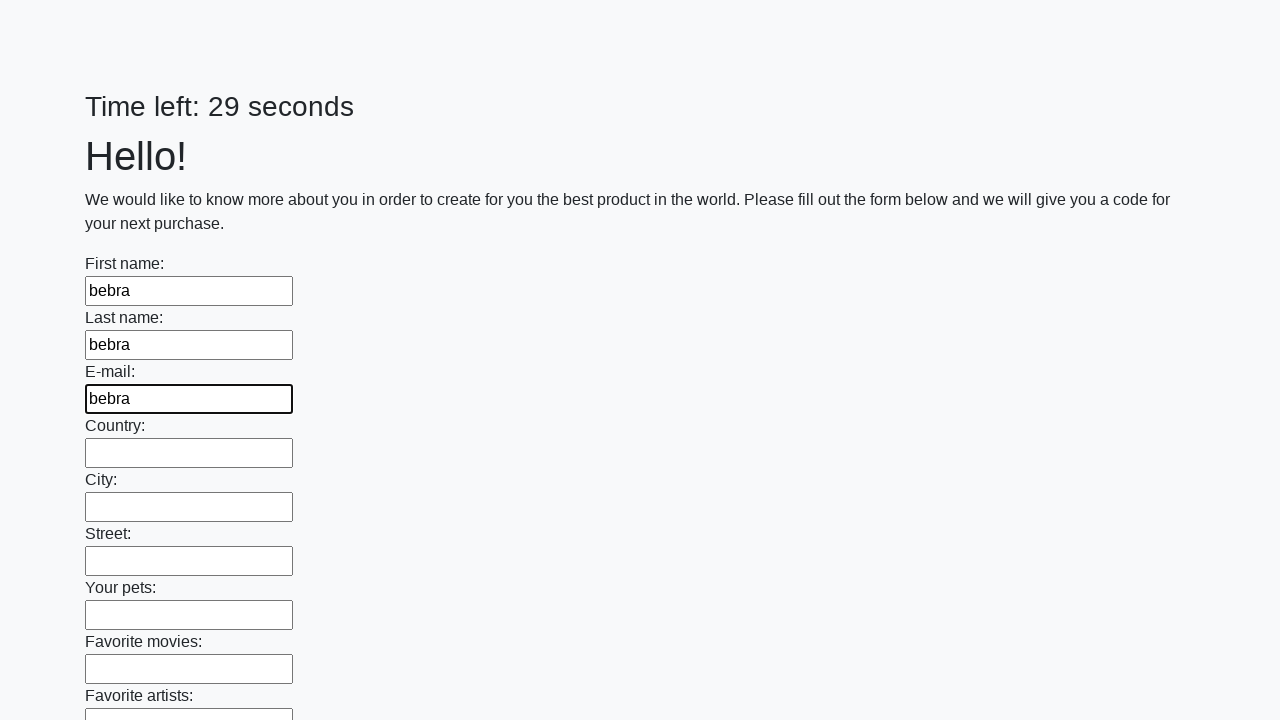

Filled input field with 'bebra' on .first_block > input >> nth=3
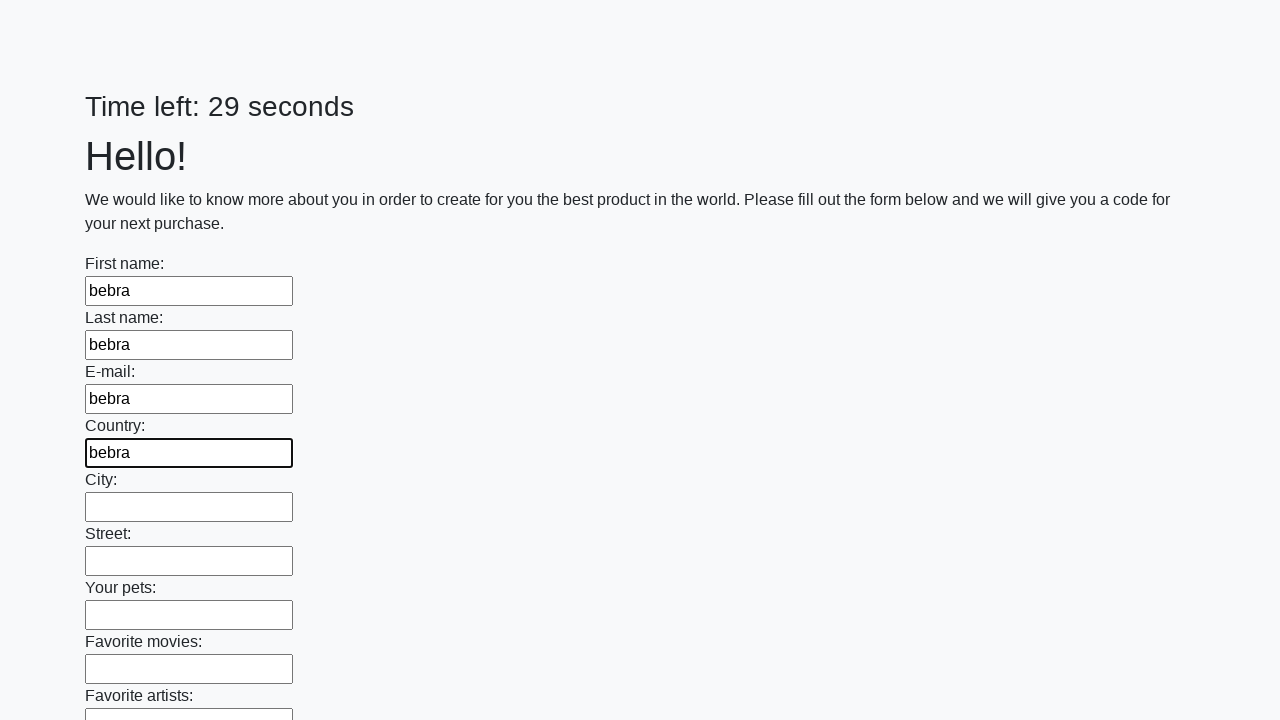

Filled input field with 'bebra' on .first_block > input >> nth=4
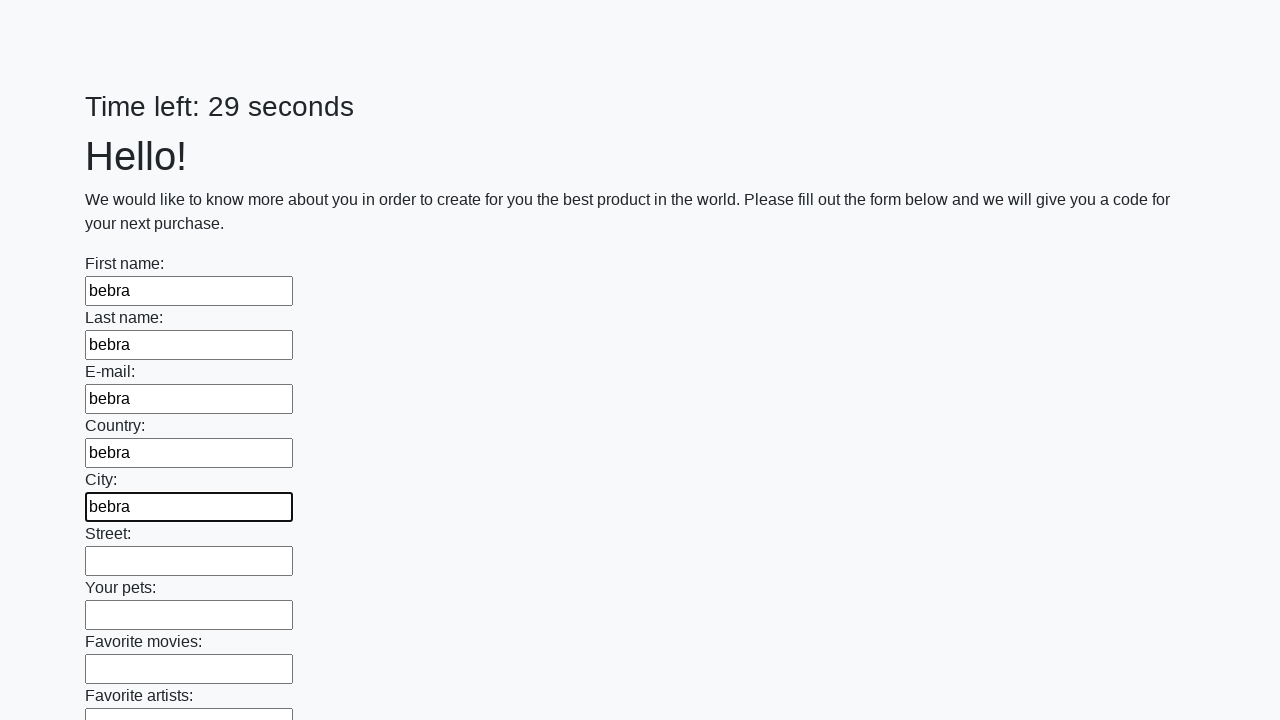

Filled input field with 'bebra' on .first_block > input >> nth=5
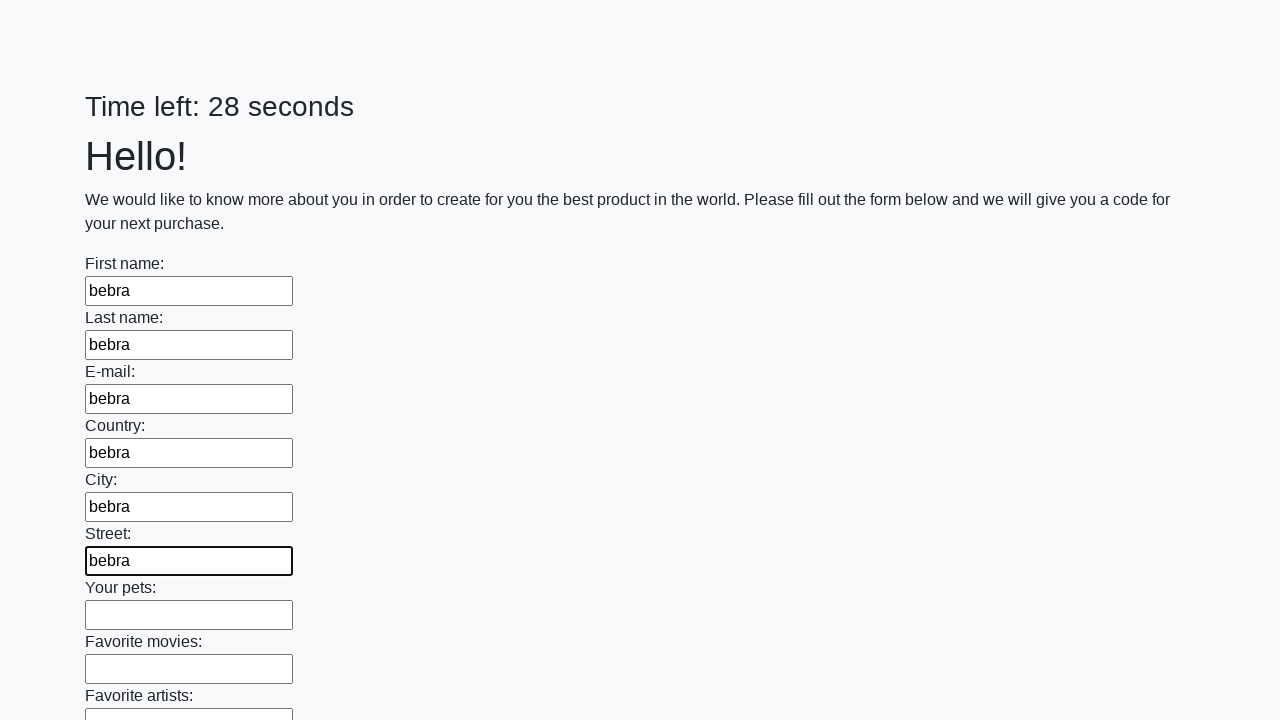

Filled input field with 'bebra' on .first_block > input >> nth=6
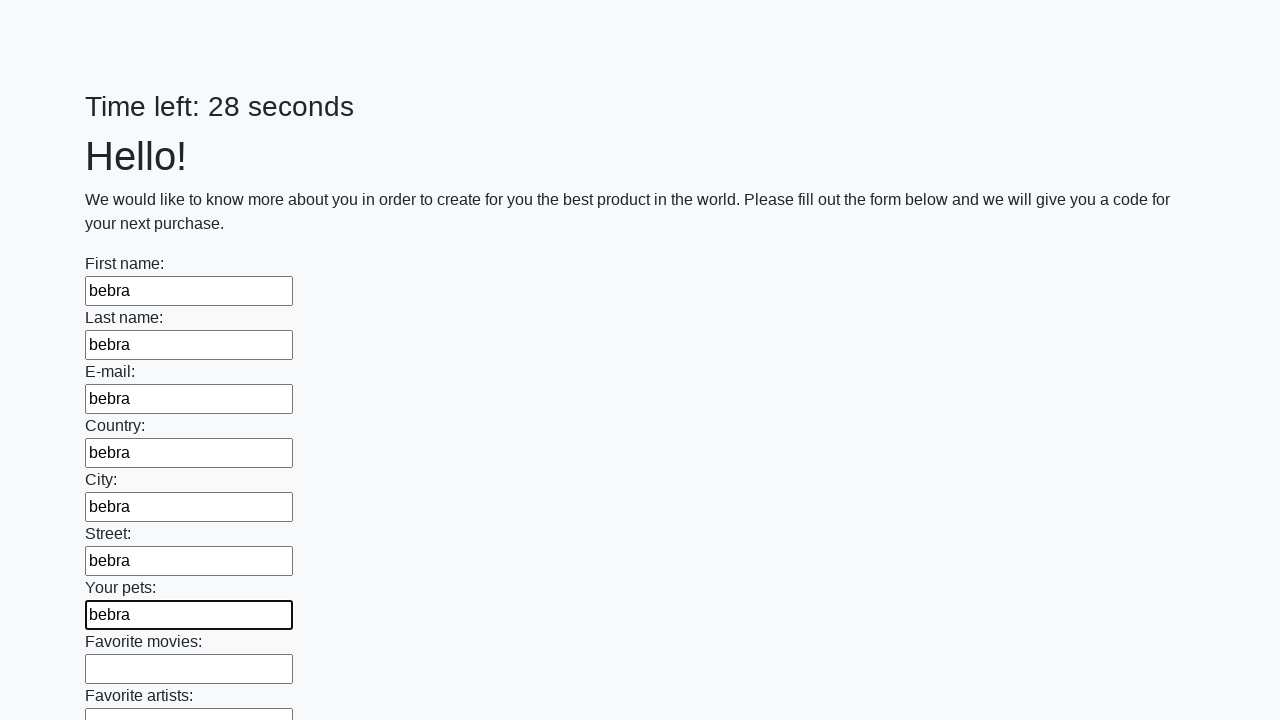

Filled input field with 'bebra' on .first_block > input >> nth=7
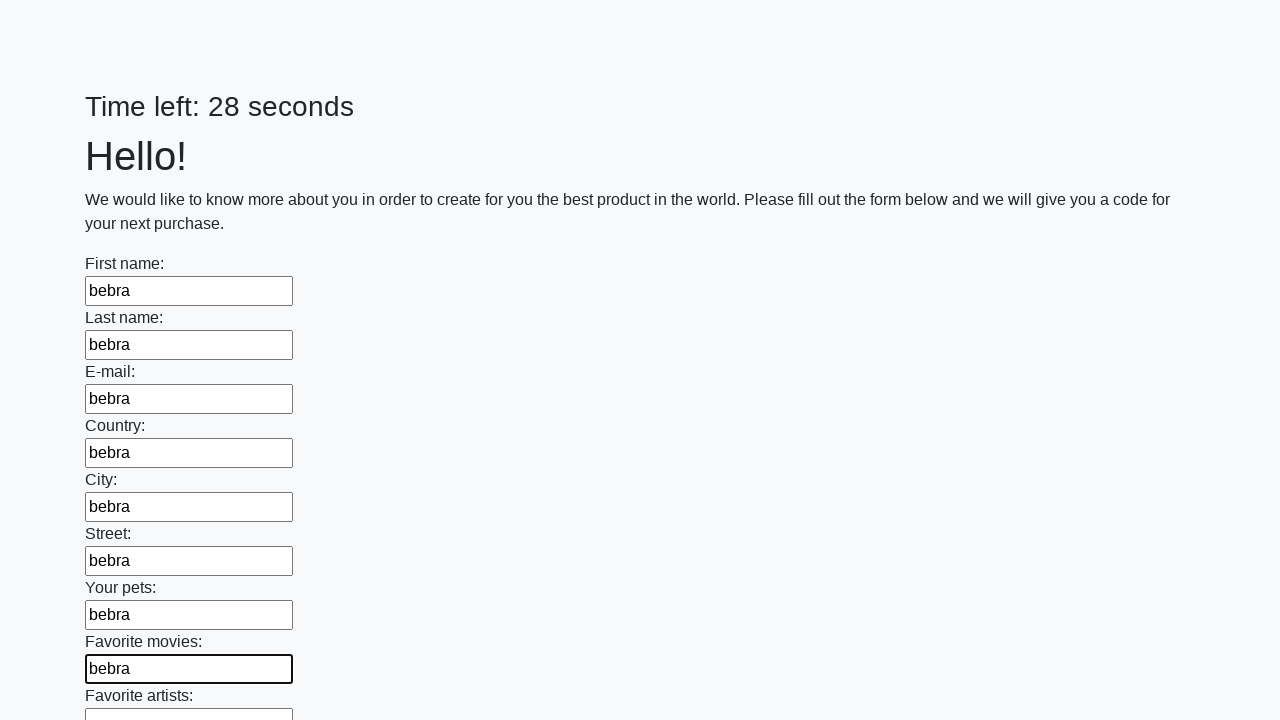

Filled input field with 'bebra' on .first_block > input >> nth=8
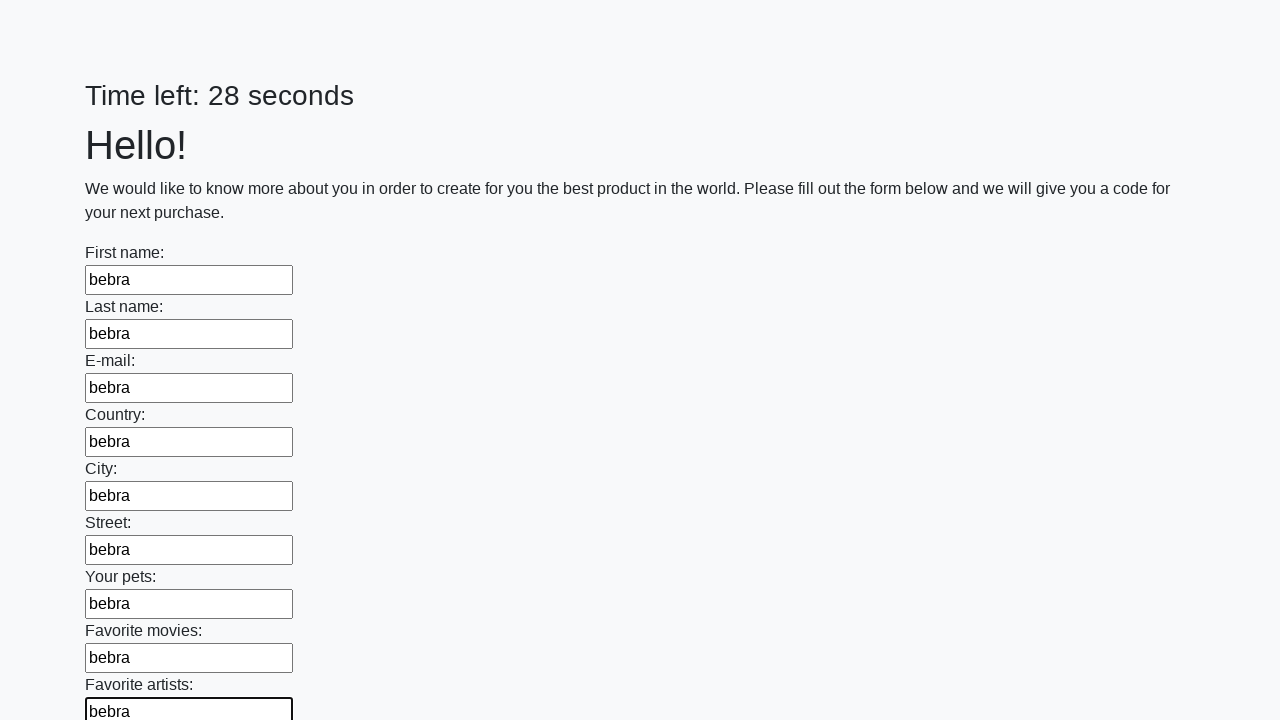

Filled input field with 'bebra' on .first_block > input >> nth=9
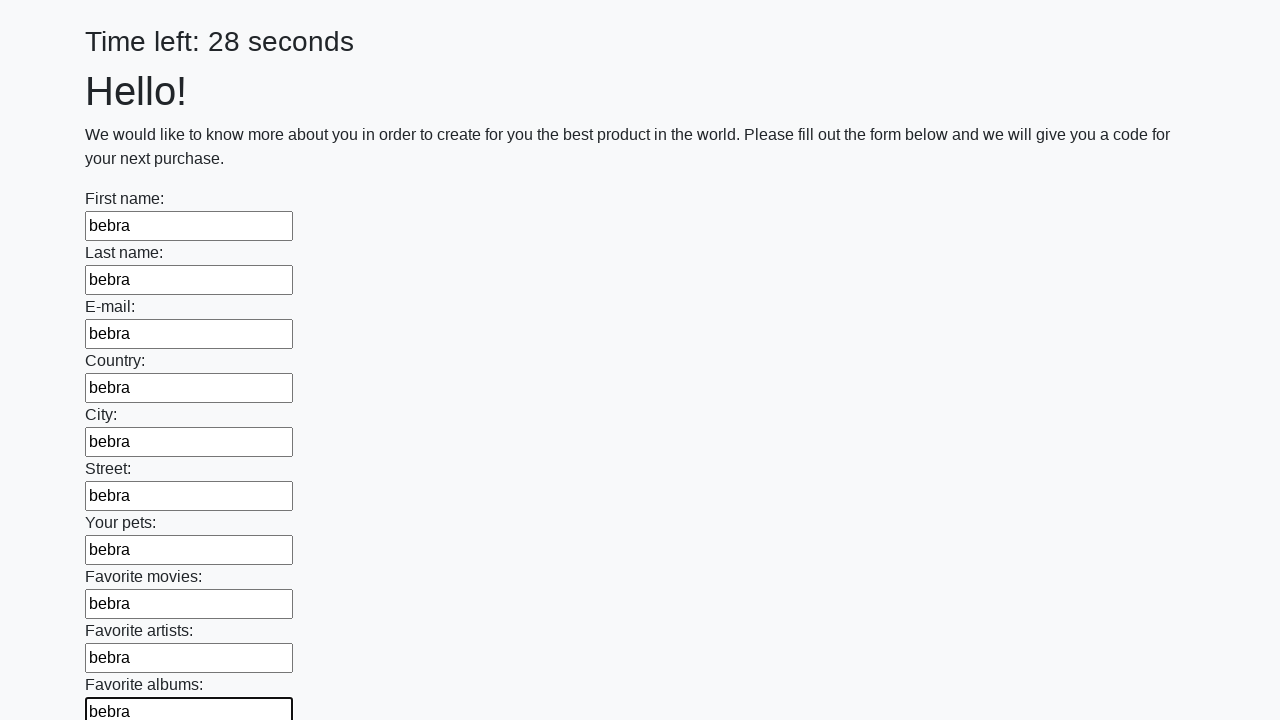

Filled input field with 'bebra' on .first_block > input >> nth=10
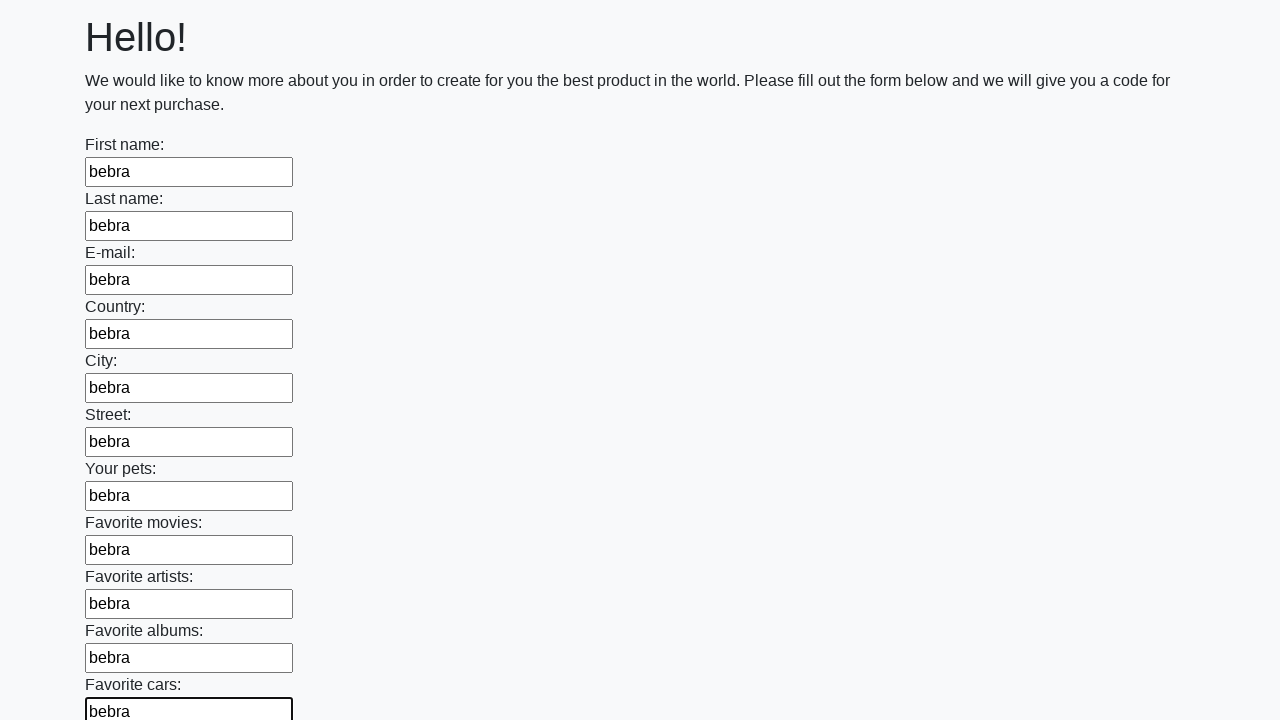

Filled input field with 'bebra' on .first_block > input >> nth=11
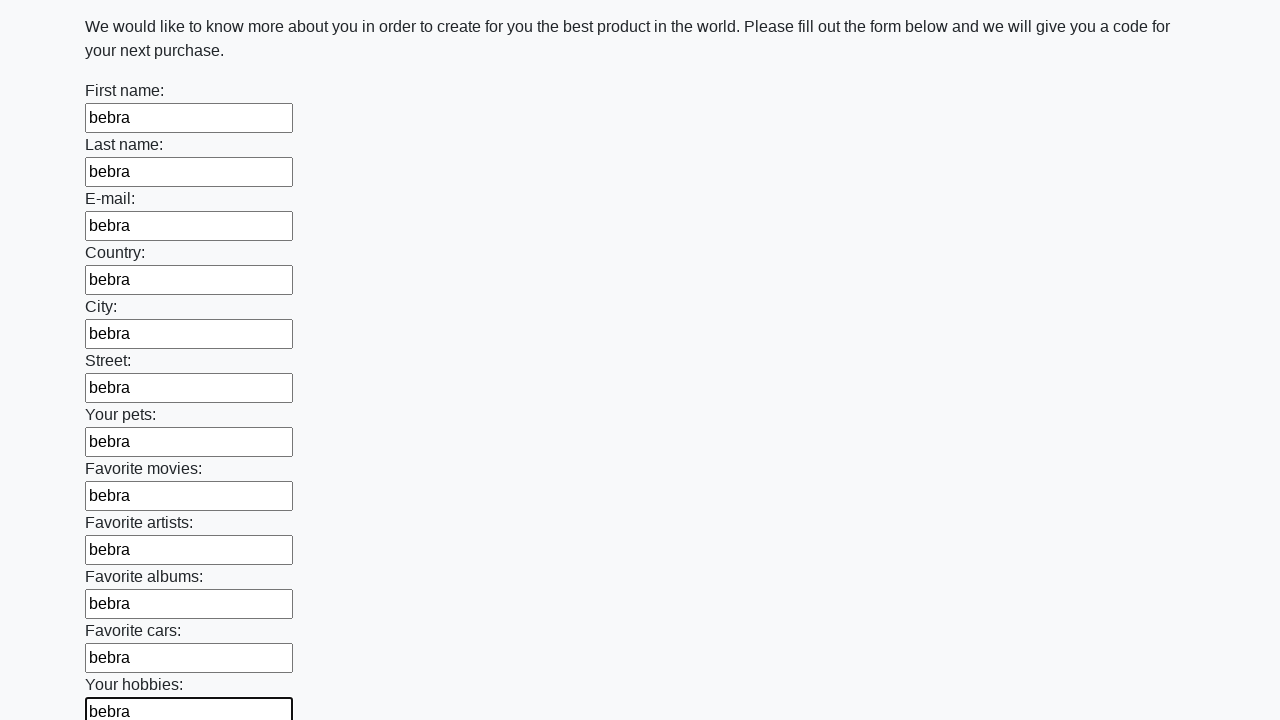

Filled input field with 'bebra' on .first_block > input >> nth=12
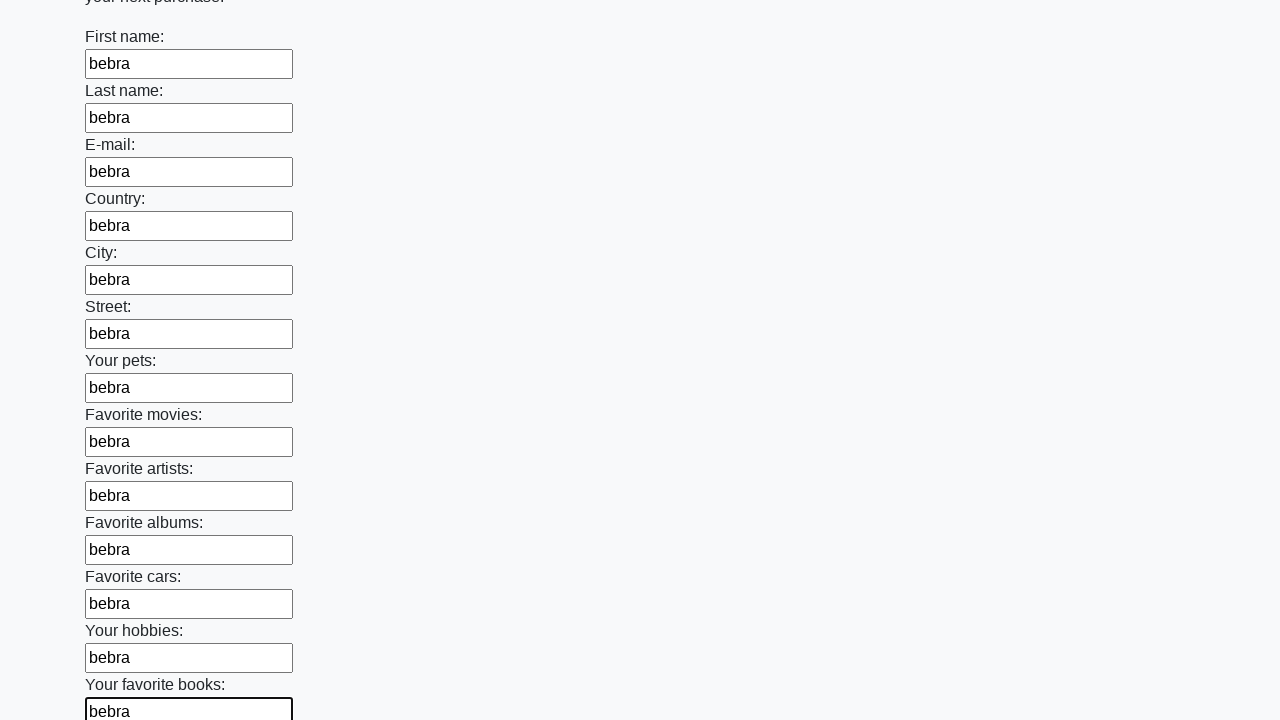

Filled input field with 'bebra' on .first_block > input >> nth=13
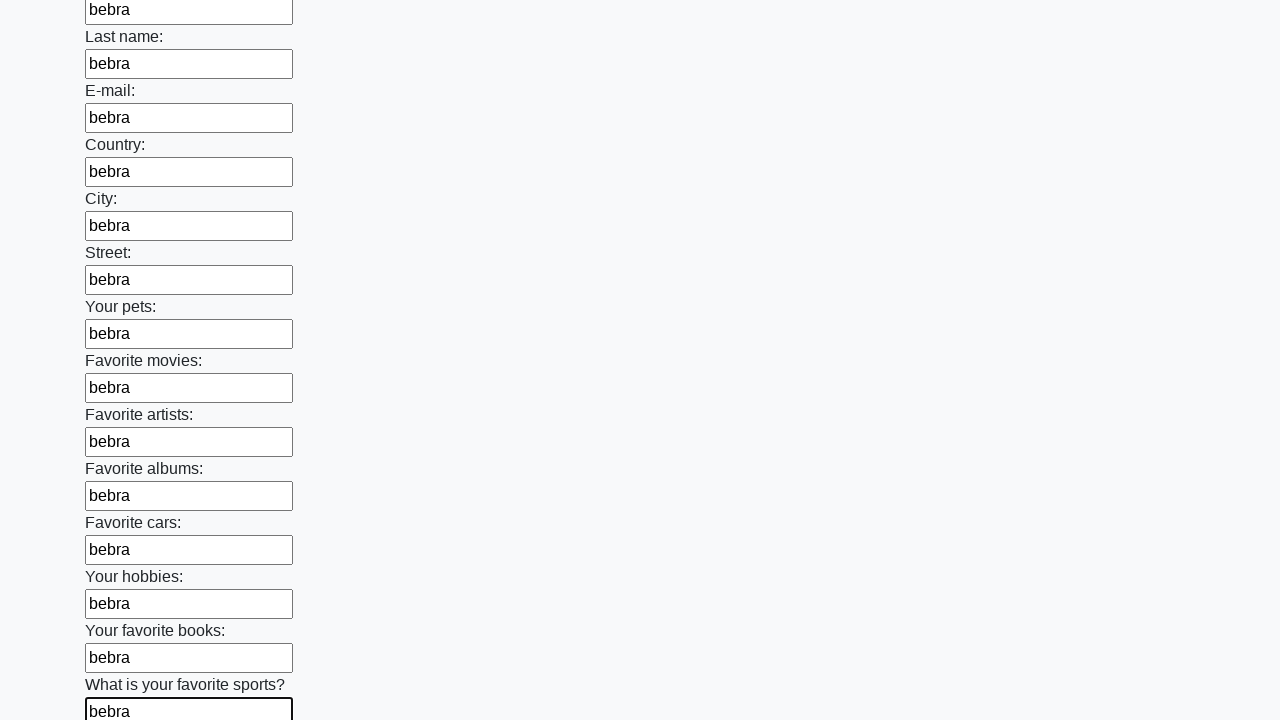

Filled input field with 'bebra' on .first_block > input >> nth=14
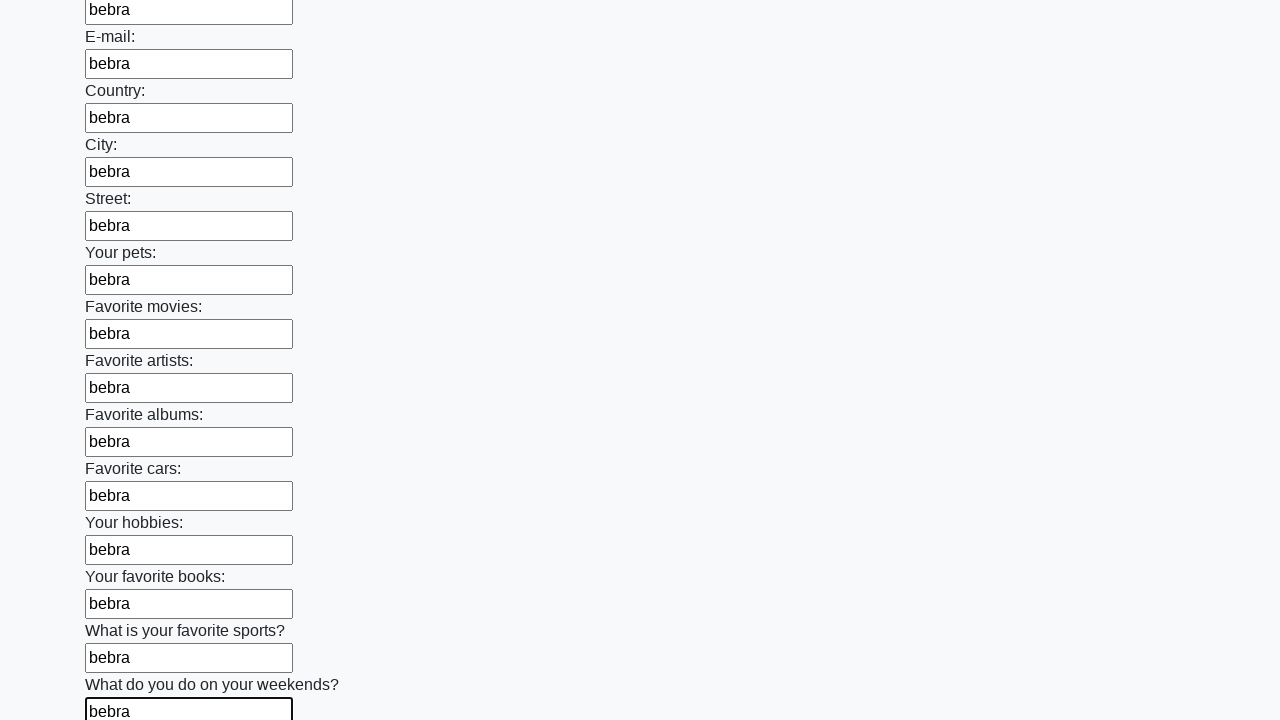

Filled input field with 'bebra' on .first_block > input >> nth=15
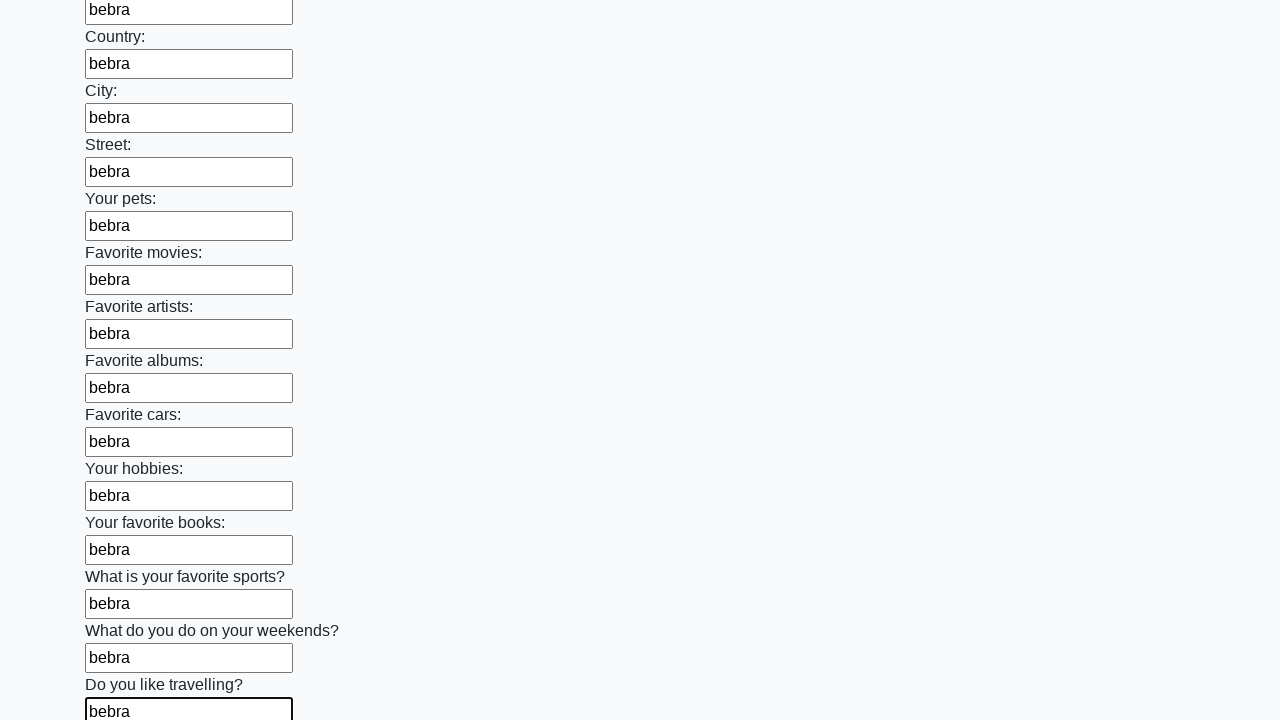

Filled input field with 'bebra' on .first_block > input >> nth=16
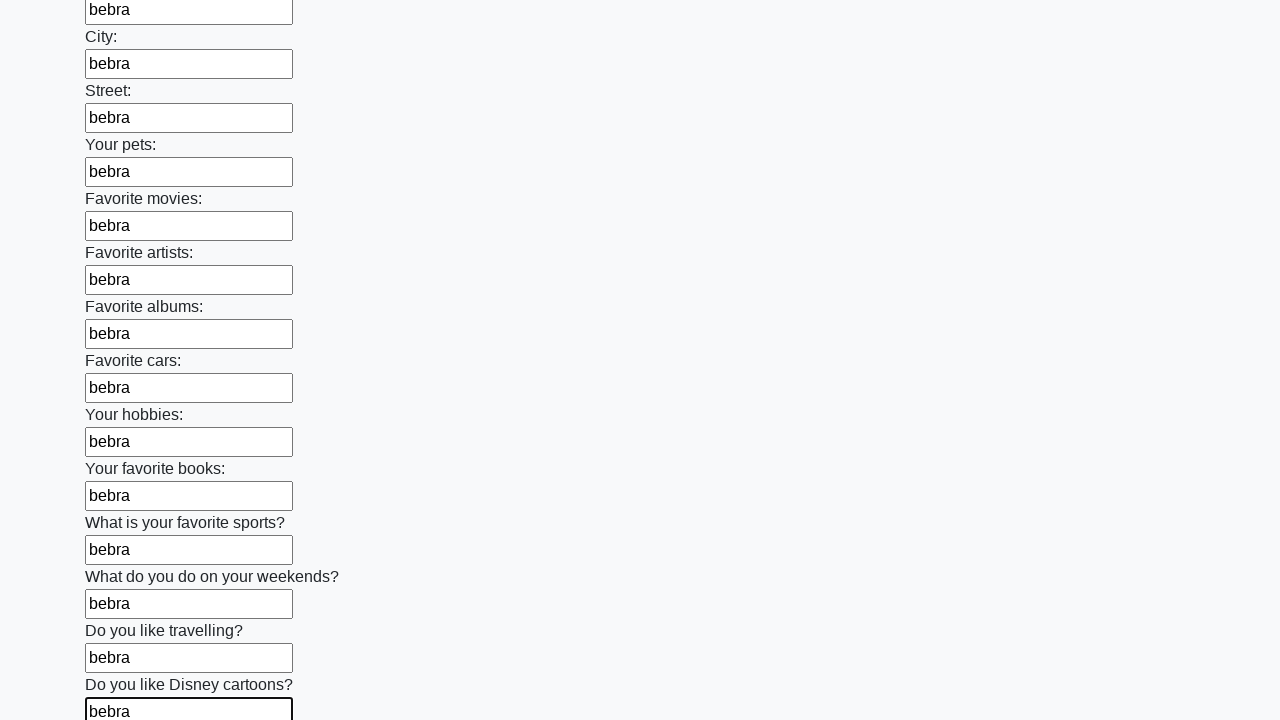

Filled input field with 'bebra' on .first_block > input >> nth=17
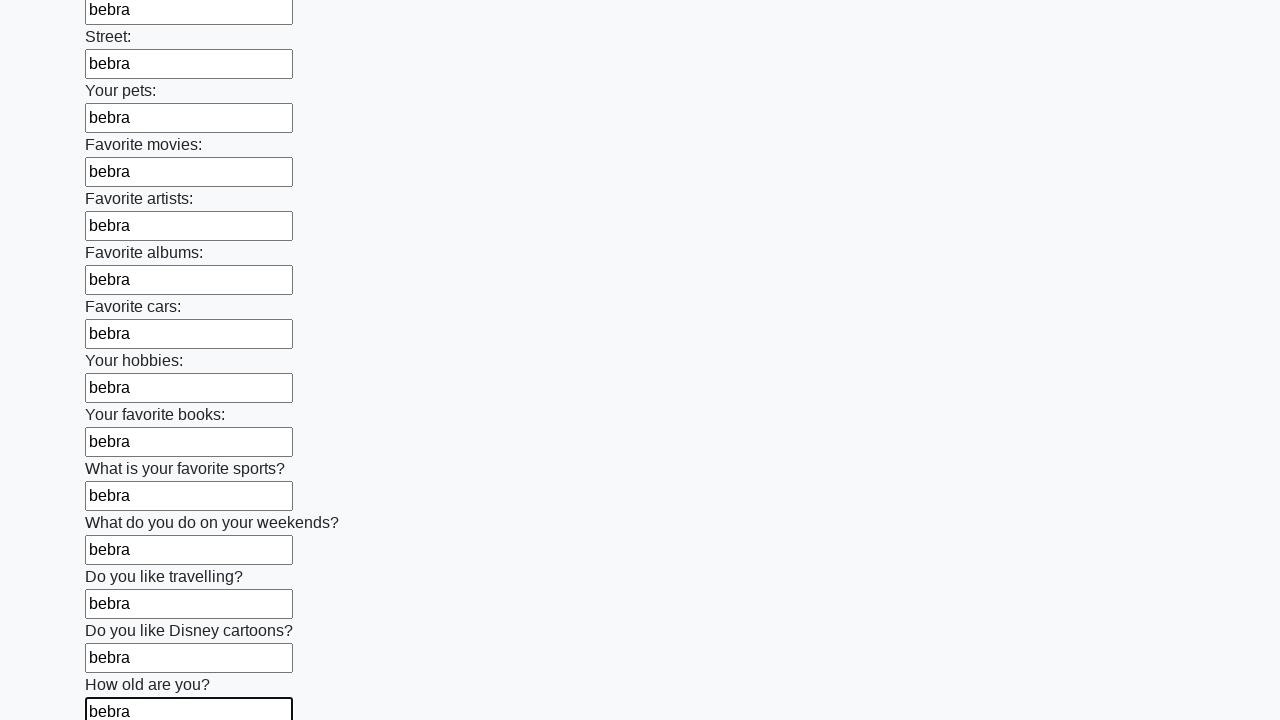

Filled input field with 'bebra' on .first_block > input >> nth=18
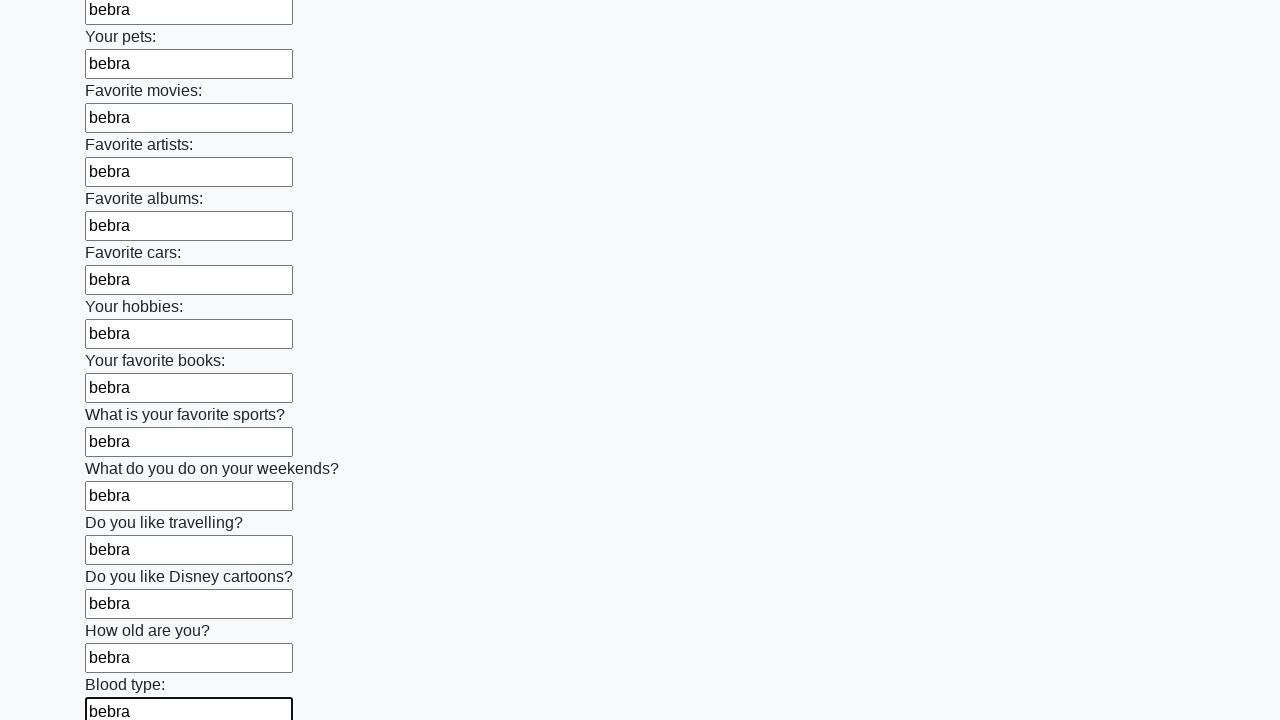

Filled input field with 'bebra' on .first_block > input >> nth=19
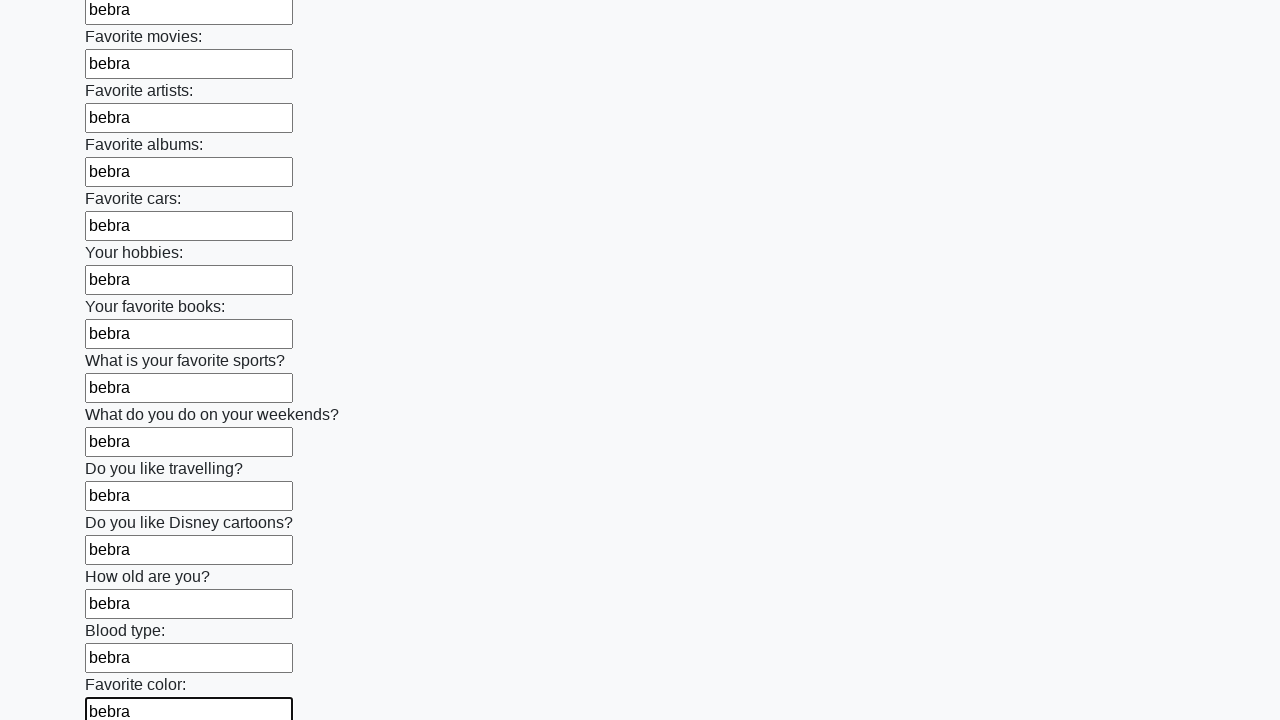

Filled input field with 'bebra' on .first_block > input >> nth=20
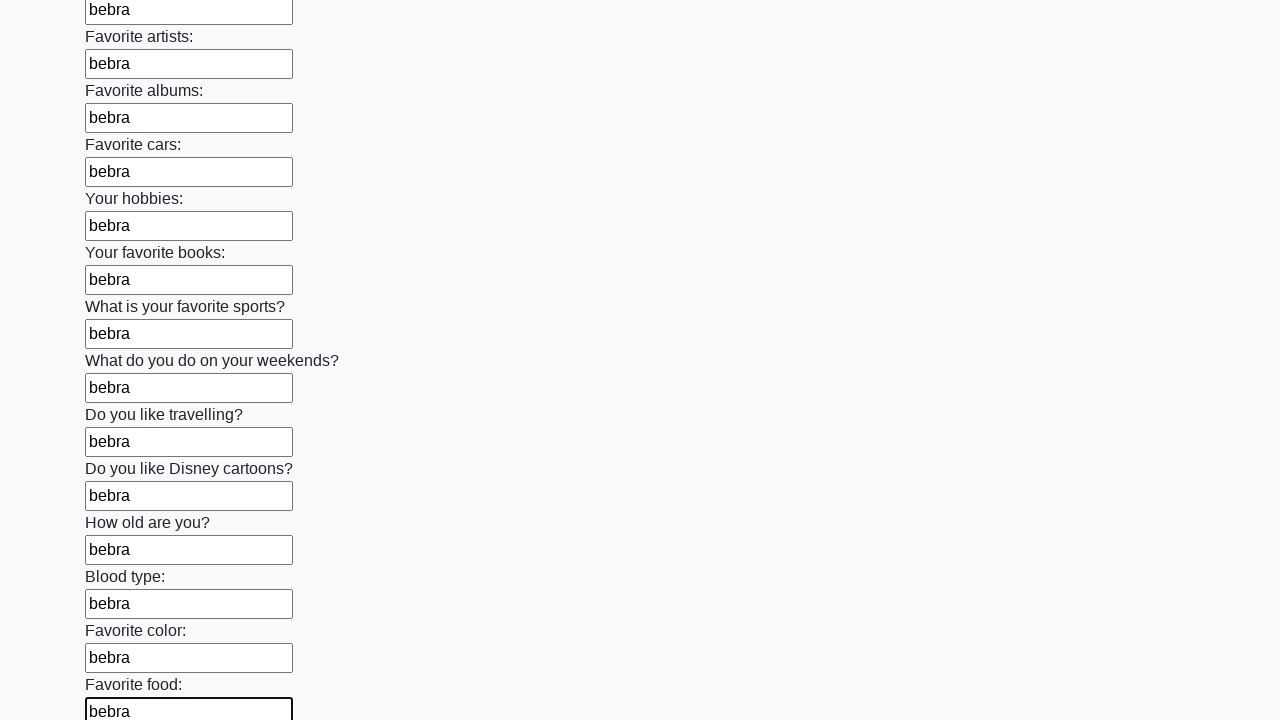

Filled input field with 'bebra' on .first_block > input >> nth=21
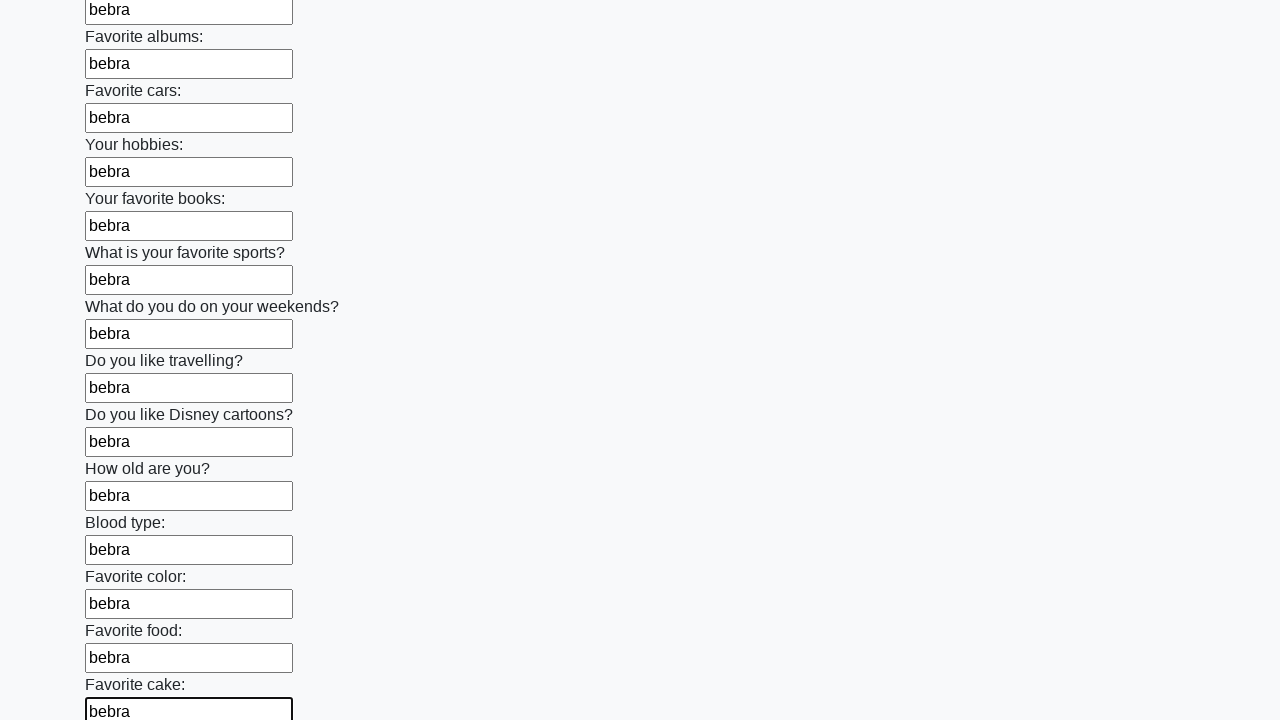

Filled input field with 'bebra' on .first_block > input >> nth=22
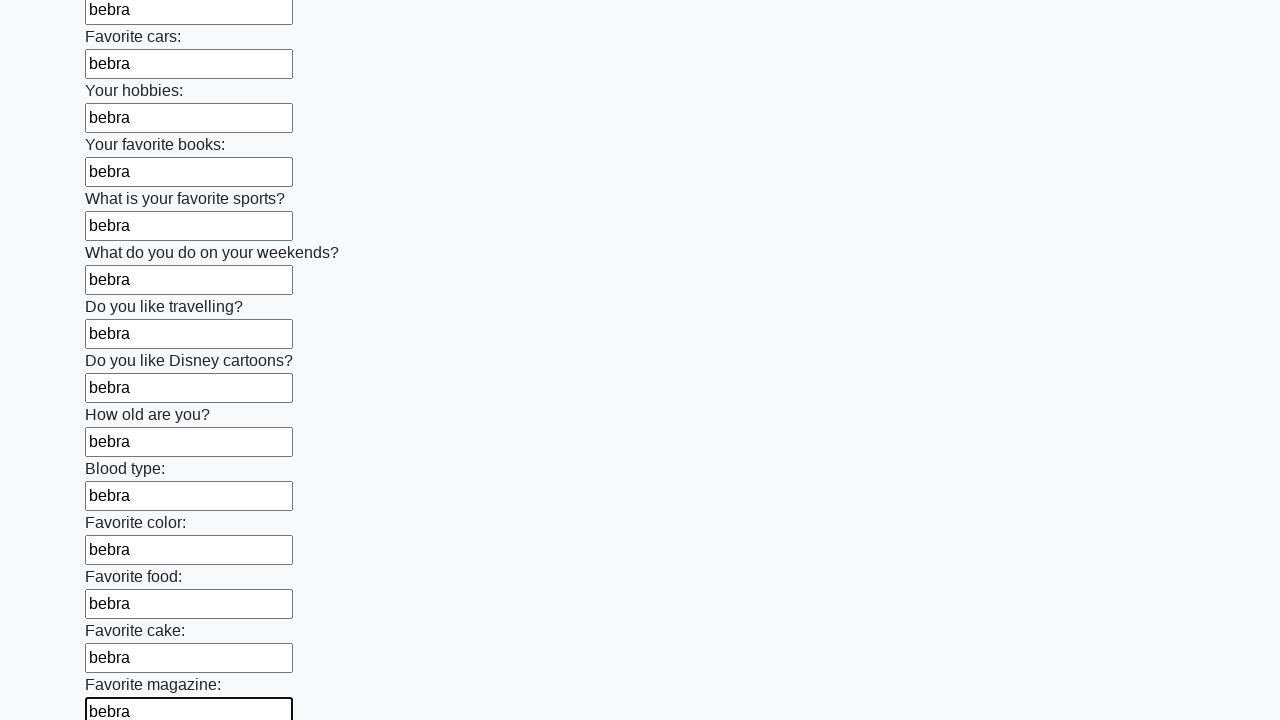

Filled input field with 'bebra' on .first_block > input >> nth=23
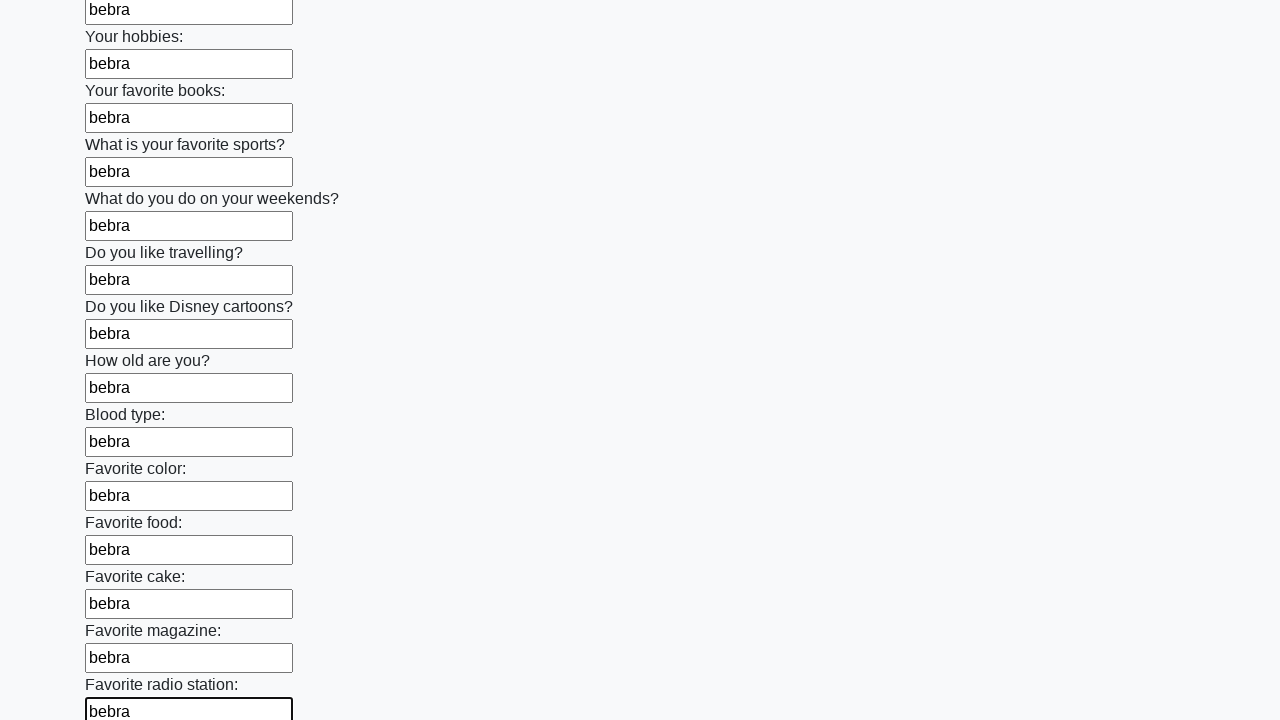

Filled input field with 'bebra' on .first_block > input >> nth=24
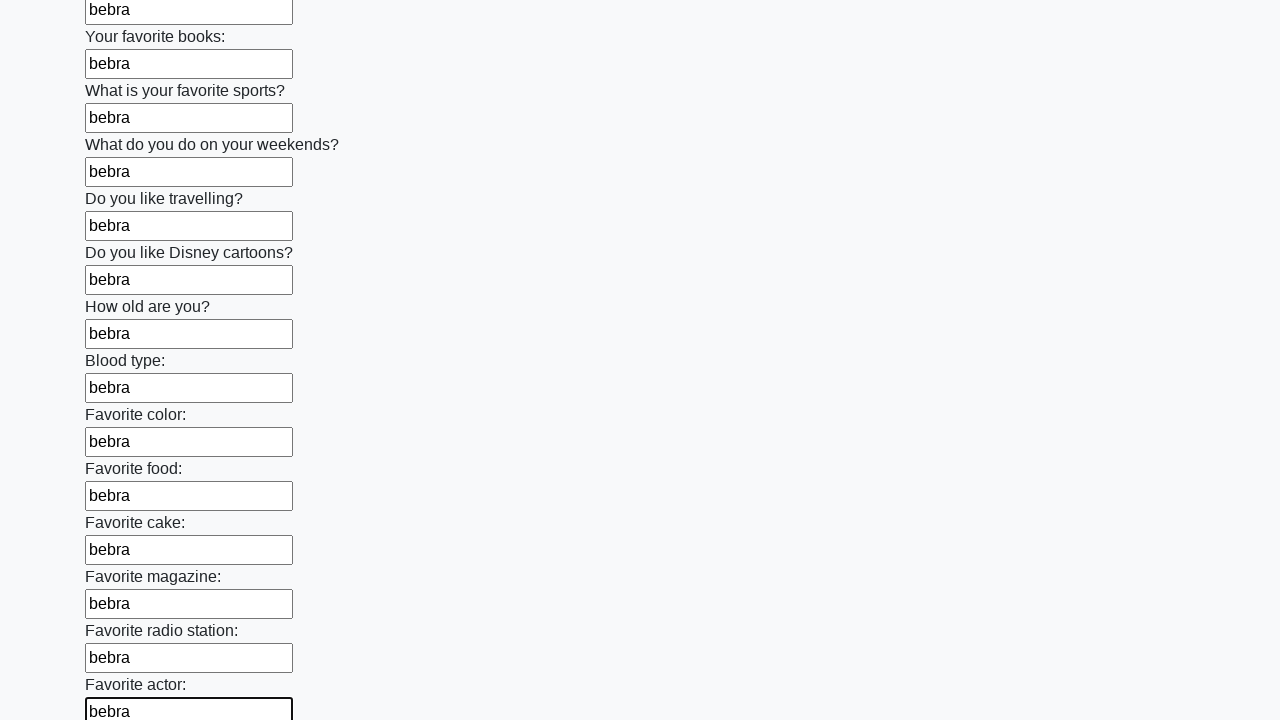

Filled input field with 'bebra' on .first_block > input >> nth=25
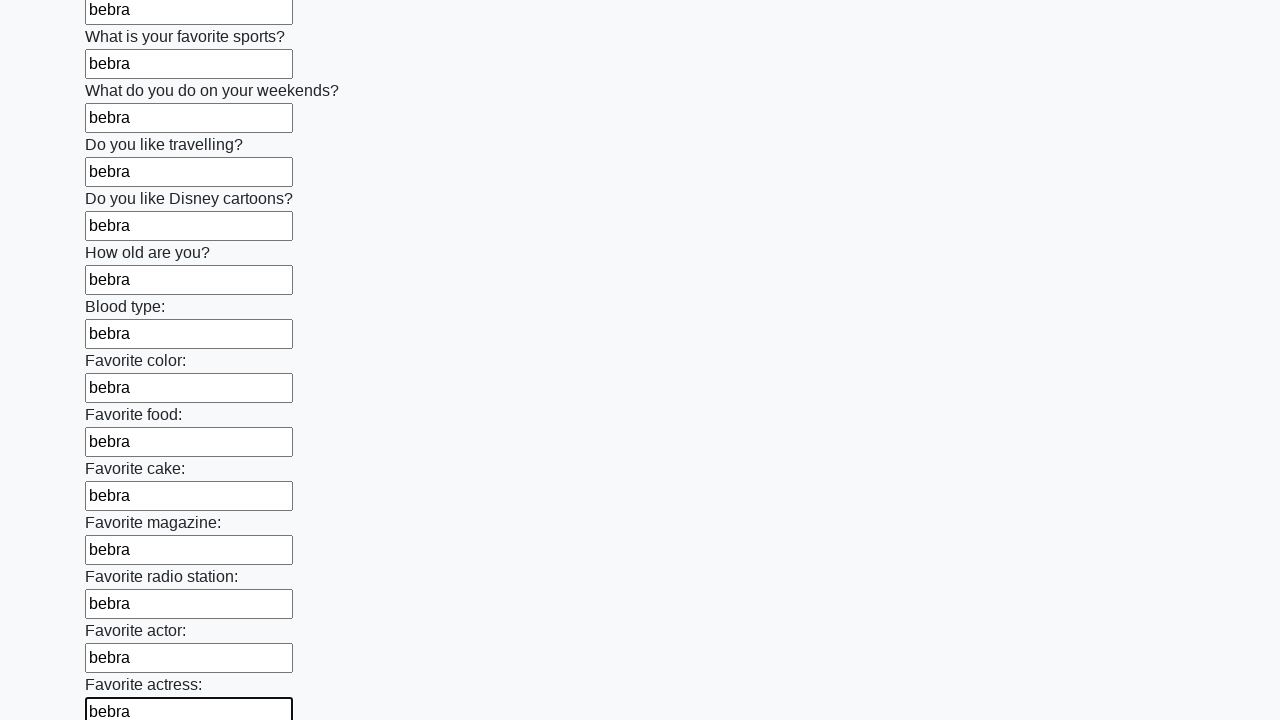

Filled input field with 'bebra' on .first_block > input >> nth=26
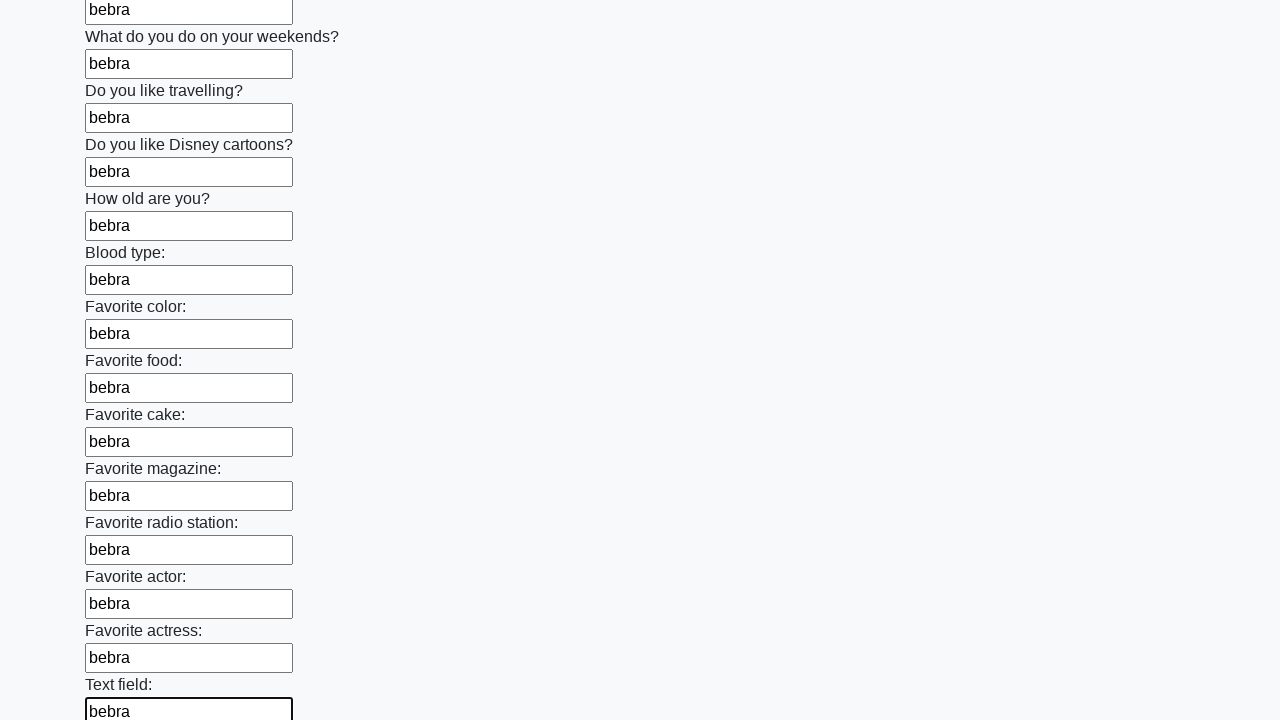

Filled input field with 'bebra' on .first_block > input >> nth=27
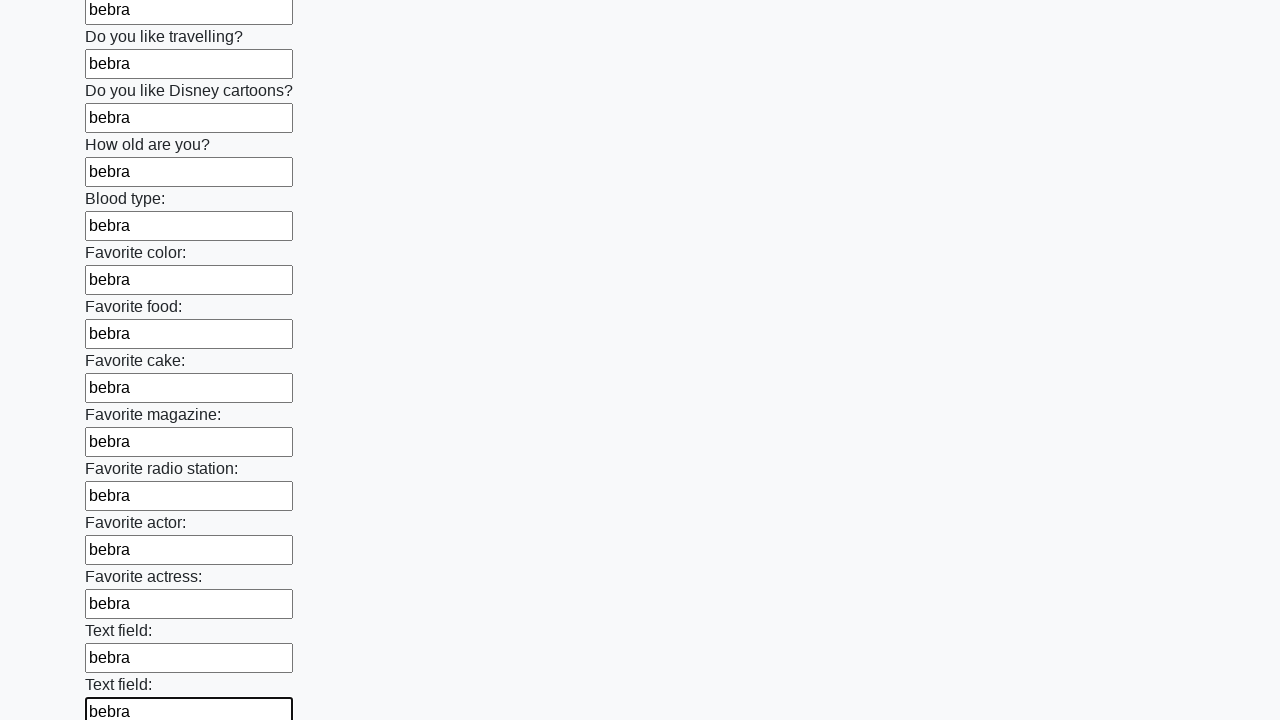

Filled input field with 'bebra' on .first_block > input >> nth=28
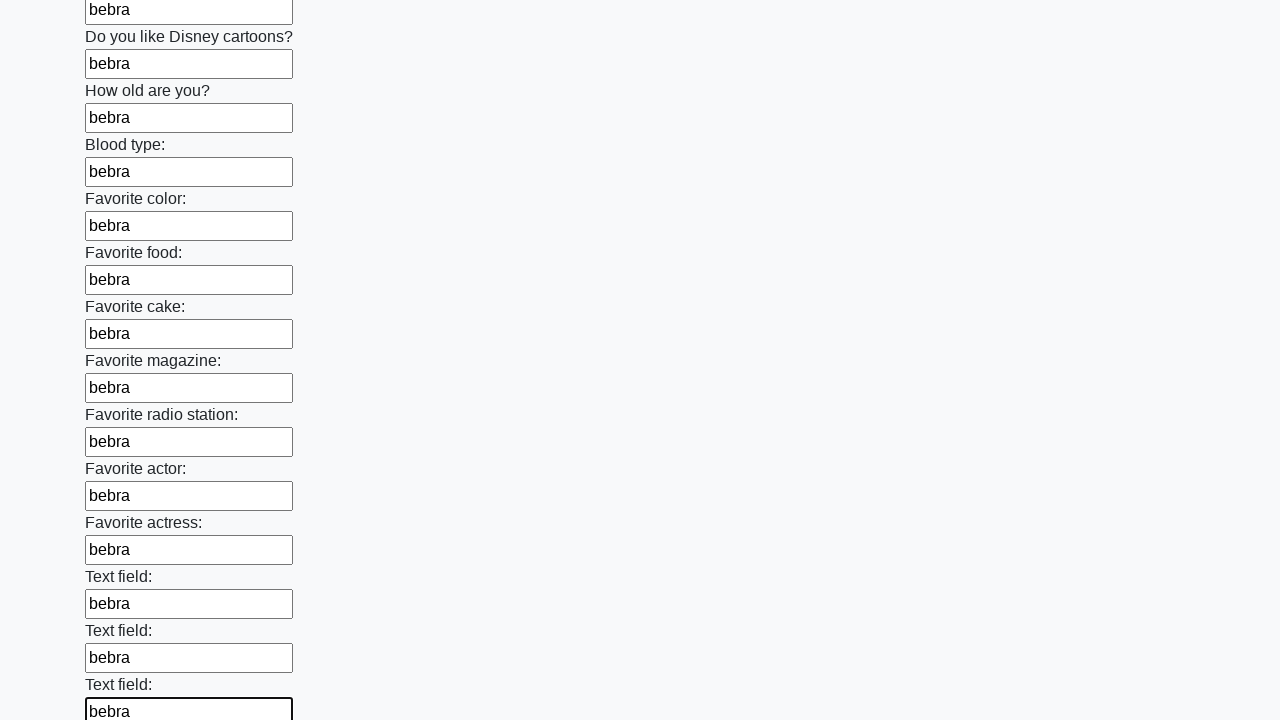

Filled input field with 'bebra' on .first_block > input >> nth=29
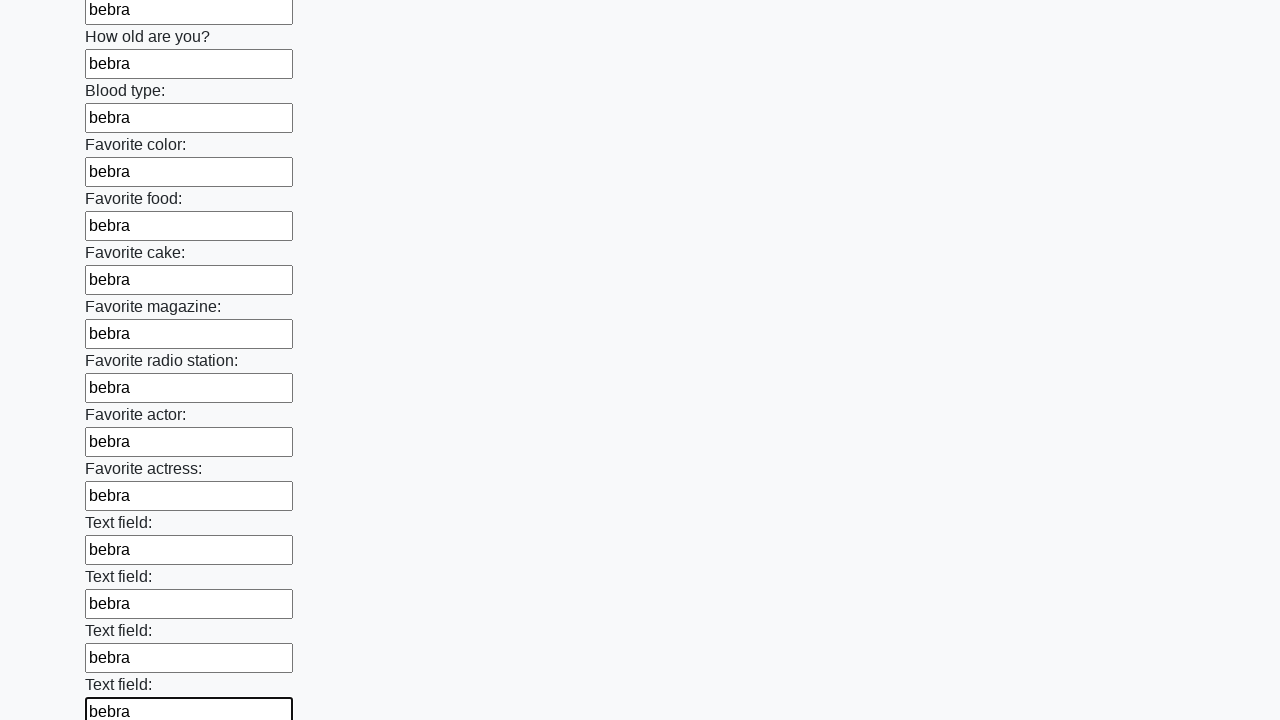

Filled input field with 'bebra' on .first_block > input >> nth=30
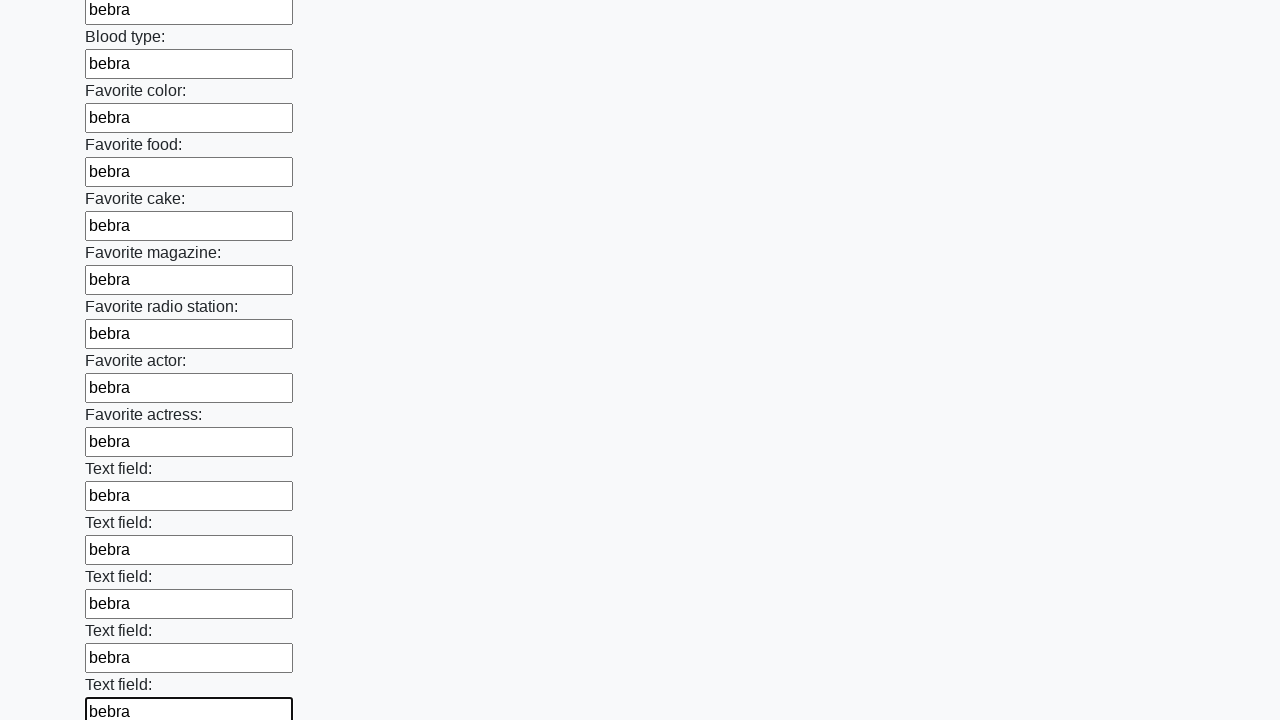

Filled input field with 'bebra' on .first_block > input >> nth=31
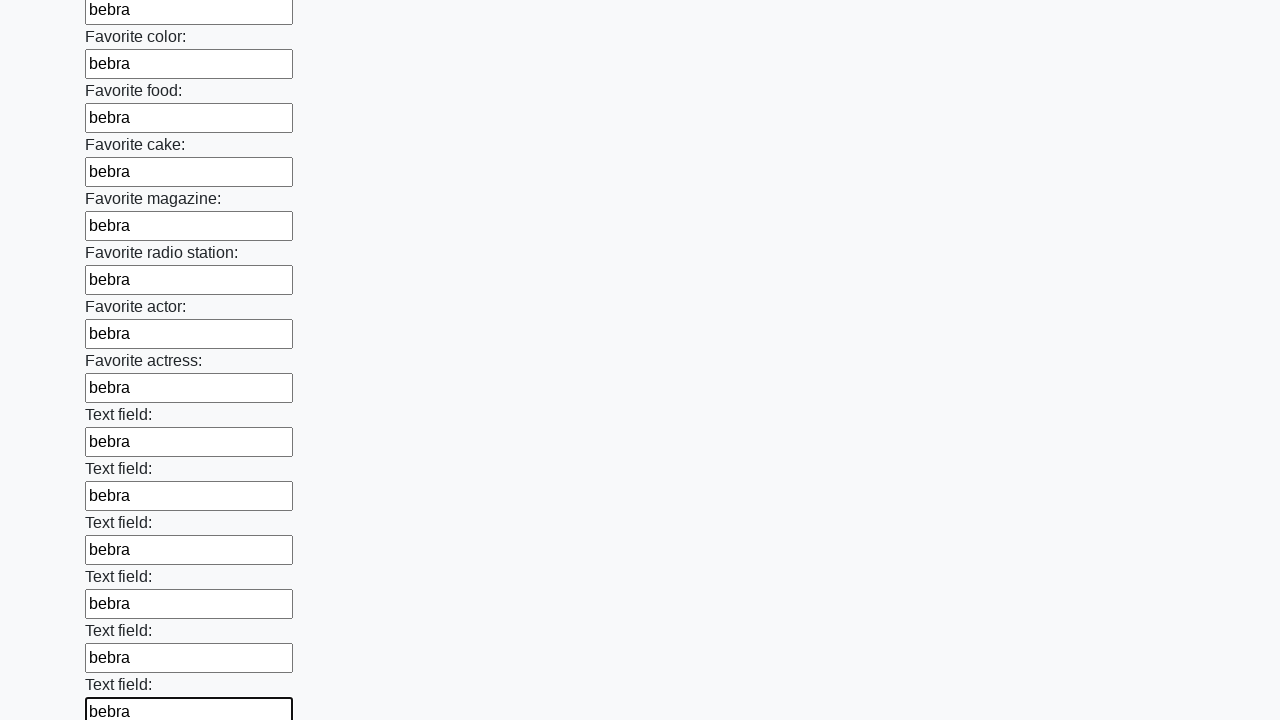

Filled input field with 'bebra' on .first_block > input >> nth=32
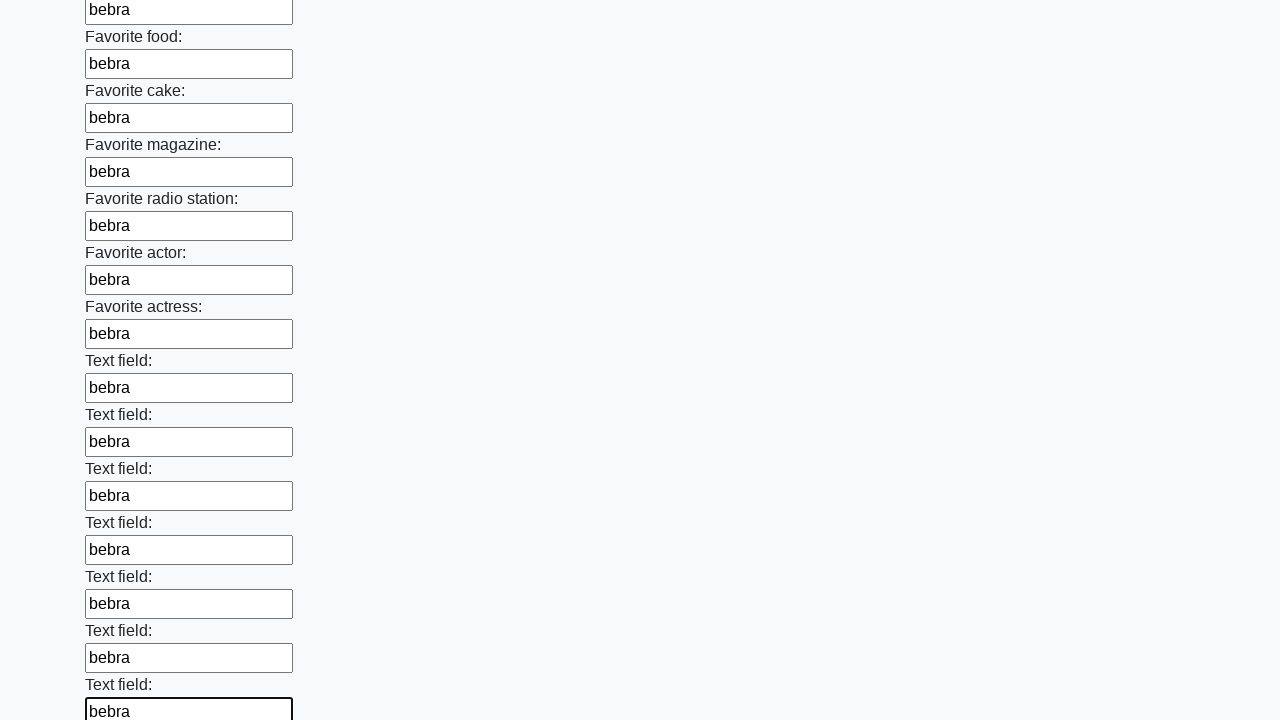

Filled input field with 'bebra' on .first_block > input >> nth=33
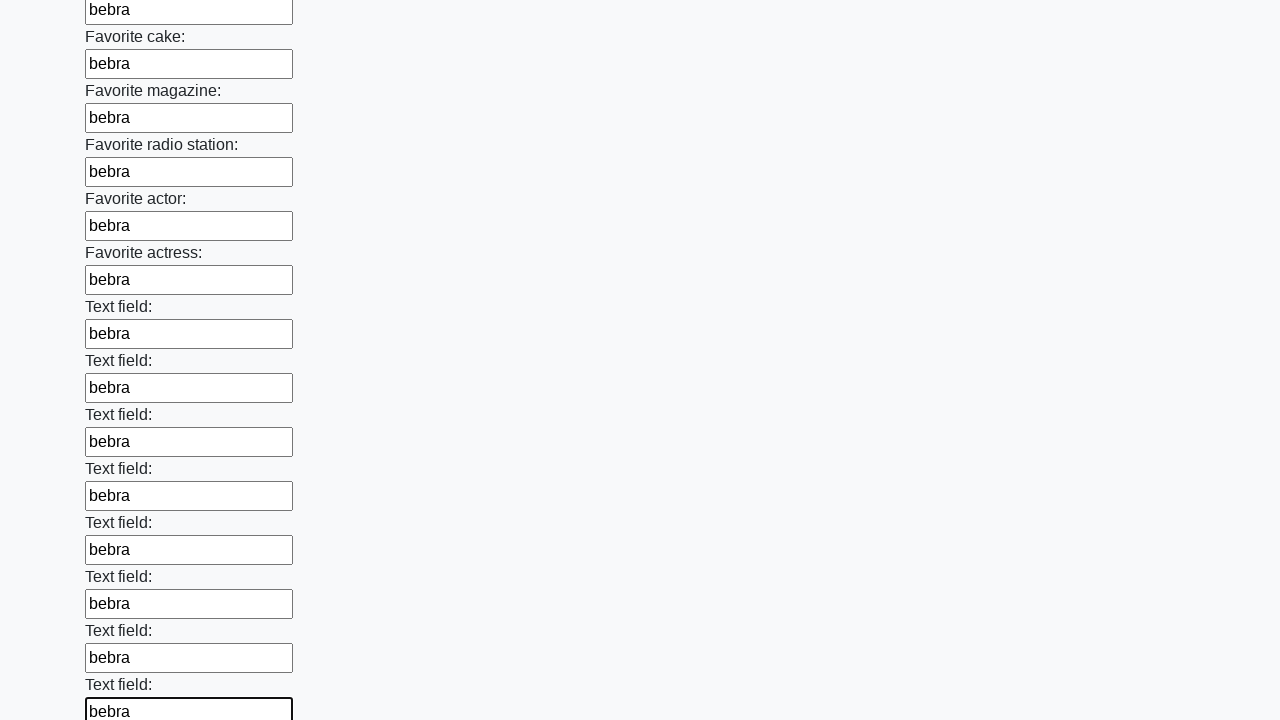

Filled input field with 'bebra' on .first_block > input >> nth=34
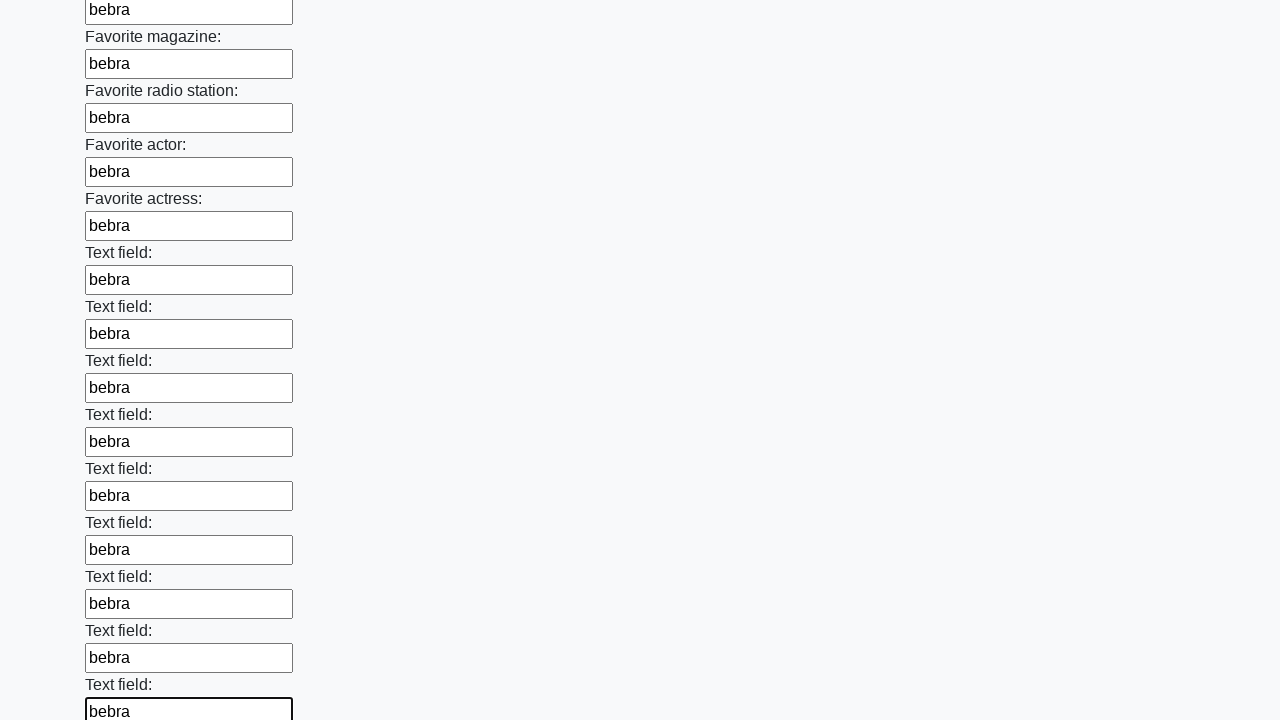

Filled input field with 'bebra' on .first_block > input >> nth=35
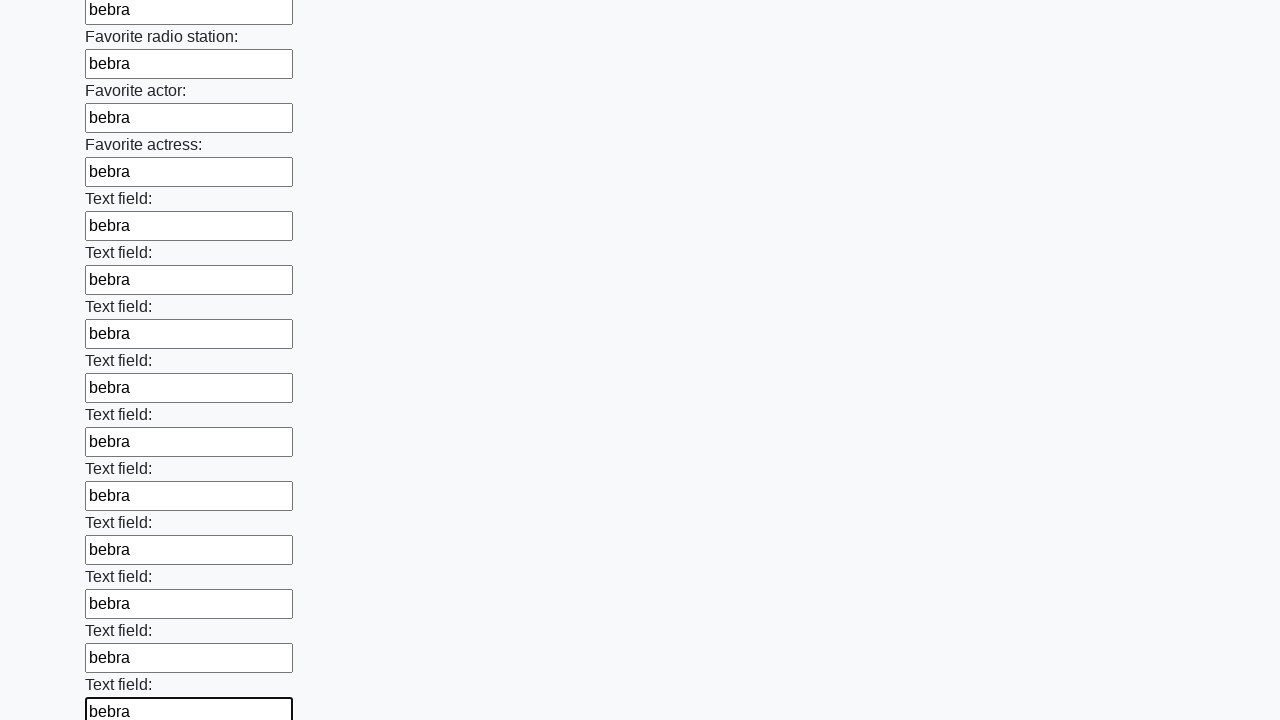

Filled input field with 'bebra' on .first_block > input >> nth=36
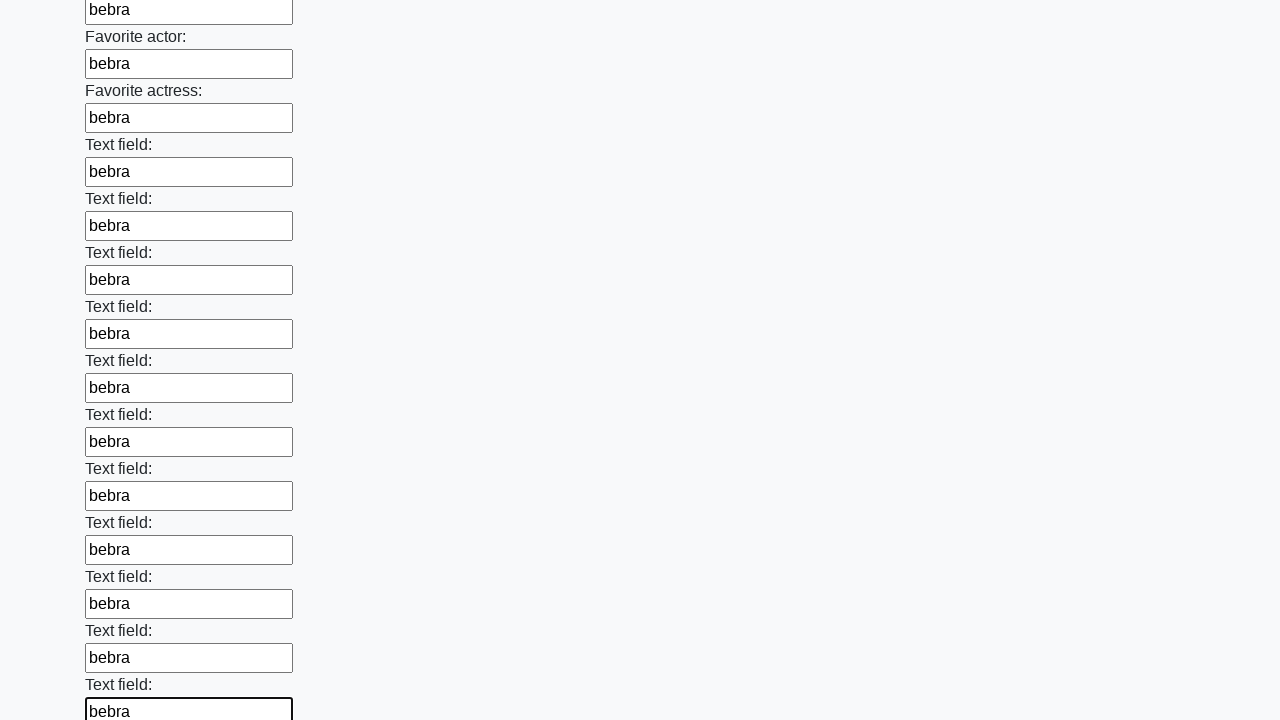

Filled input field with 'bebra' on .first_block > input >> nth=37
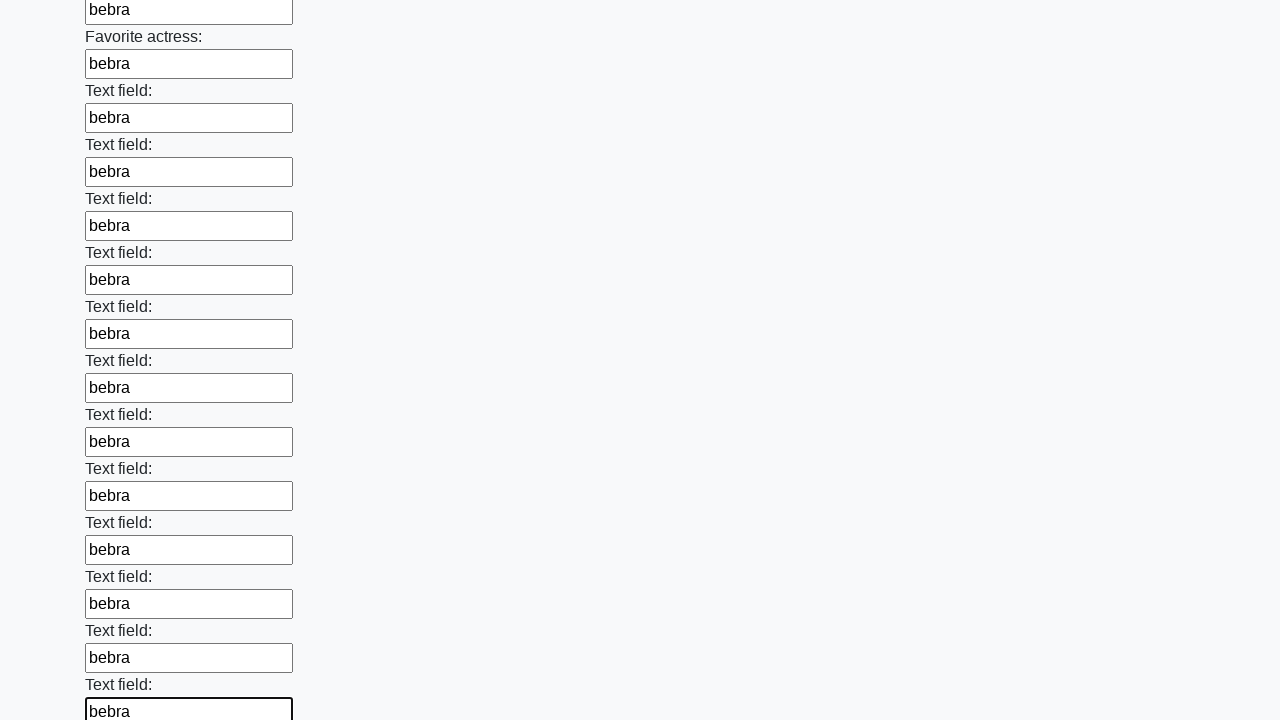

Filled input field with 'bebra' on .first_block > input >> nth=38
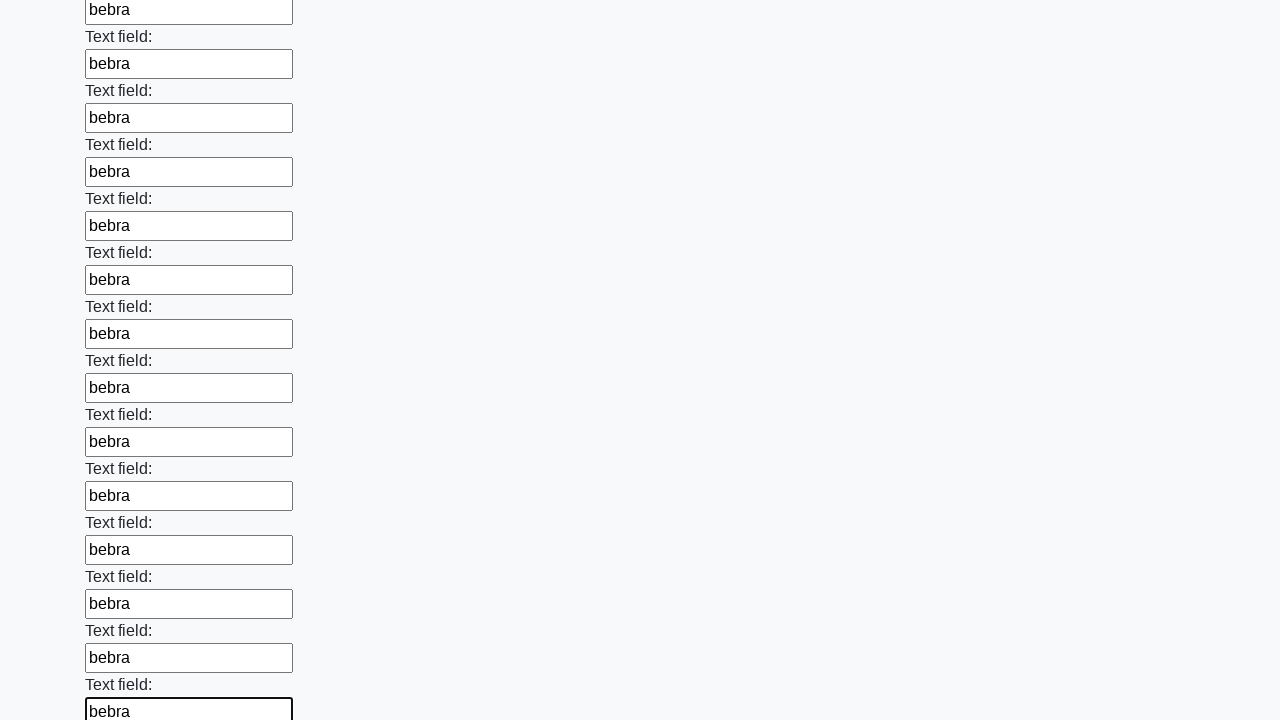

Filled input field with 'bebra' on .first_block > input >> nth=39
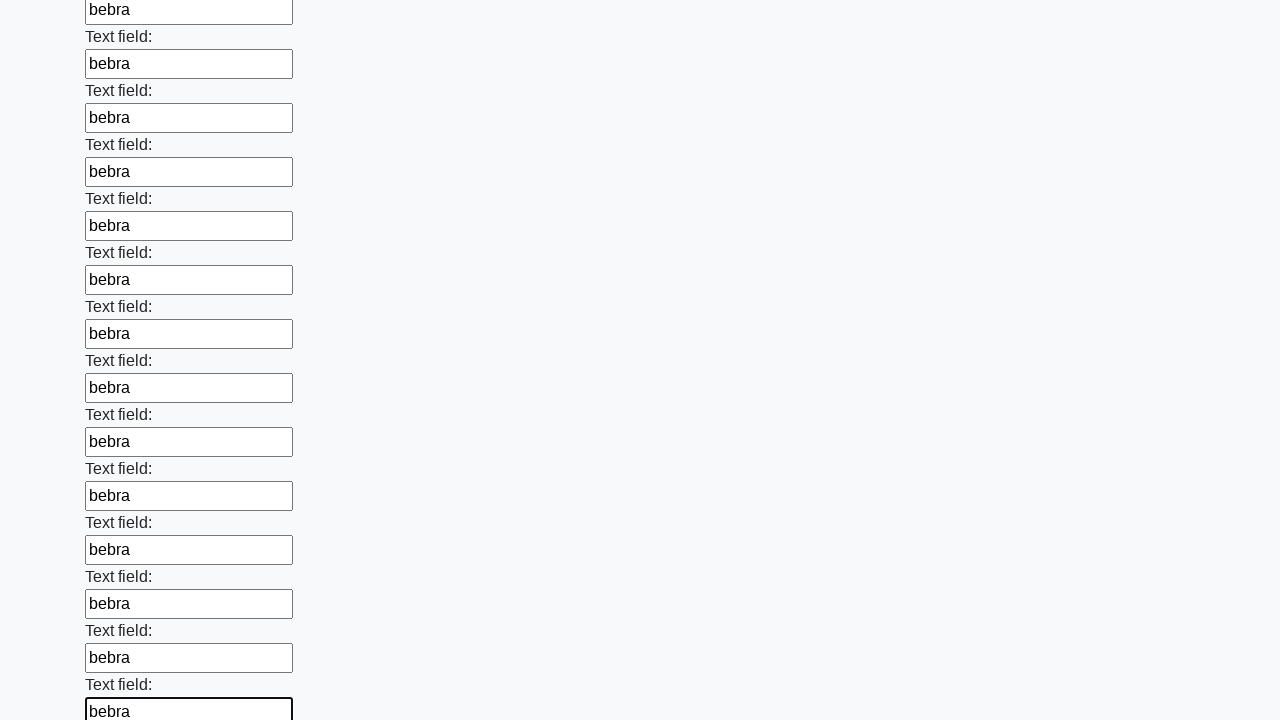

Filled input field with 'bebra' on .first_block > input >> nth=40
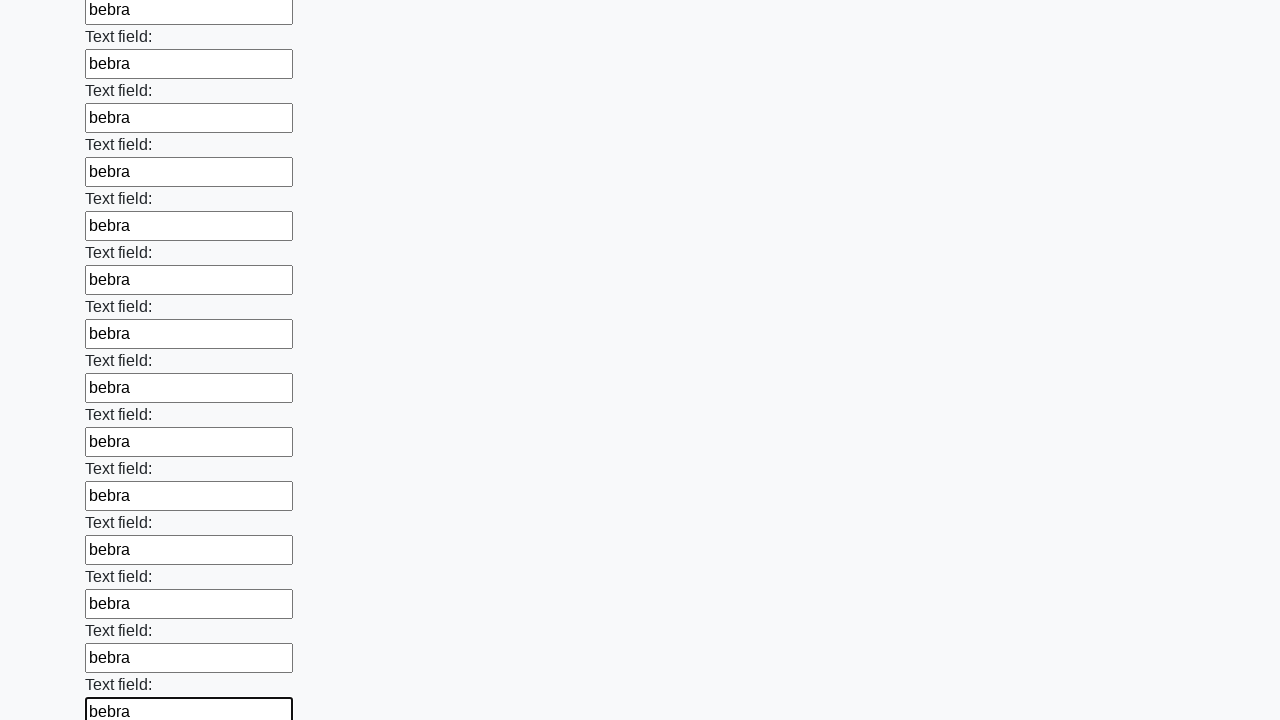

Filled input field with 'bebra' on .first_block > input >> nth=41
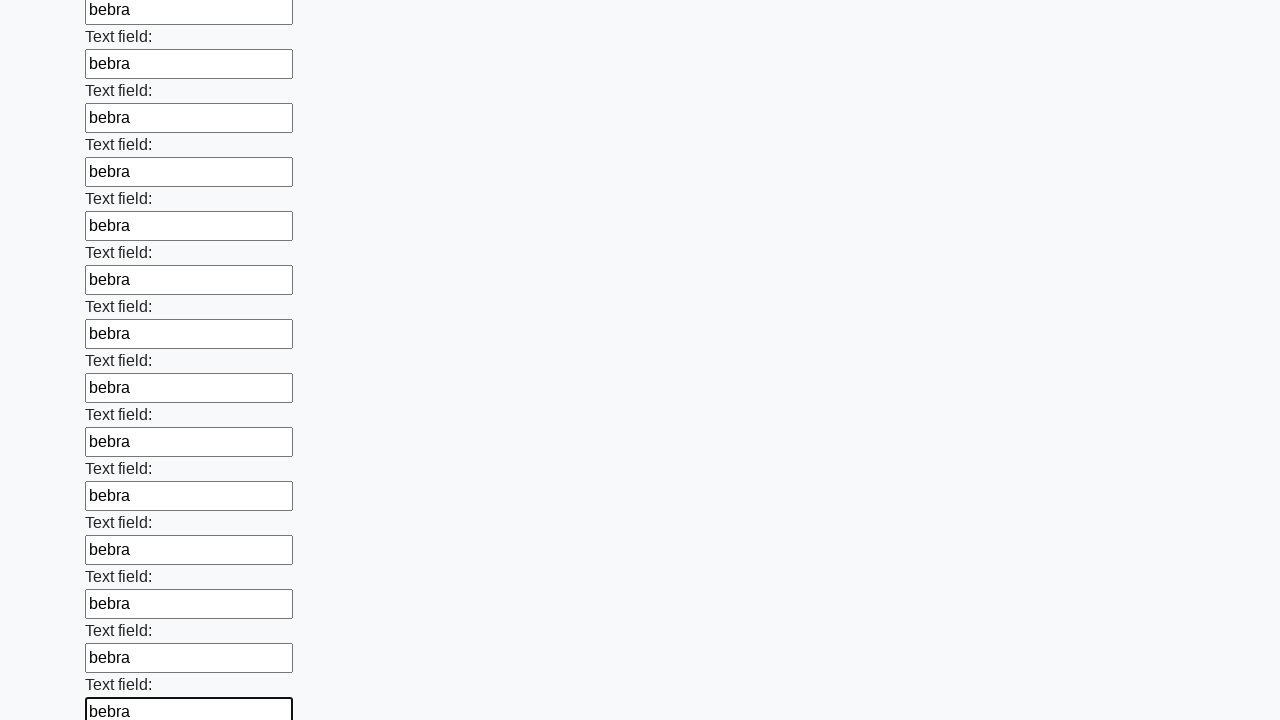

Filled input field with 'bebra' on .first_block > input >> nth=42
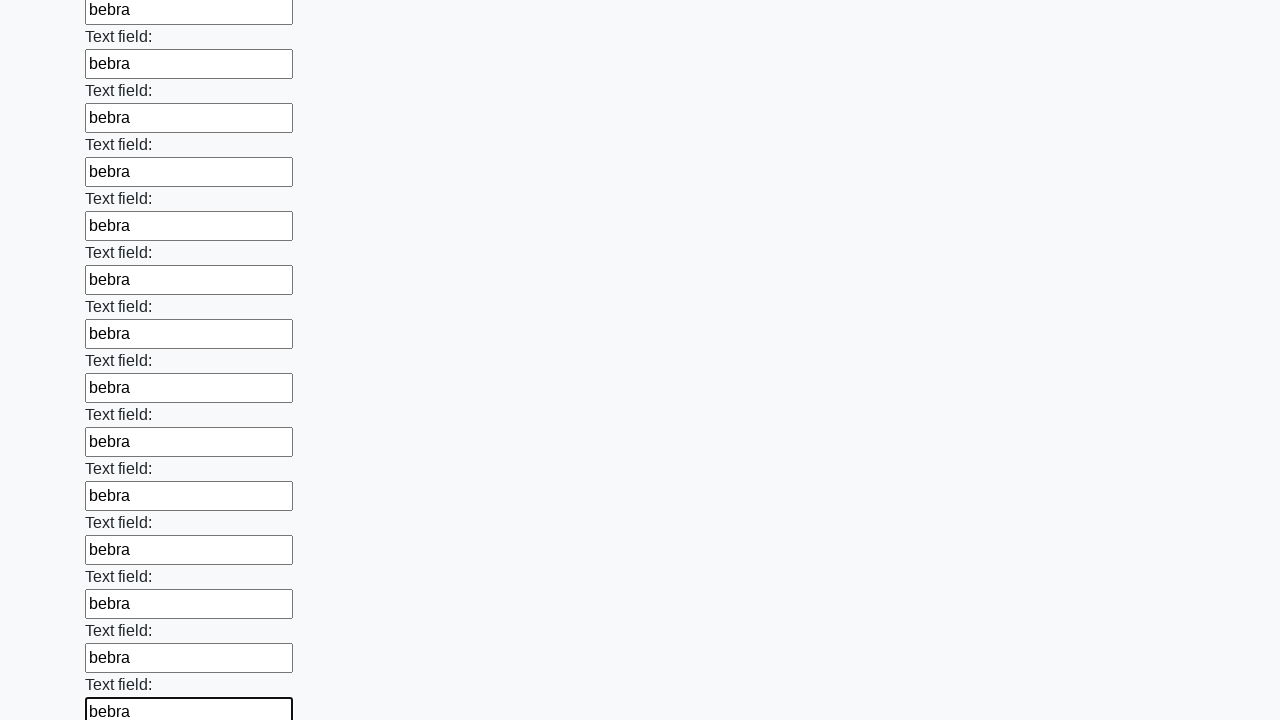

Filled input field with 'bebra' on .first_block > input >> nth=43
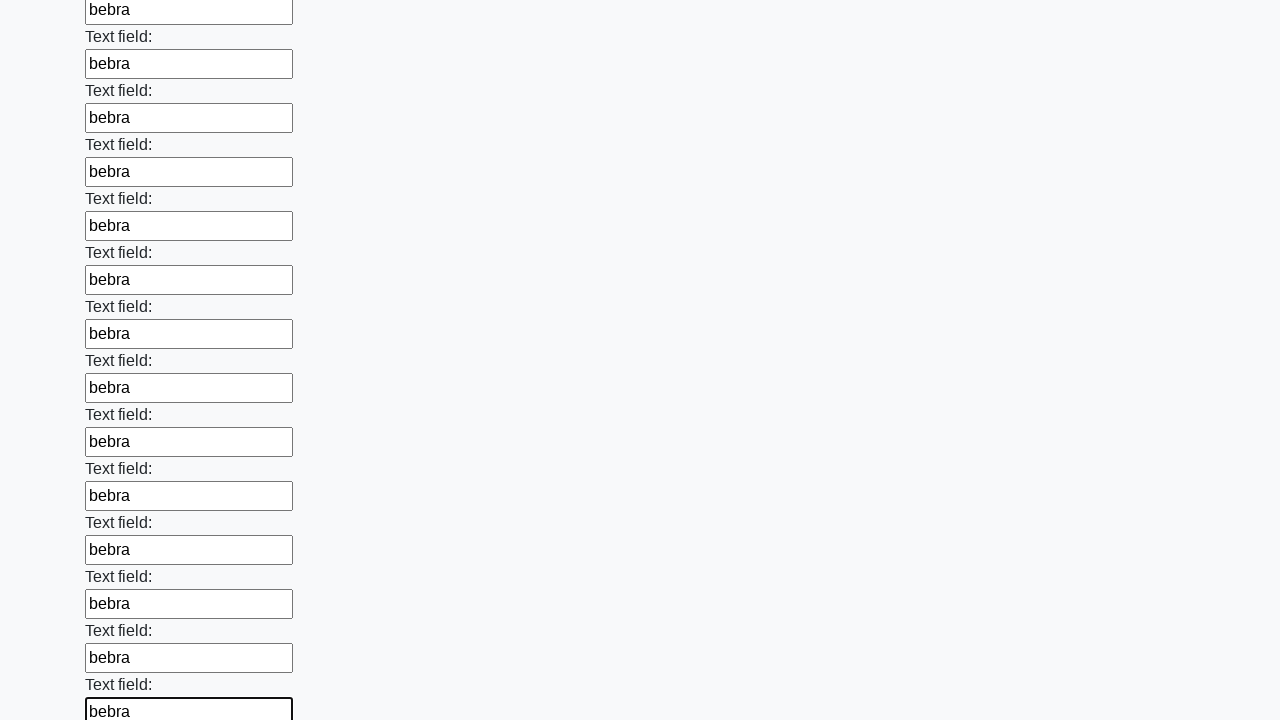

Filled input field with 'bebra' on .first_block > input >> nth=44
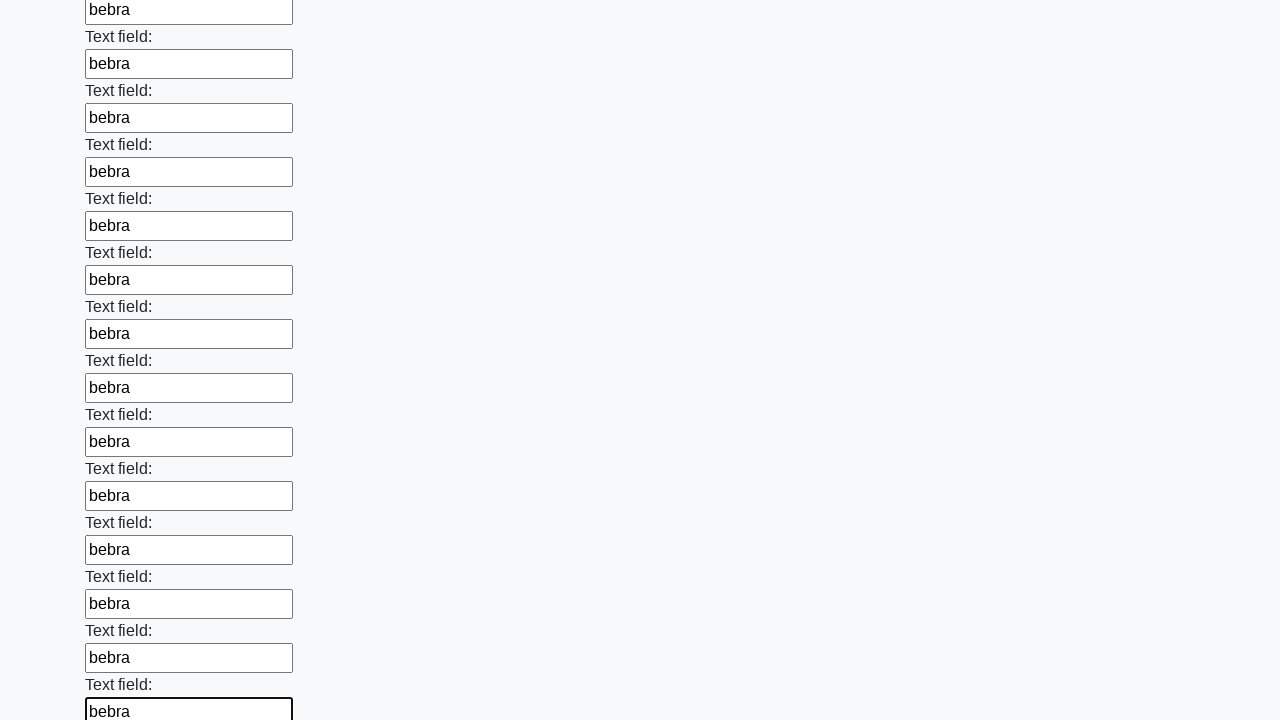

Filled input field with 'bebra' on .first_block > input >> nth=45
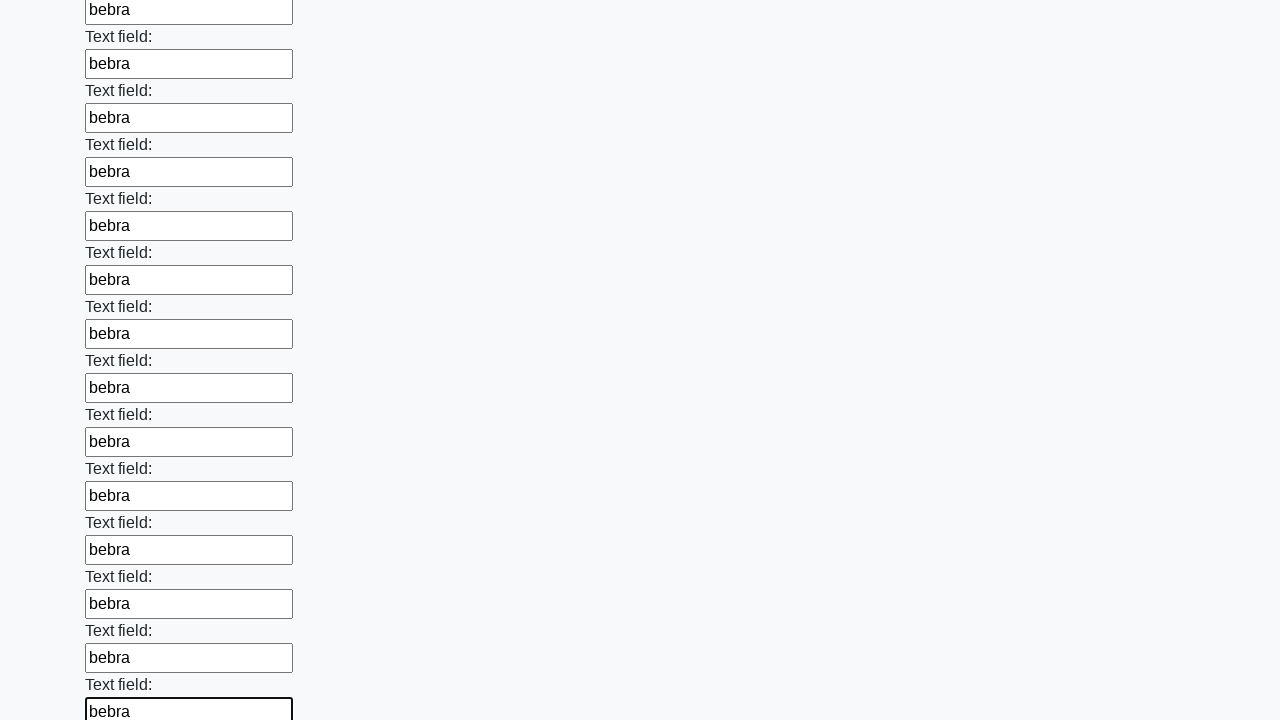

Filled input field with 'bebra' on .first_block > input >> nth=46
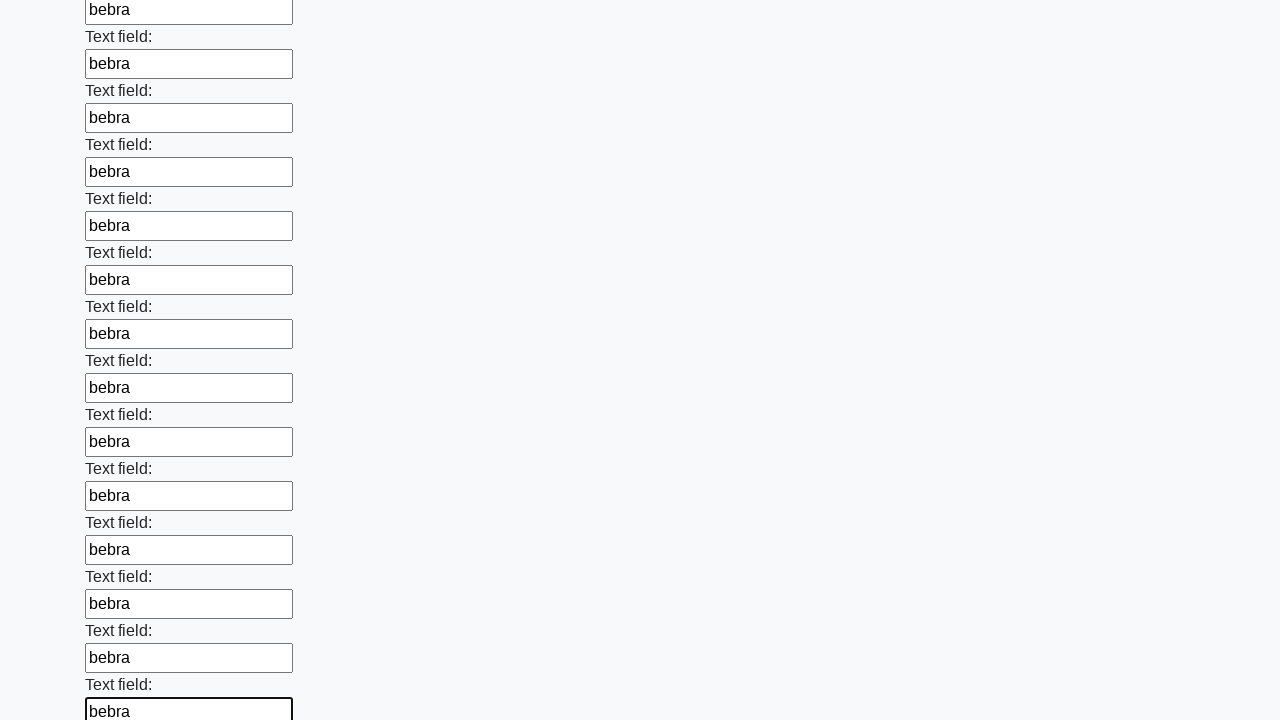

Filled input field with 'bebra' on .first_block > input >> nth=47
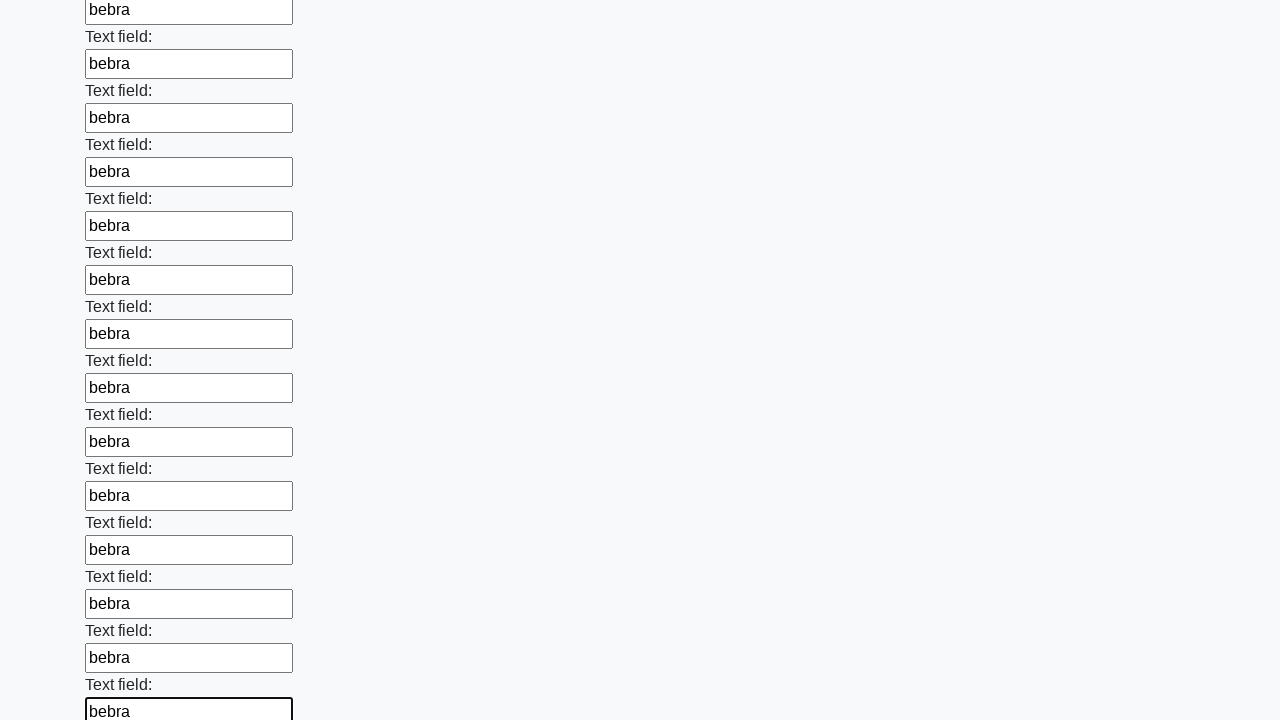

Filled input field with 'bebra' on .first_block > input >> nth=48
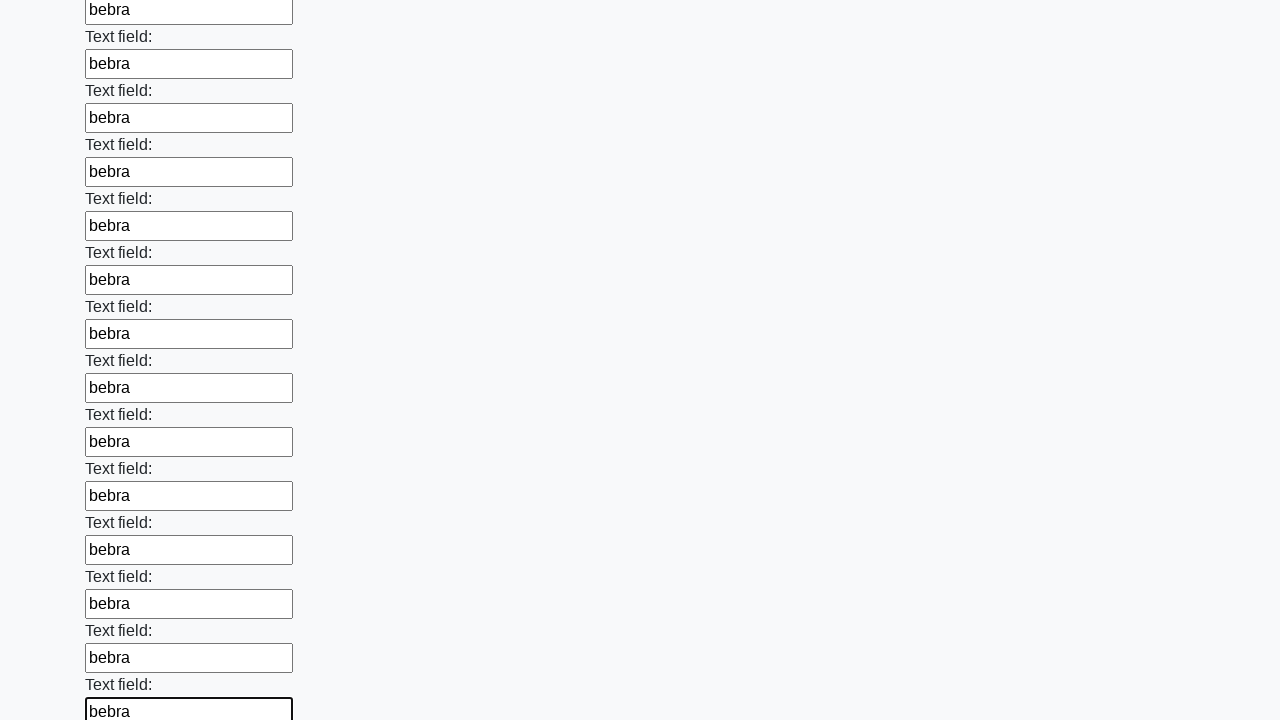

Filled input field with 'bebra' on .first_block > input >> nth=49
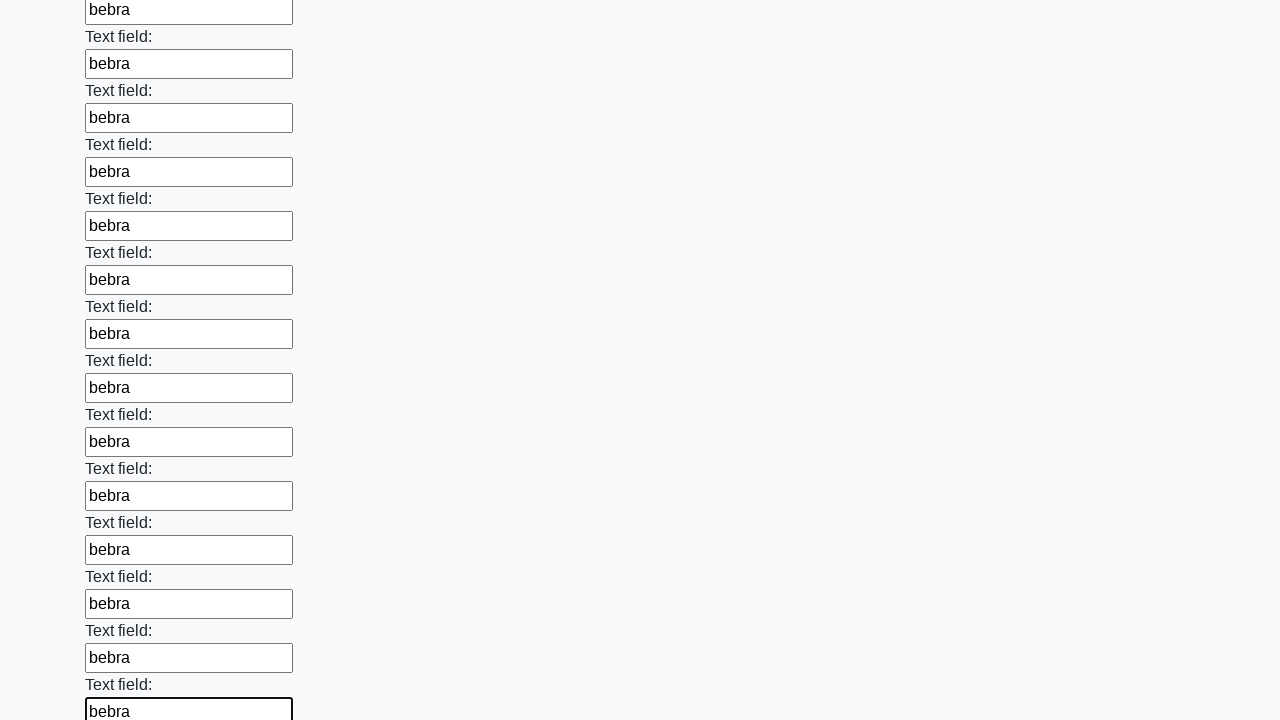

Filled input field with 'bebra' on .first_block > input >> nth=50
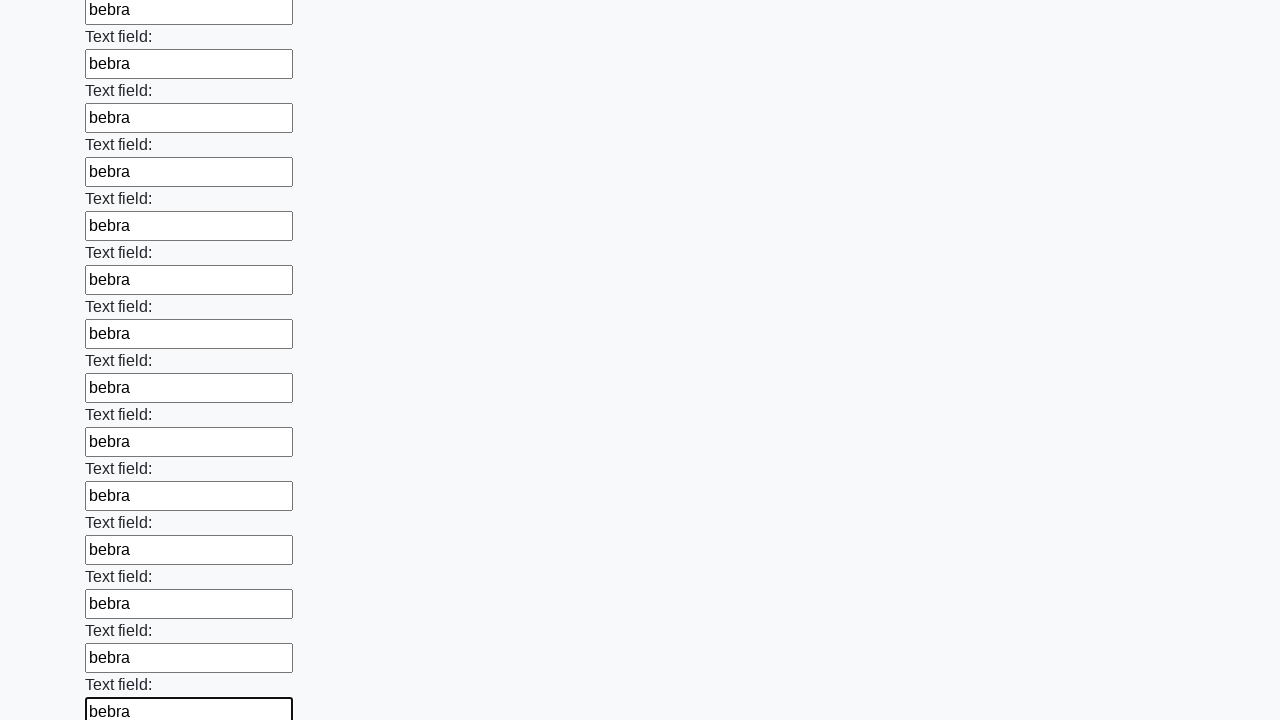

Filled input field with 'bebra' on .first_block > input >> nth=51
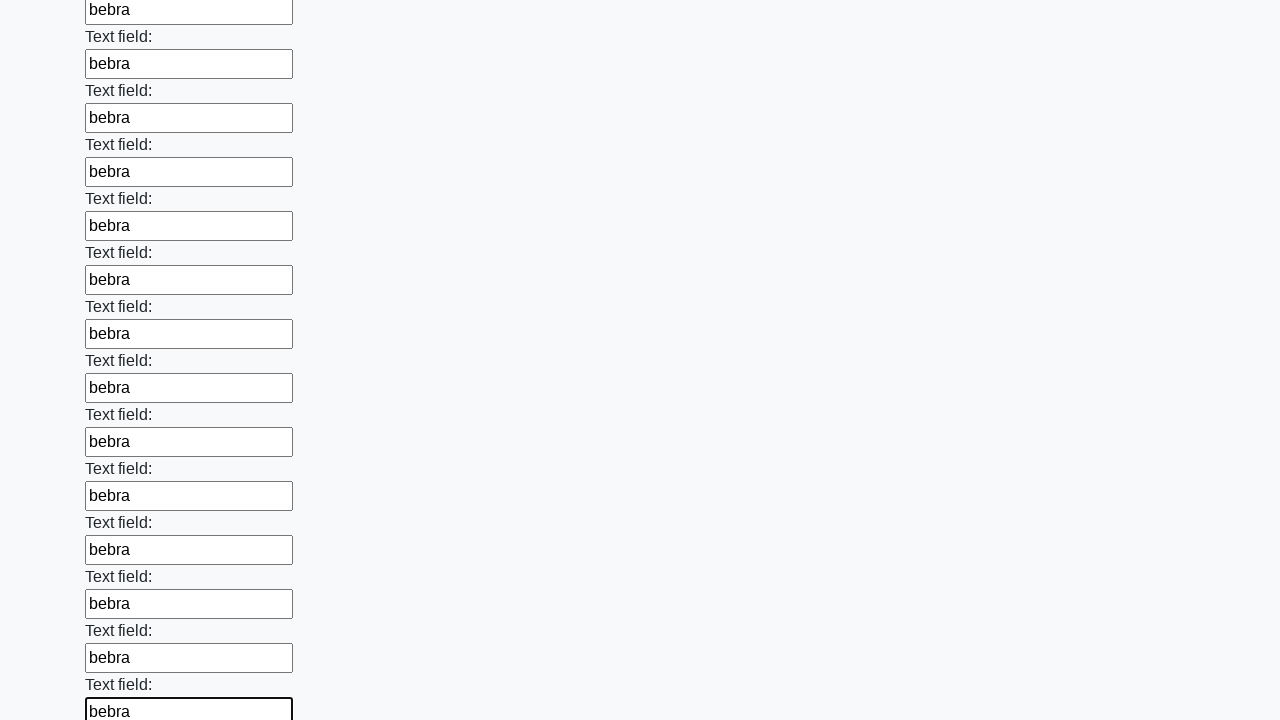

Filled input field with 'bebra' on .first_block > input >> nth=52
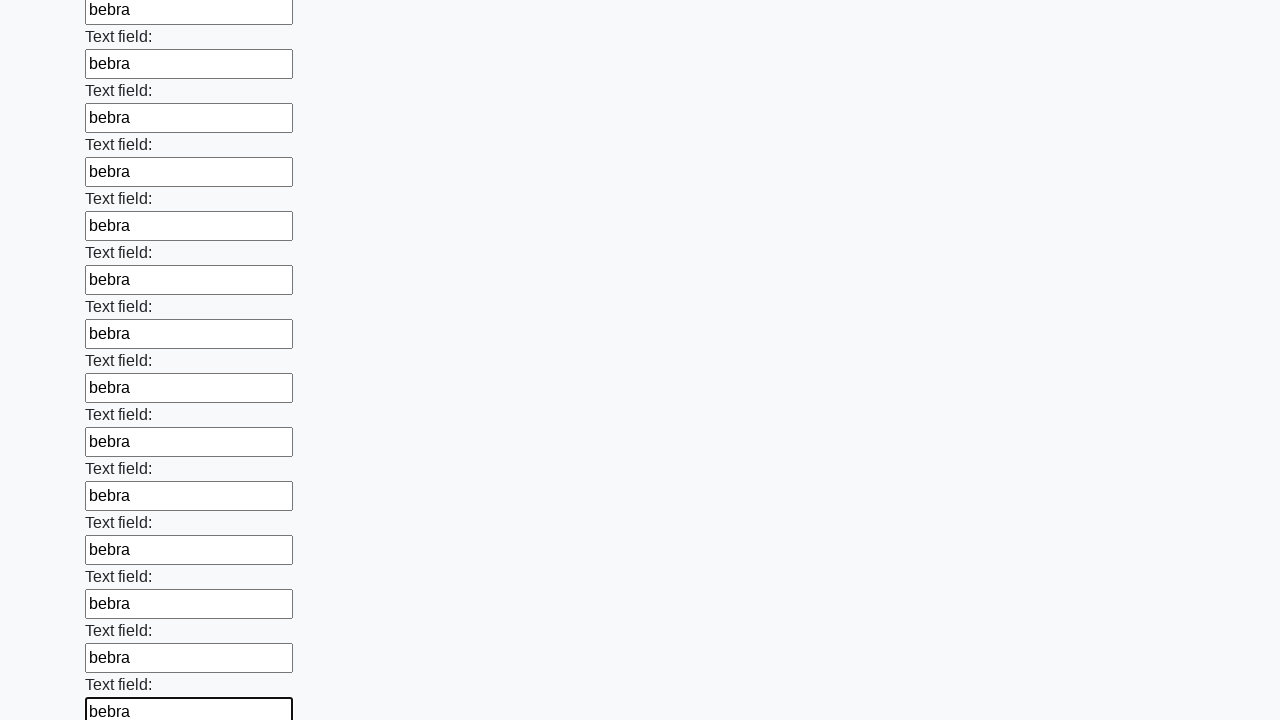

Filled input field with 'bebra' on .first_block > input >> nth=53
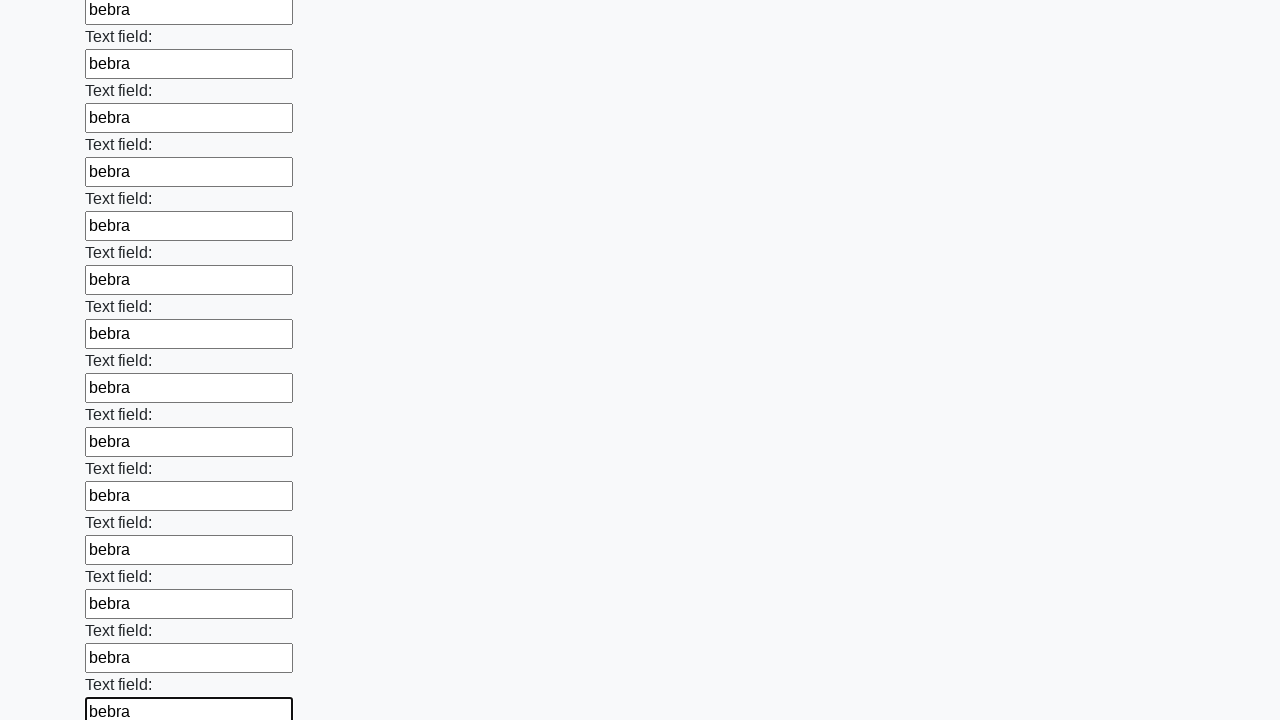

Filled input field with 'bebra' on .first_block > input >> nth=54
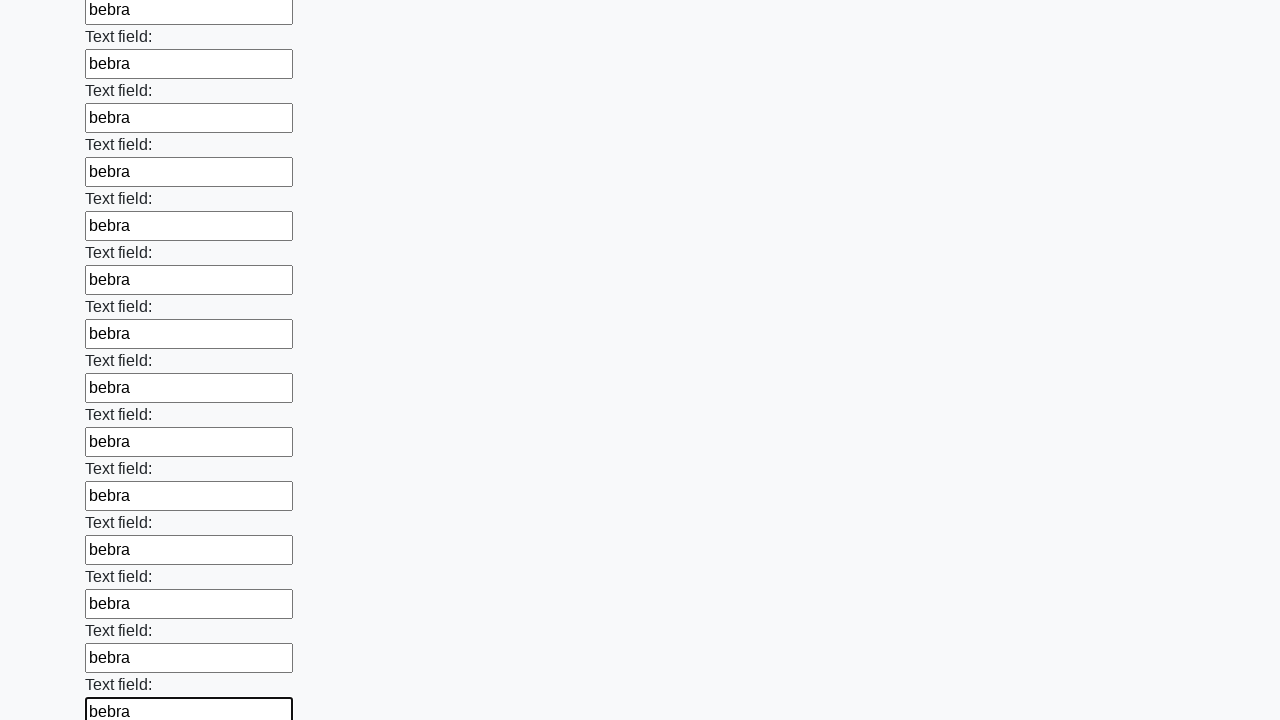

Filled input field with 'bebra' on .first_block > input >> nth=55
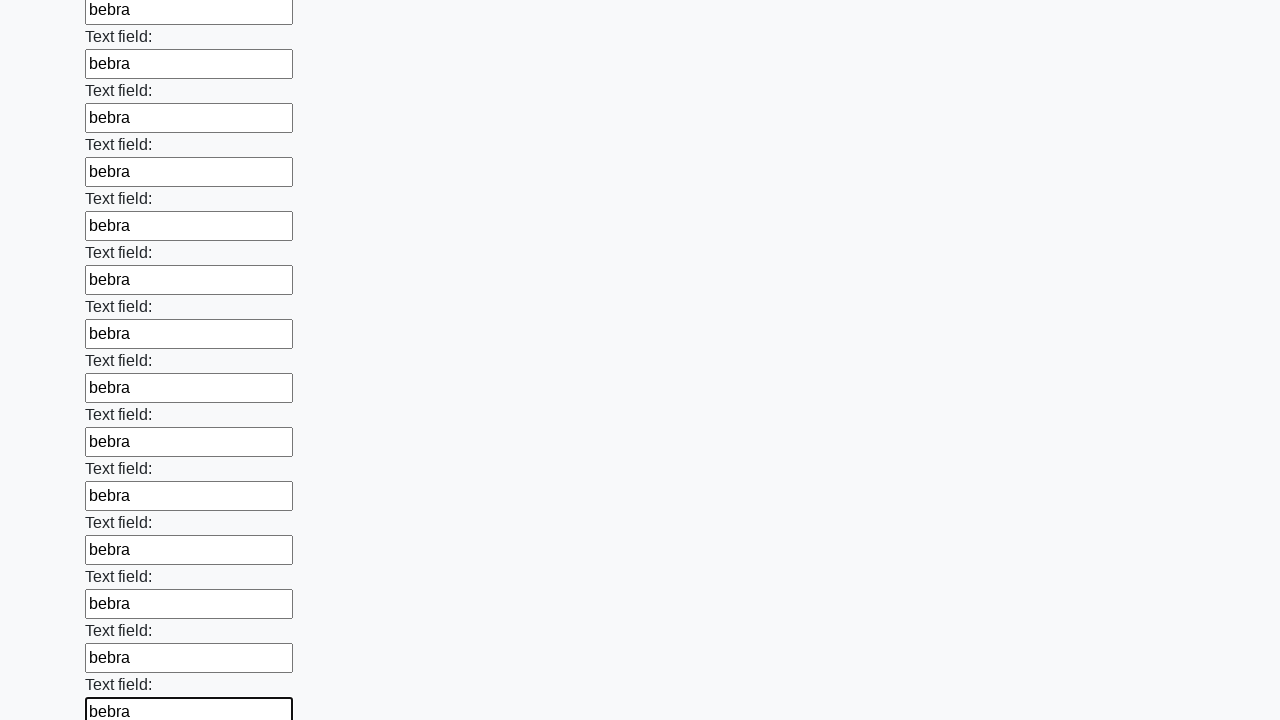

Filled input field with 'bebra' on .first_block > input >> nth=56
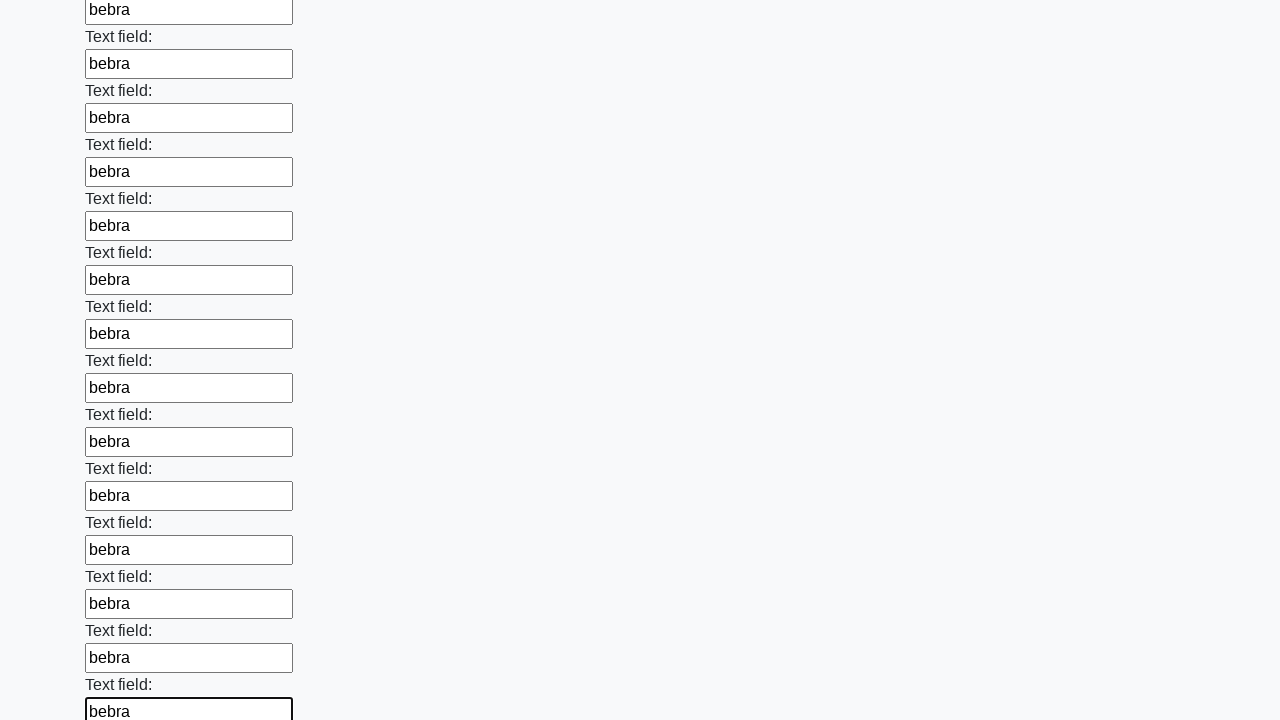

Filled input field with 'bebra' on .first_block > input >> nth=57
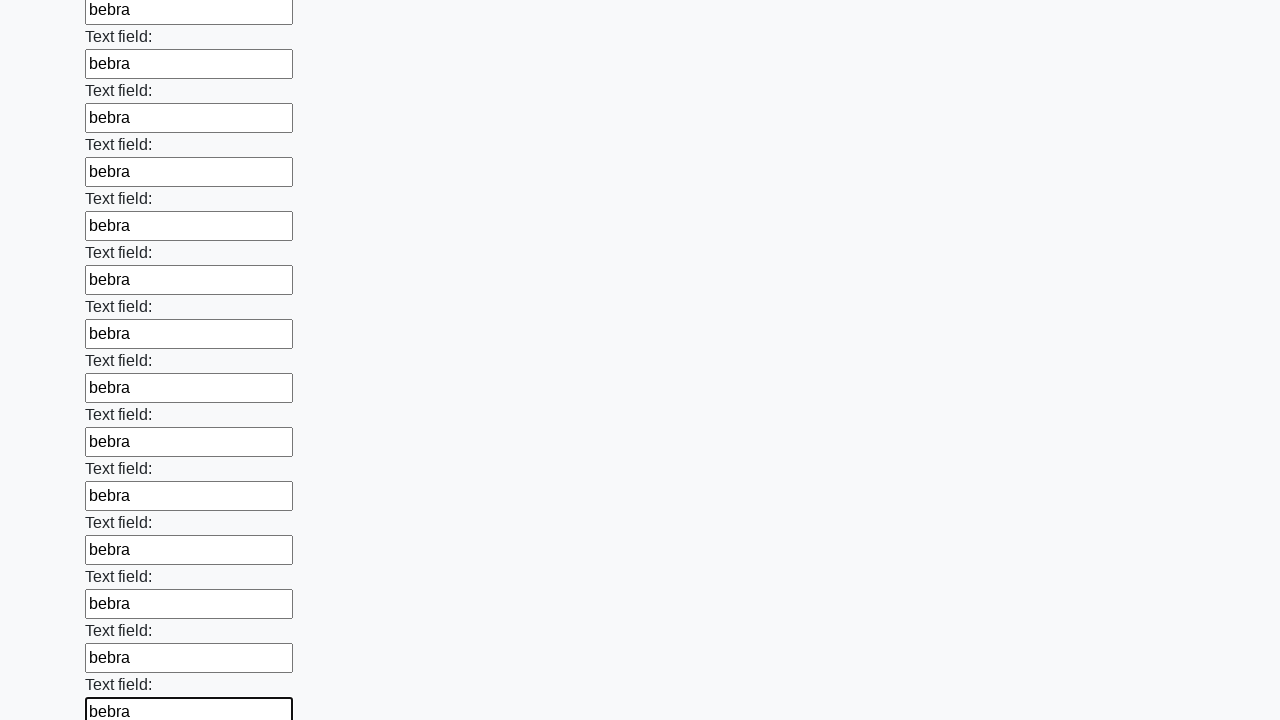

Filled input field with 'bebra' on .first_block > input >> nth=58
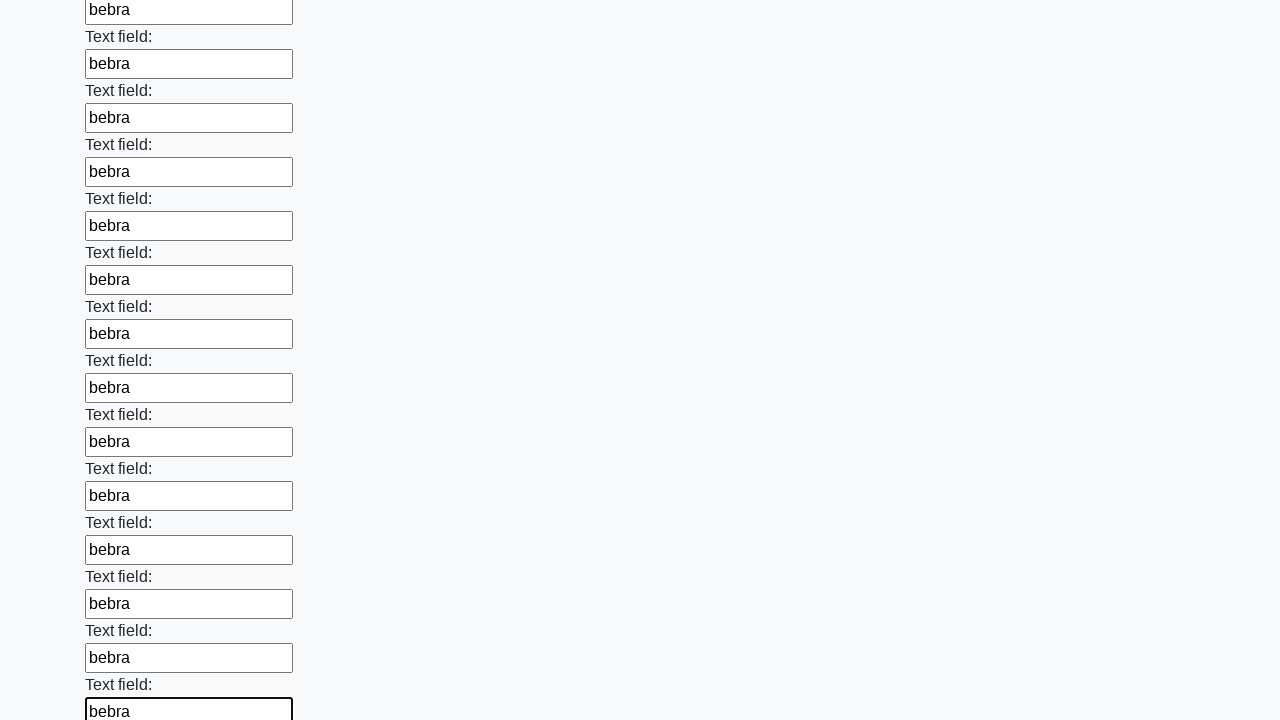

Filled input field with 'bebra' on .first_block > input >> nth=59
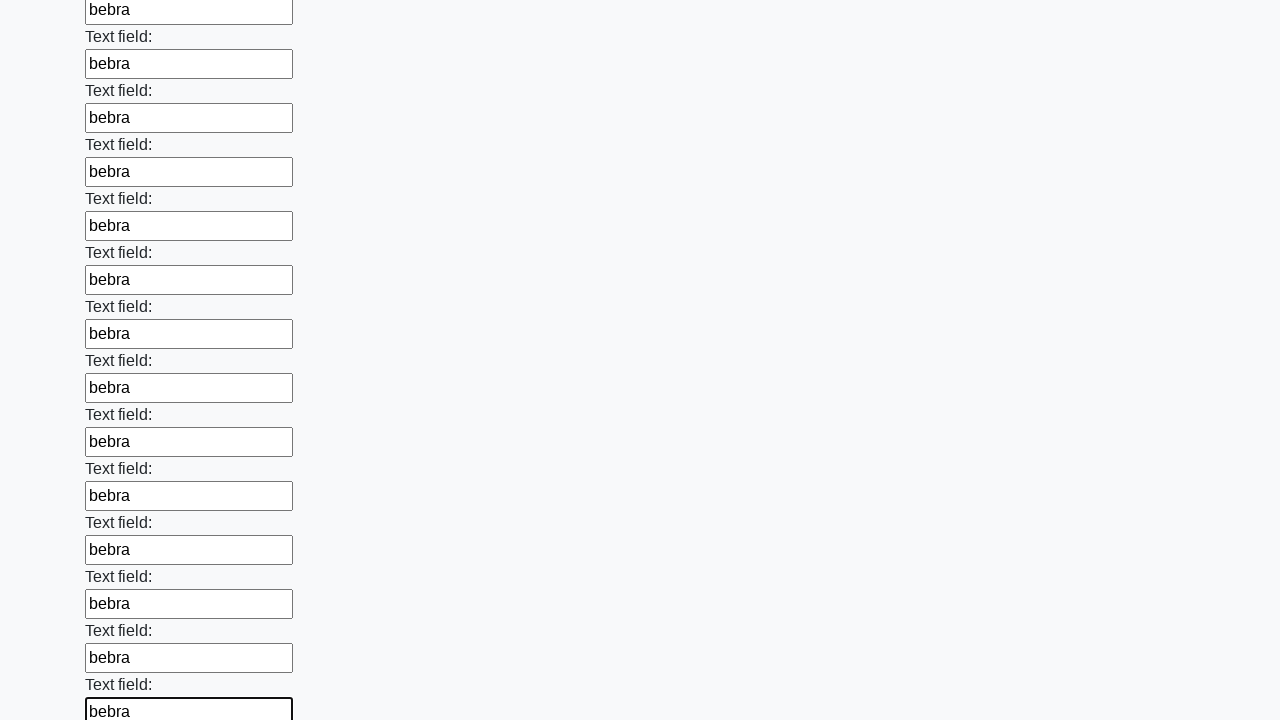

Filled input field with 'bebra' on .first_block > input >> nth=60
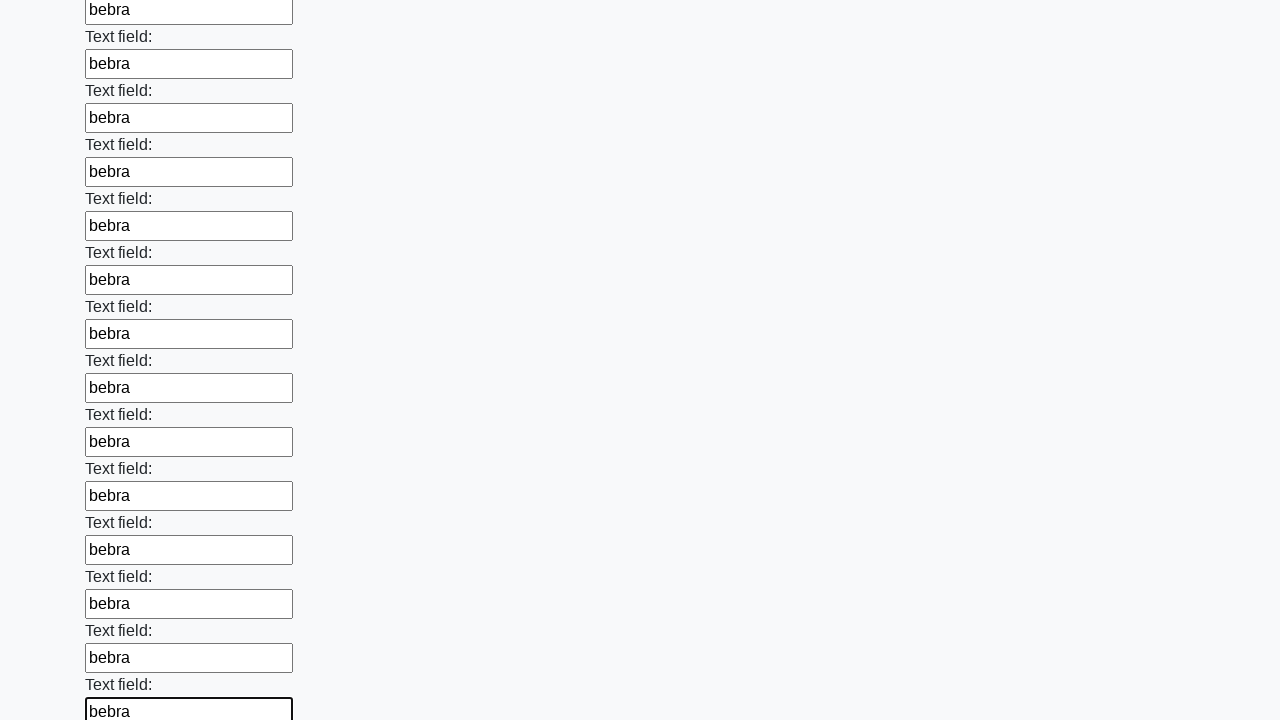

Filled input field with 'bebra' on .first_block > input >> nth=61
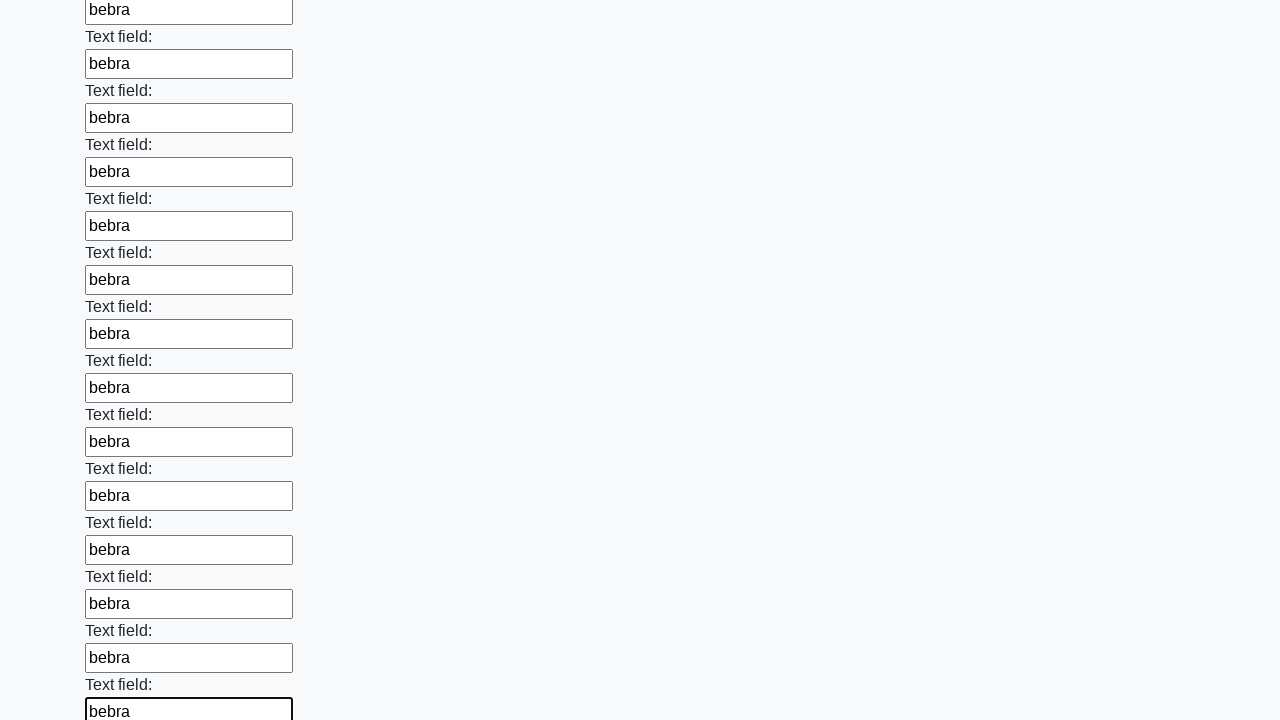

Filled input field with 'bebra' on .first_block > input >> nth=62
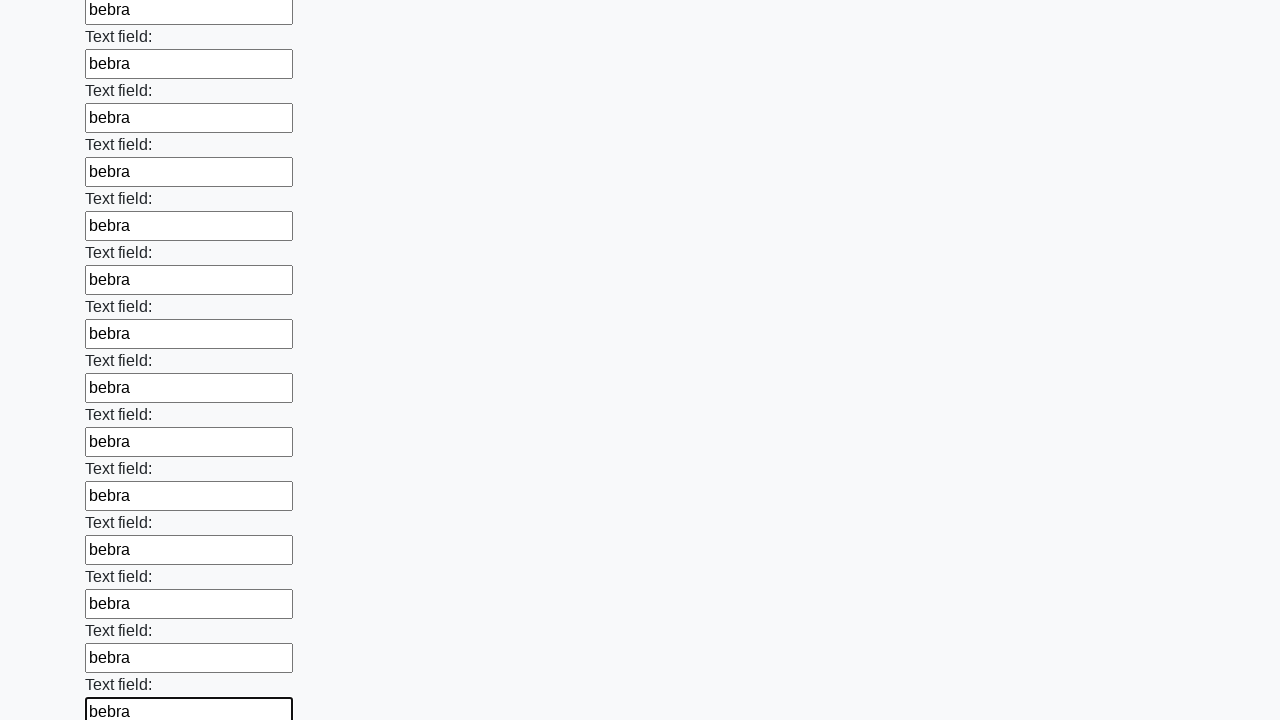

Filled input field with 'bebra' on .first_block > input >> nth=63
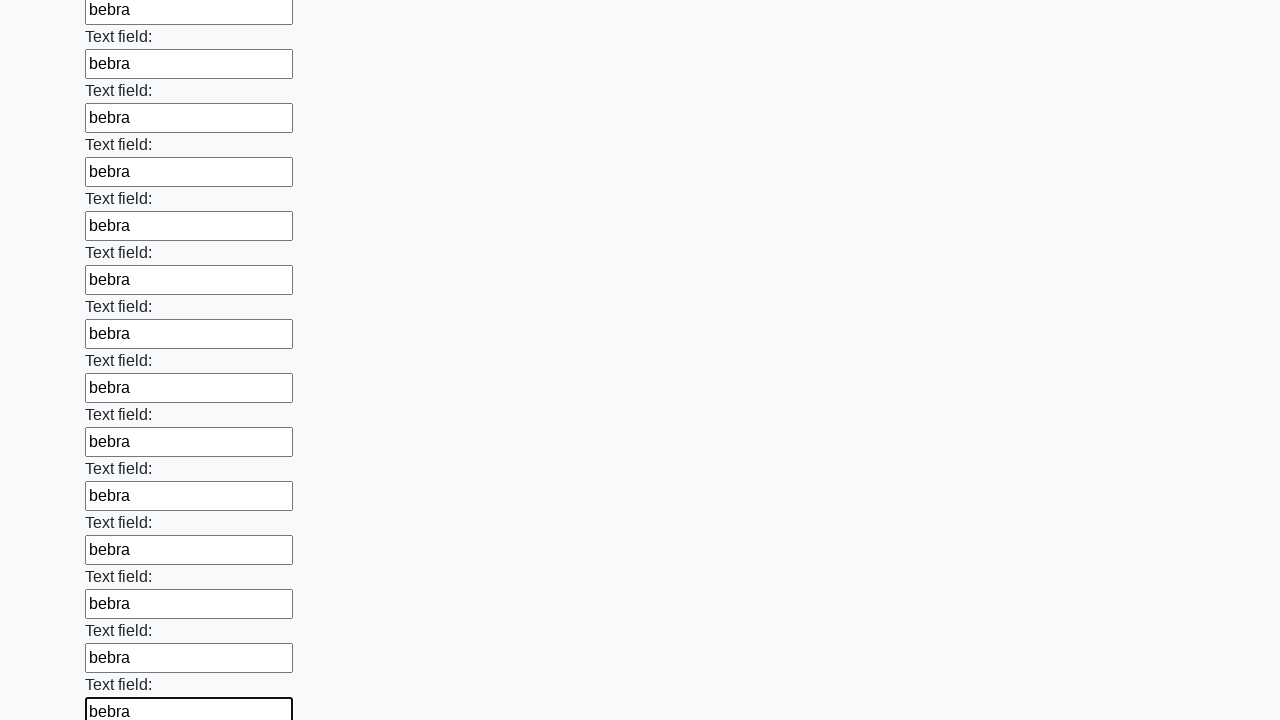

Filled input field with 'bebra' on .first_block > input >> nth=64
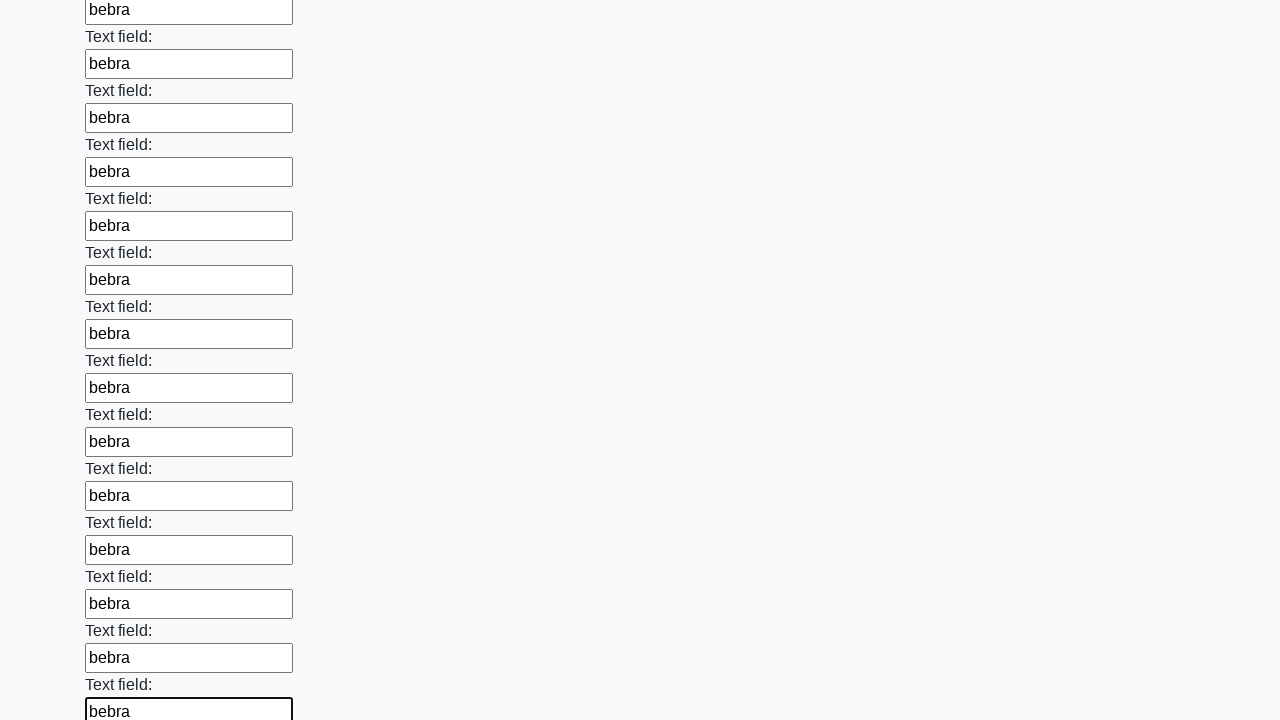

Filled input field with 'bebra' on .first_block > input >> nth=65
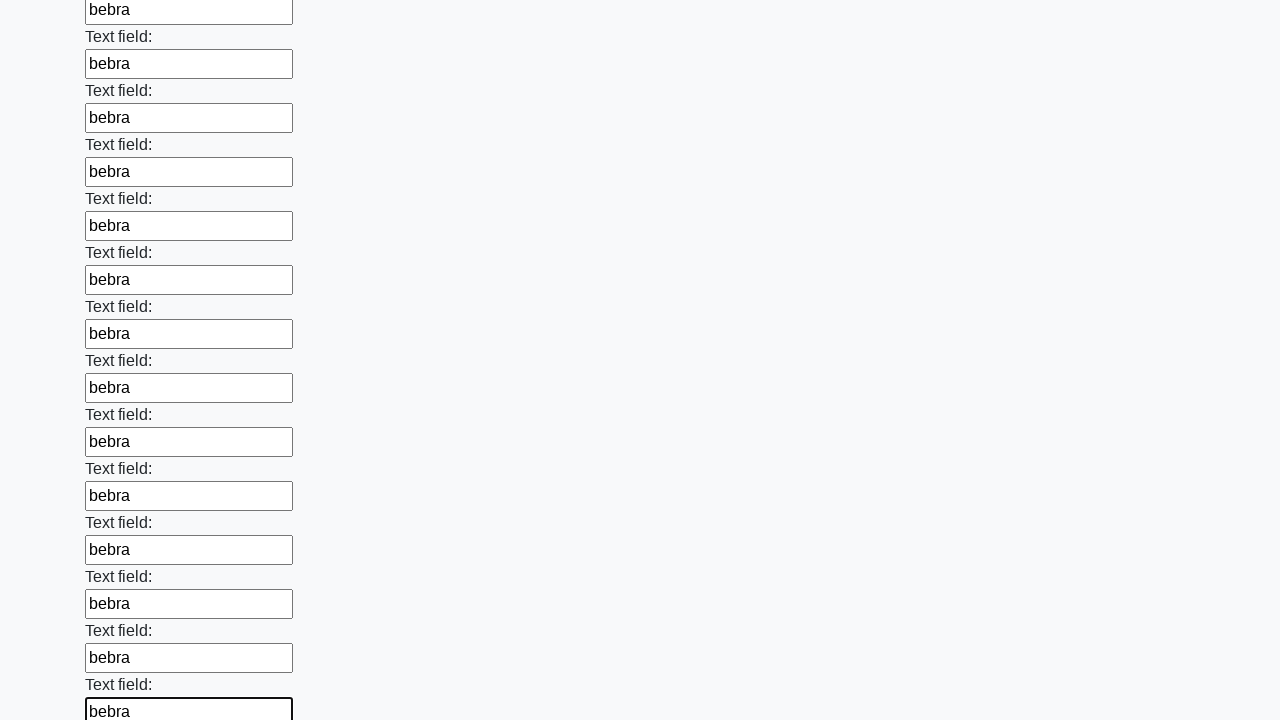

Filled input field with 'bebra' on .first_block > input >> nth=66
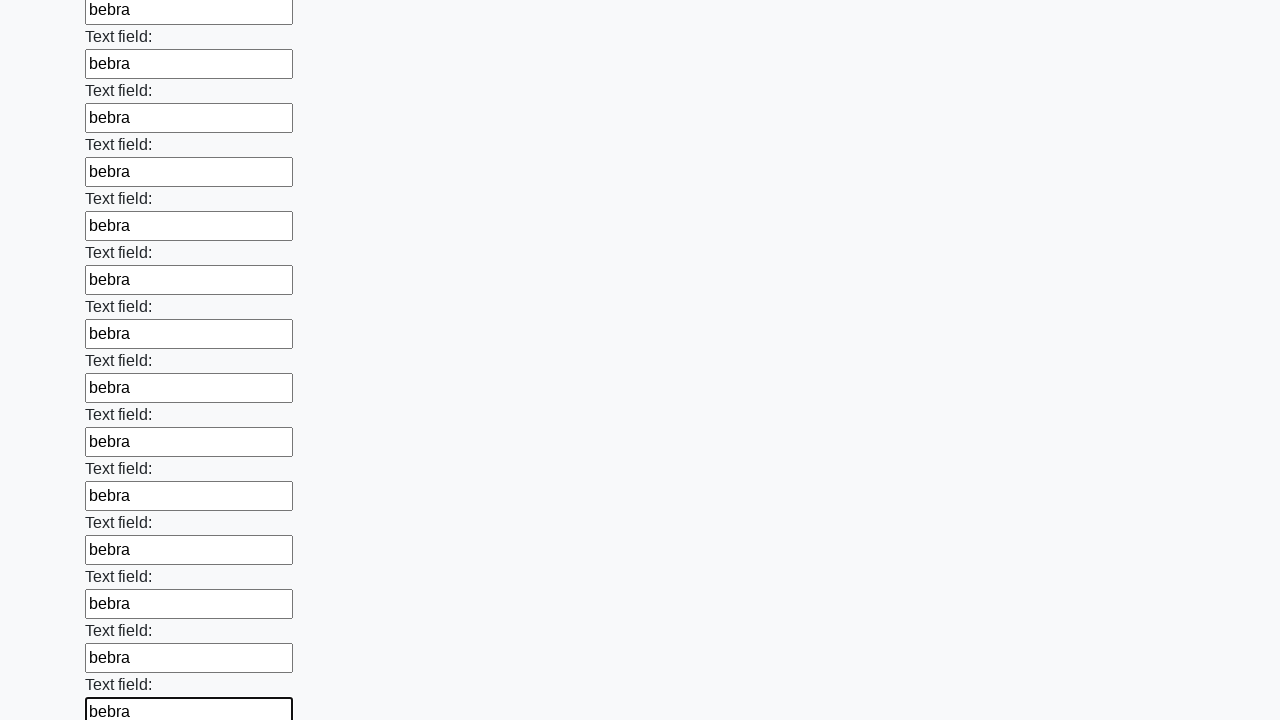

Filled input field with 'bebra' on .first_block > input >> nth=67
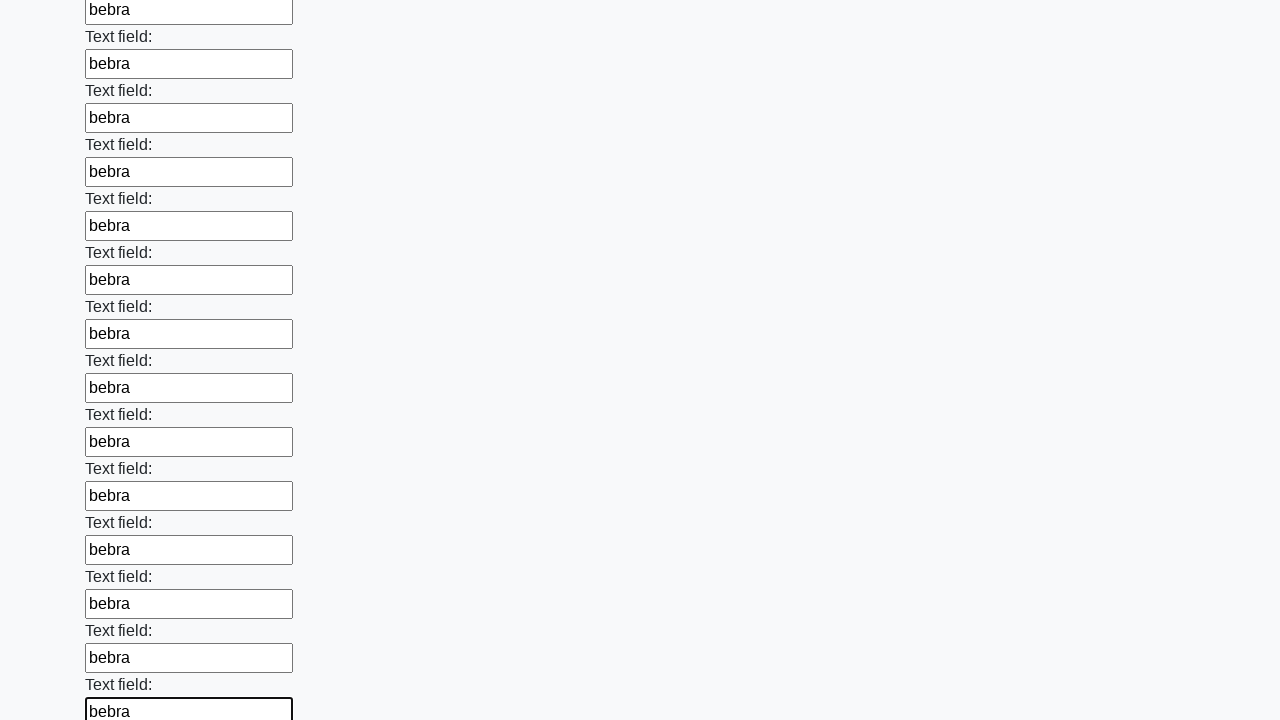

Filled input field with 'bebra' on .first_block > input >> nth=68
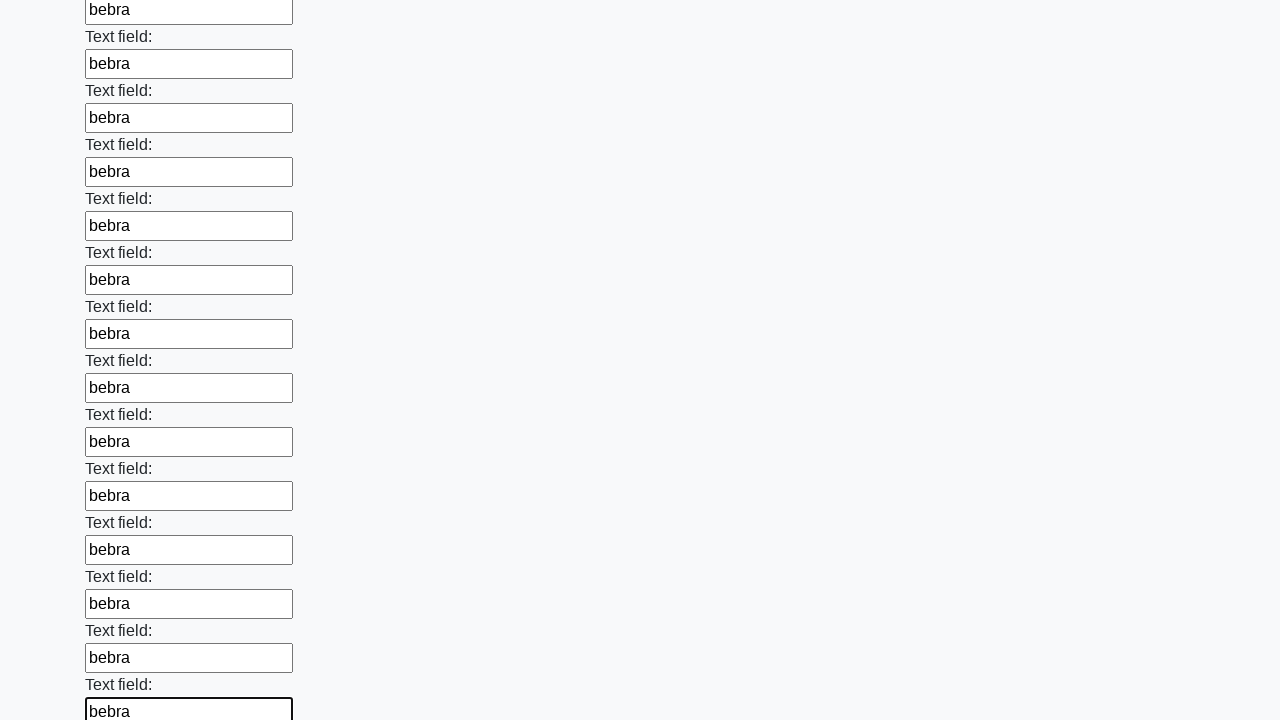

Filled input field with 'bebra' on .first_block > input >> nth=69
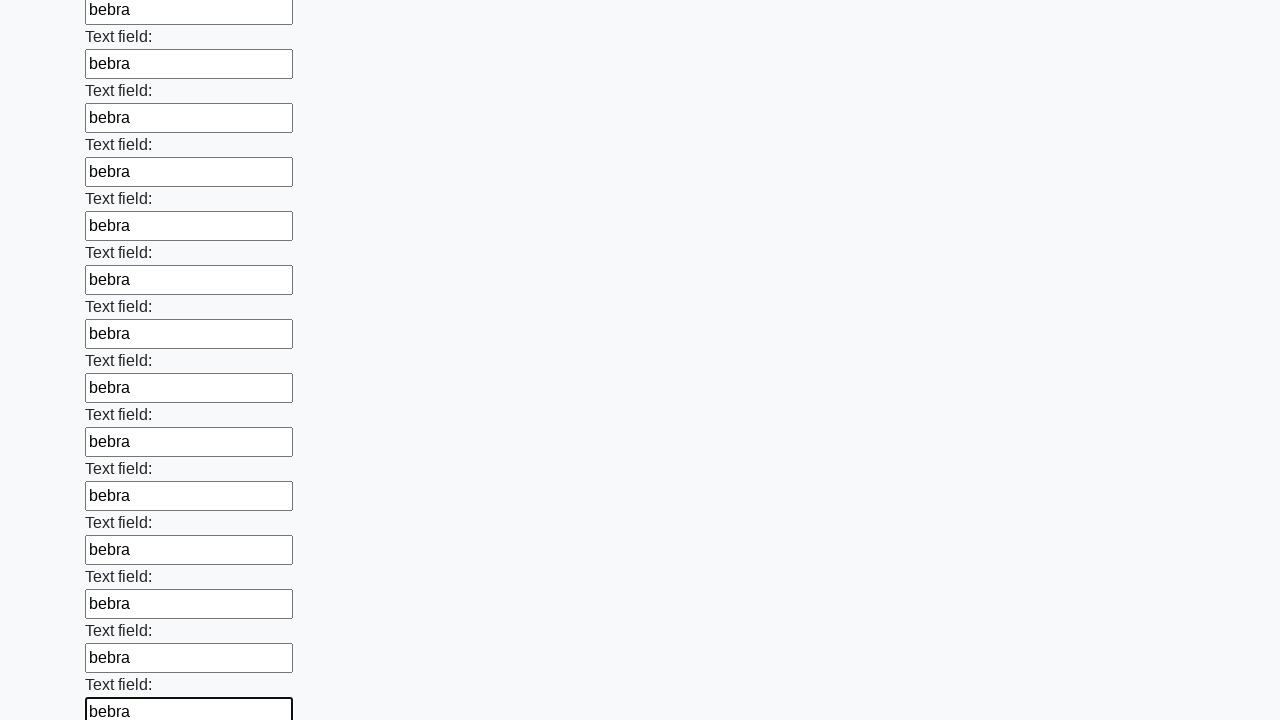

Filled input field with 'bebra' on .first_block > input >> nth=70
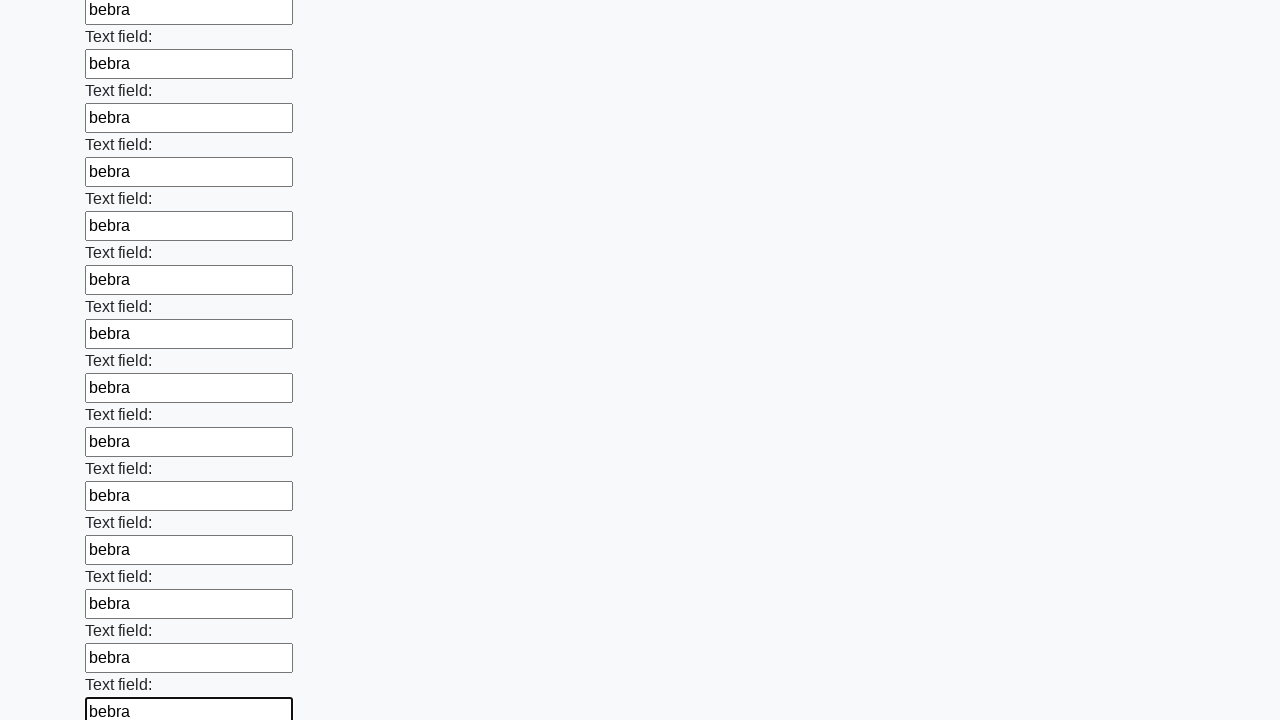

Filled input field with 'bebra' on .first_block > input >> nth=71
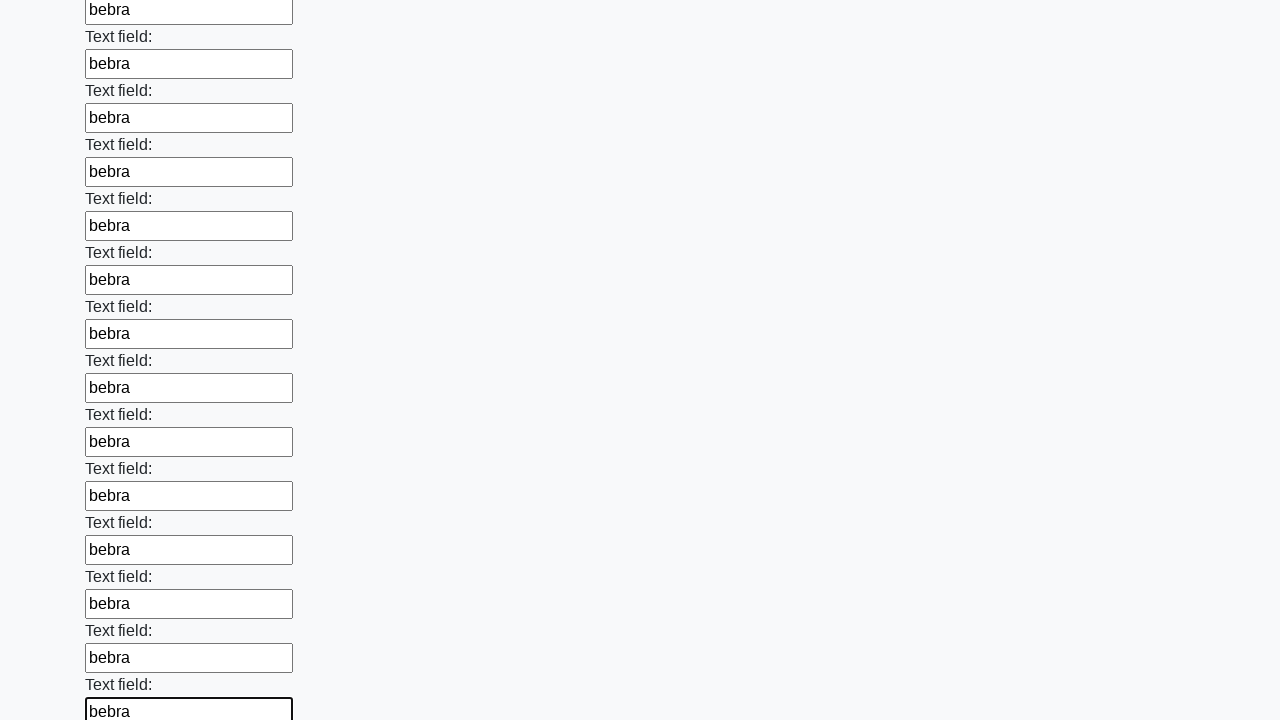

Filled input field with 'bebra' on .first_block > input >> nth=72
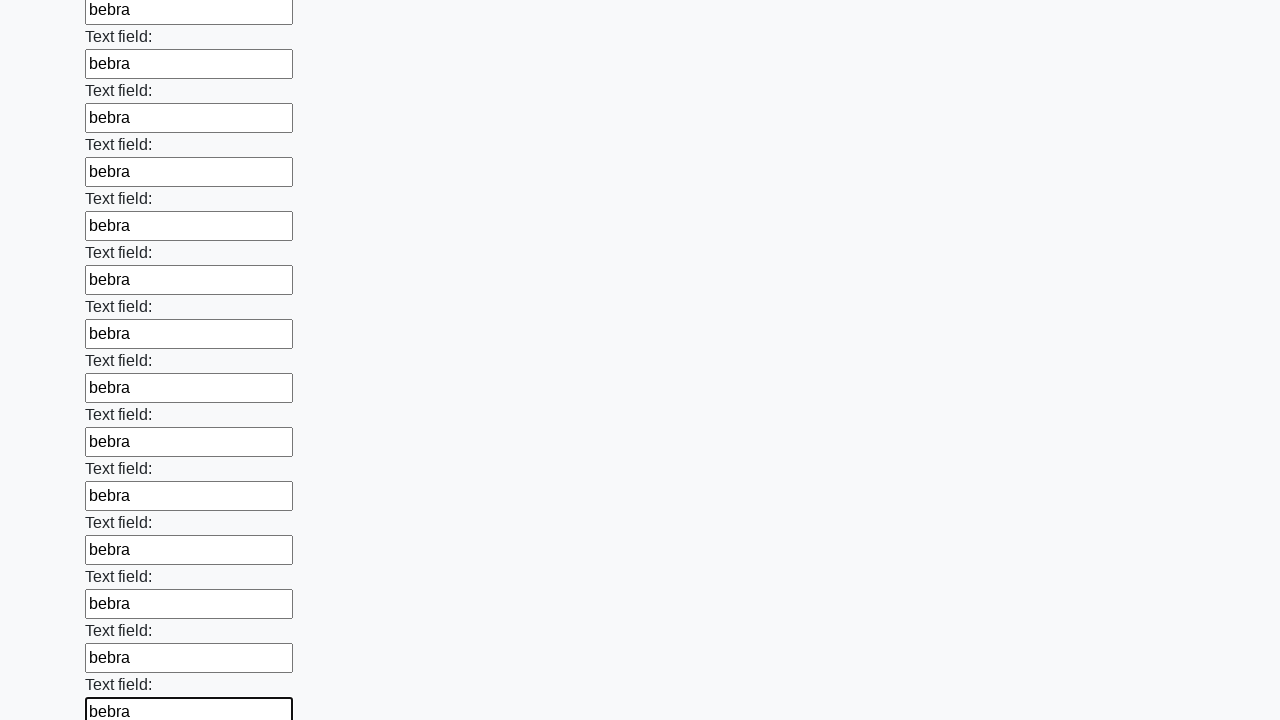

Filled input field with 'bebra' on .first_block > input >> nth=73
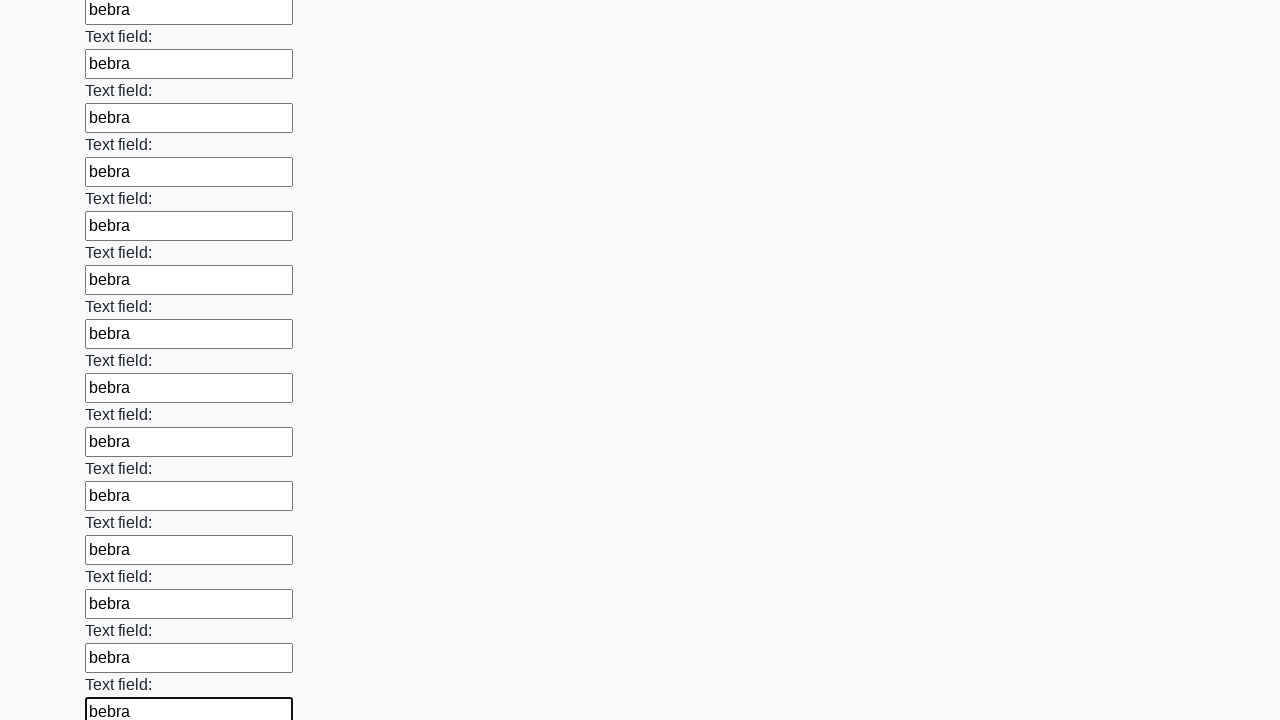

Filled input field with 'bebra' on .first_block > input >> nth=74
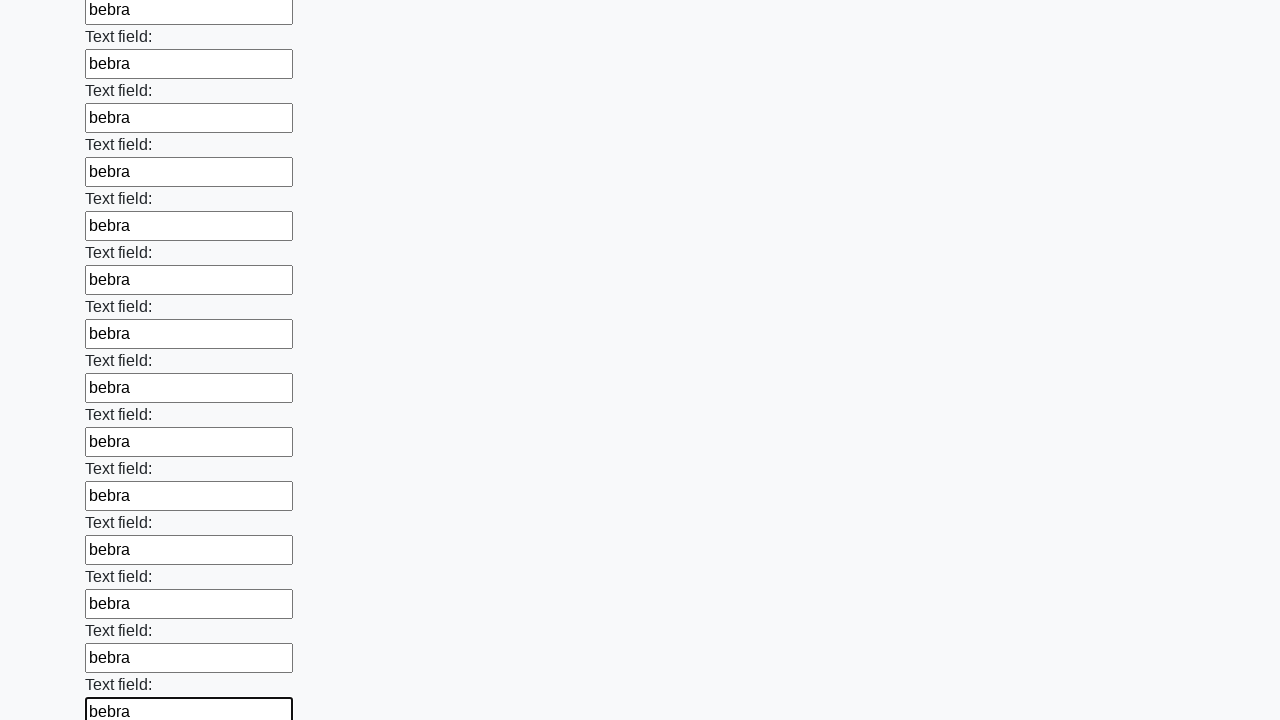

Filled input field with 'bebra' on .first_block > input >> nth=75
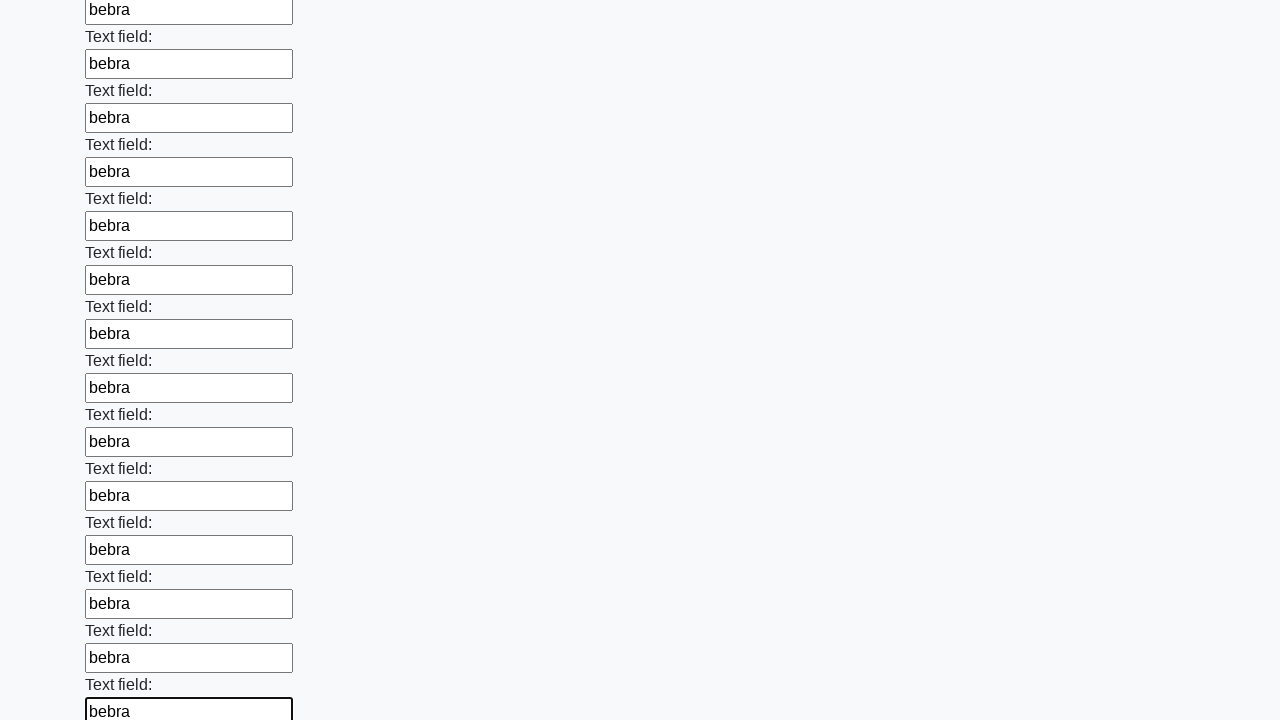

Filled input field with 'bebra' on .first_block > input >> nth=76
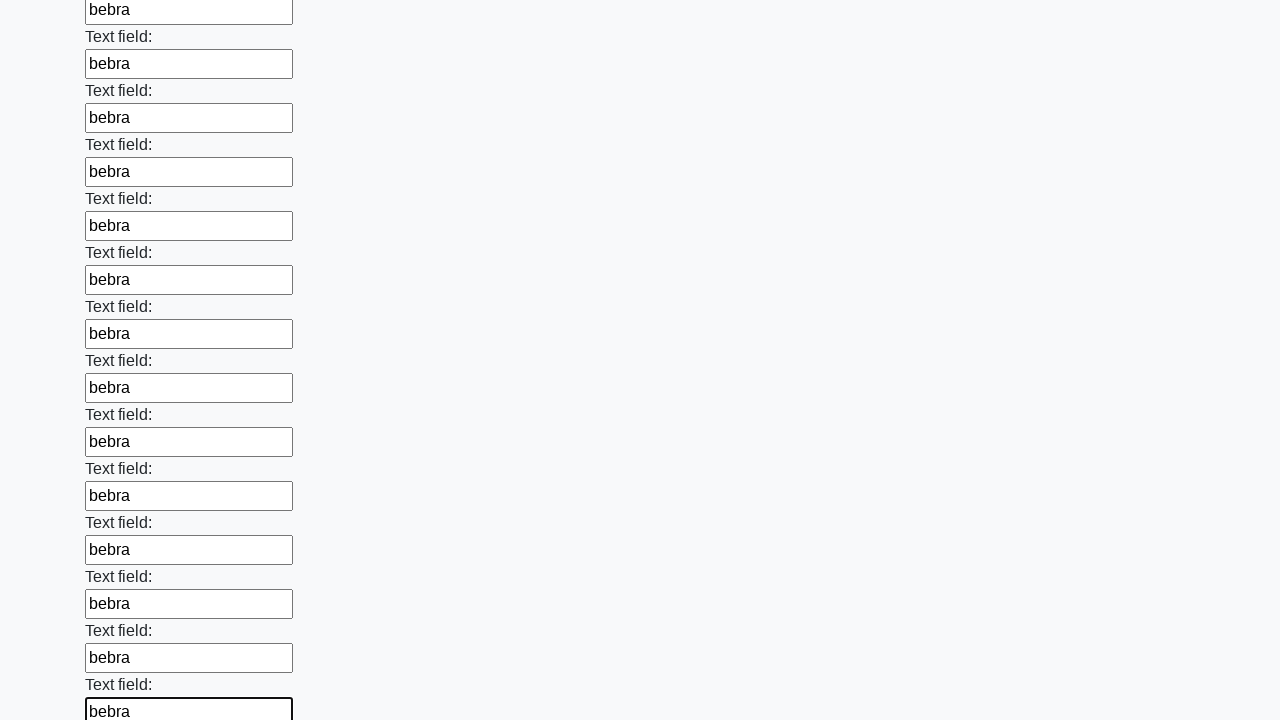

Filled input field with 'bebra' on .first_block > input >> nth=77
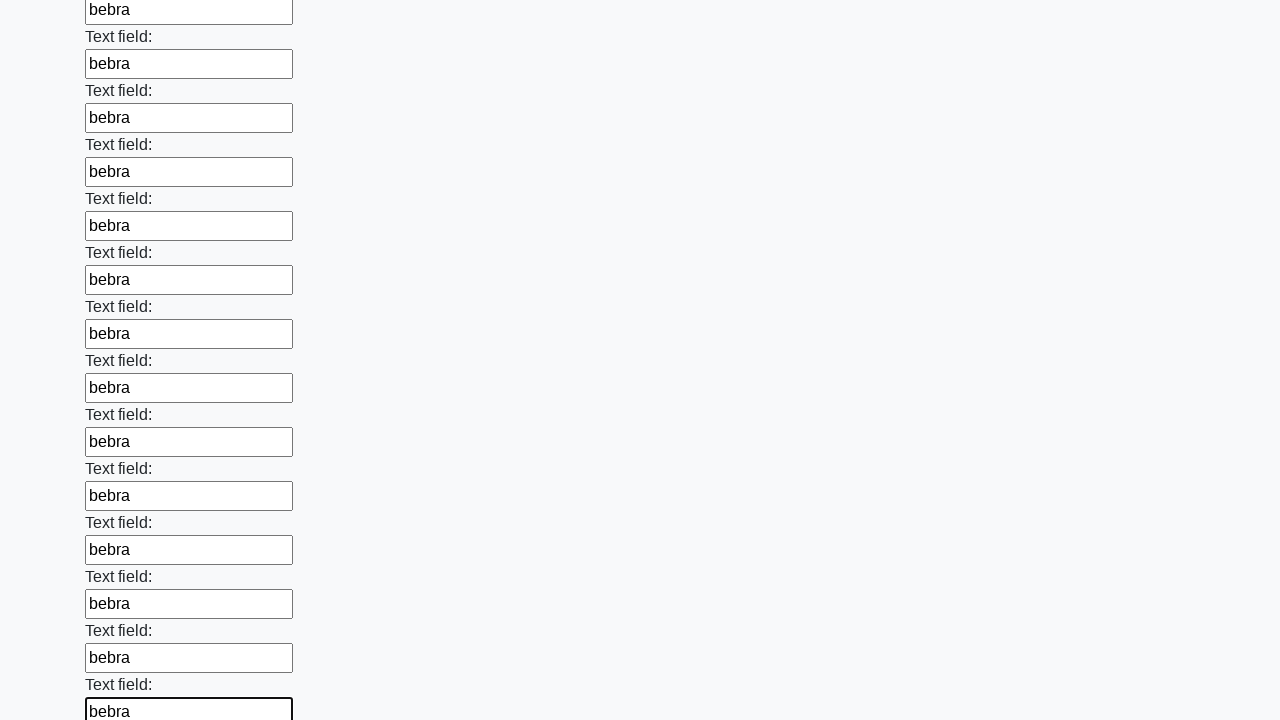

Filled input field with 'bebra' on .first_block > input >> nth=78
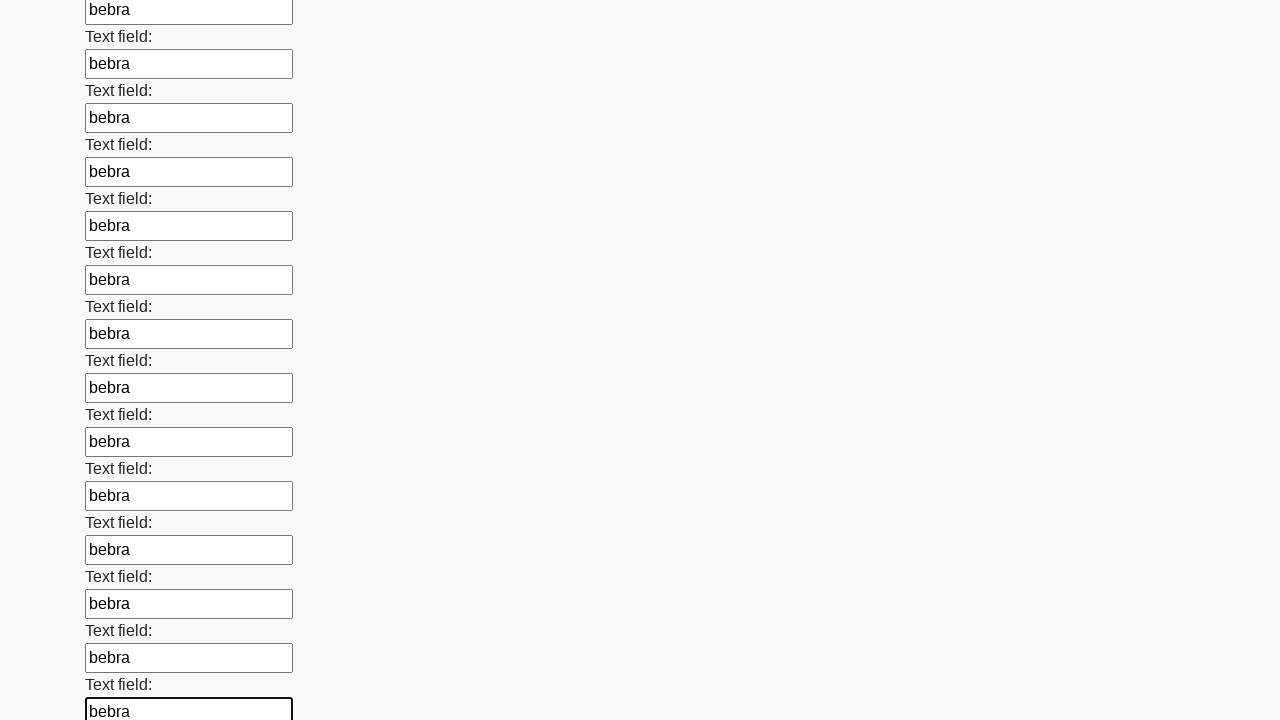

Filled input field with 'bebra' on .first_block > input >> nth=79
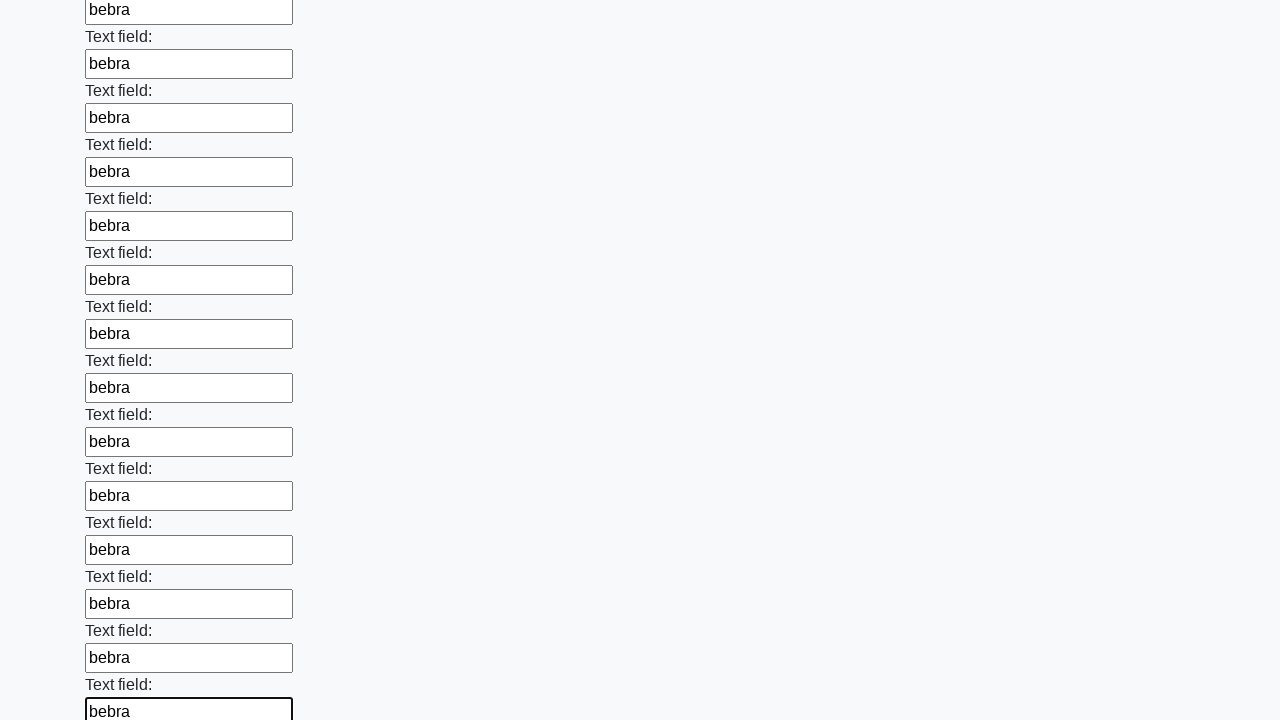

Filled input field with 'bebra' on .first_block > input >> nth=80
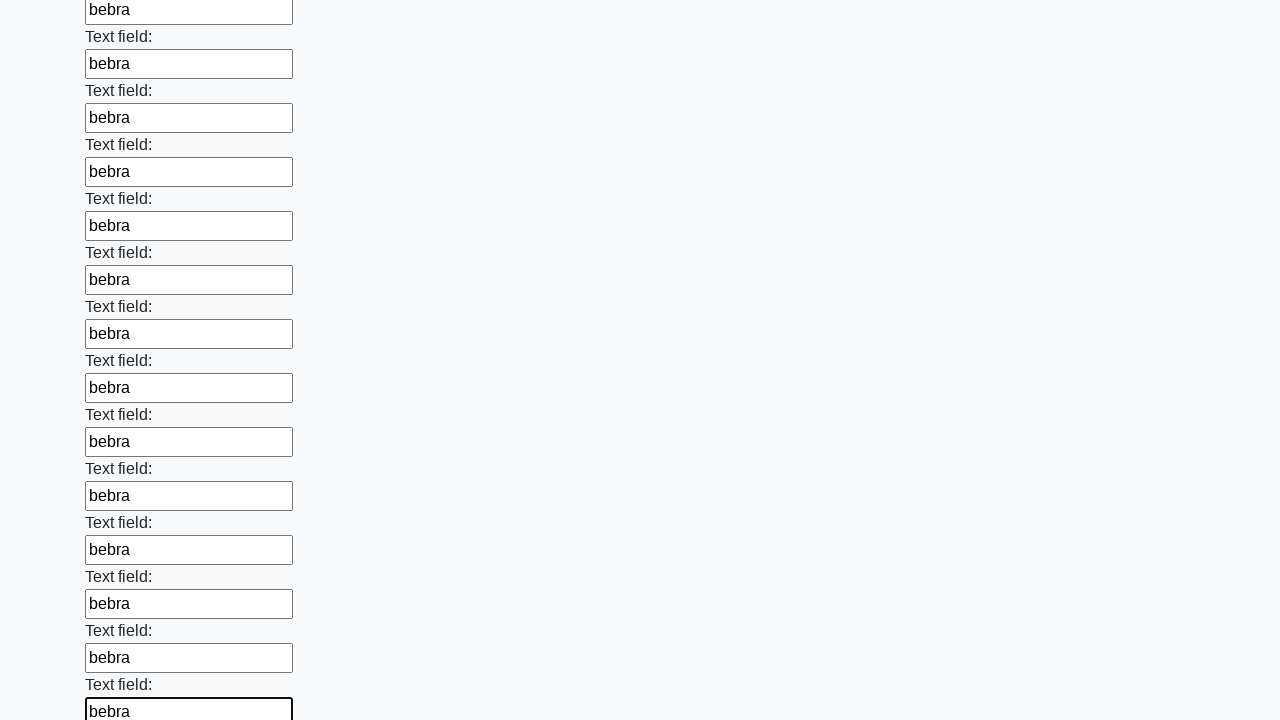

Filled input field with 'bebra' on .first_block > input >> nth=81
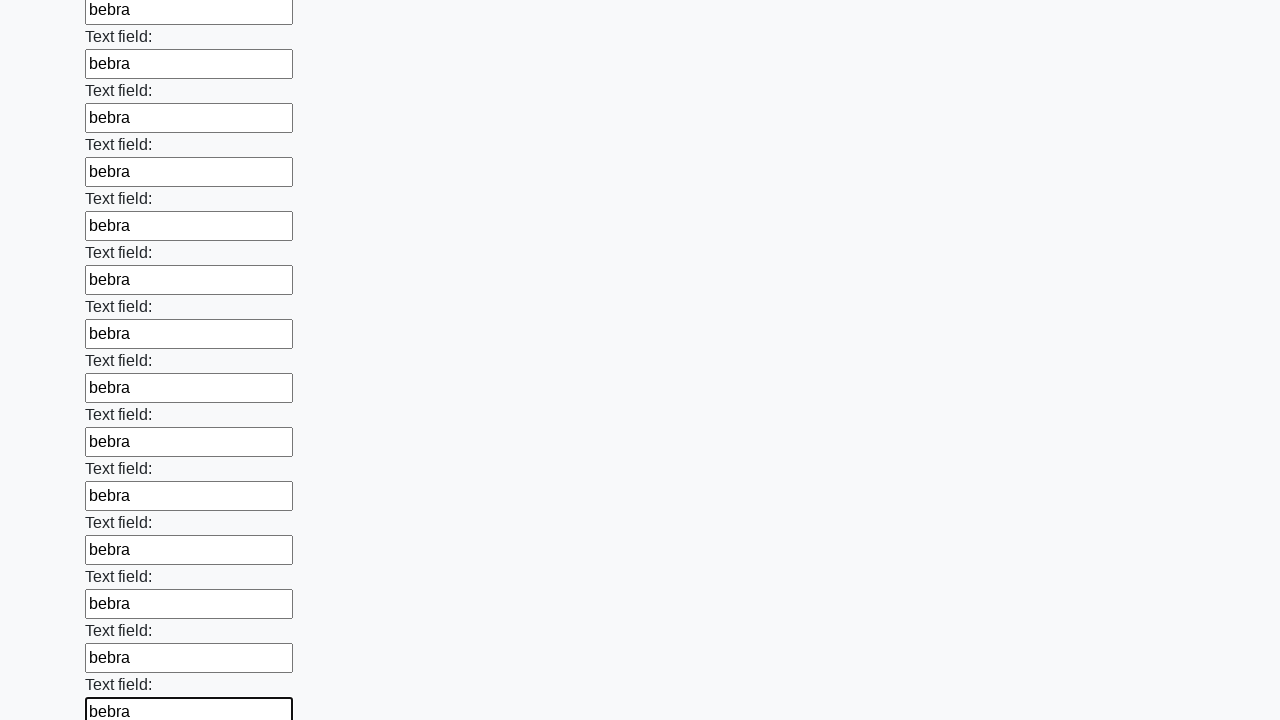

Filled input field with 'bebra' on .first_block > input >> nth=82
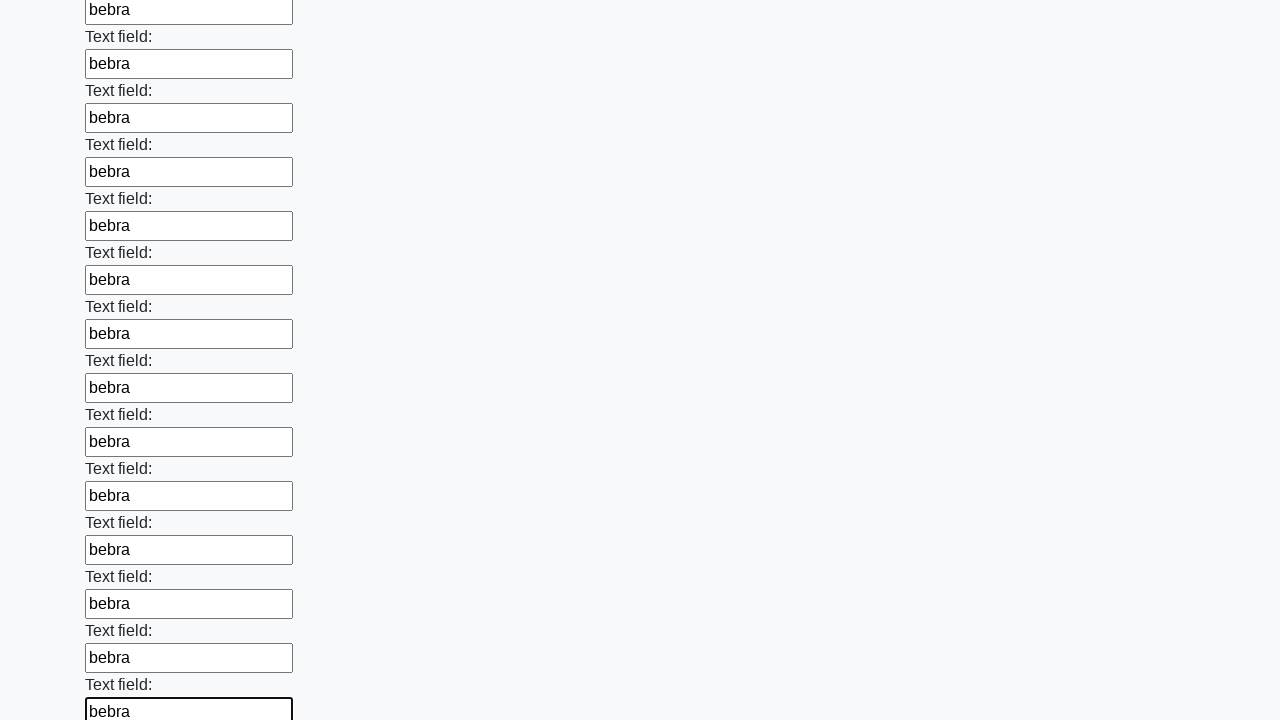

Filled input field with 'bebra' on .first_block > input >> nth=83
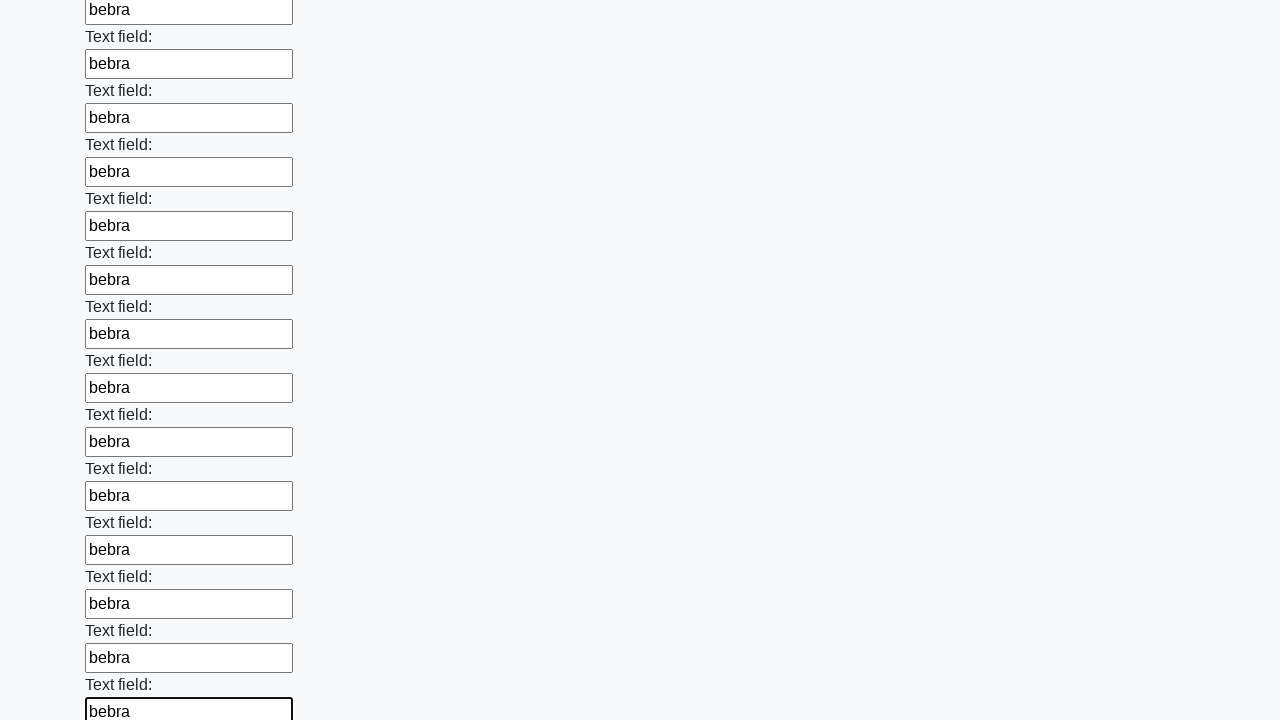

Filled input field with 'bebra' on .first_block > input >> nth=84
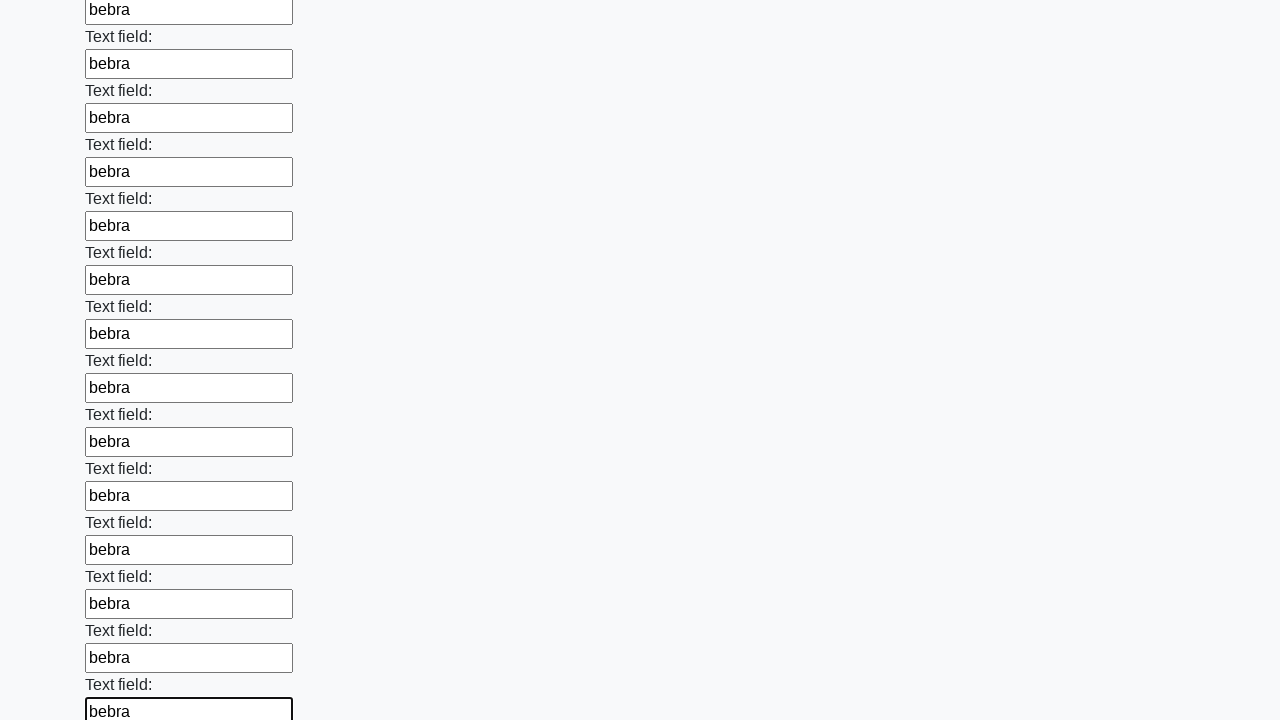

Filled input field with 'bebra' on .first_block > input >> nth=85
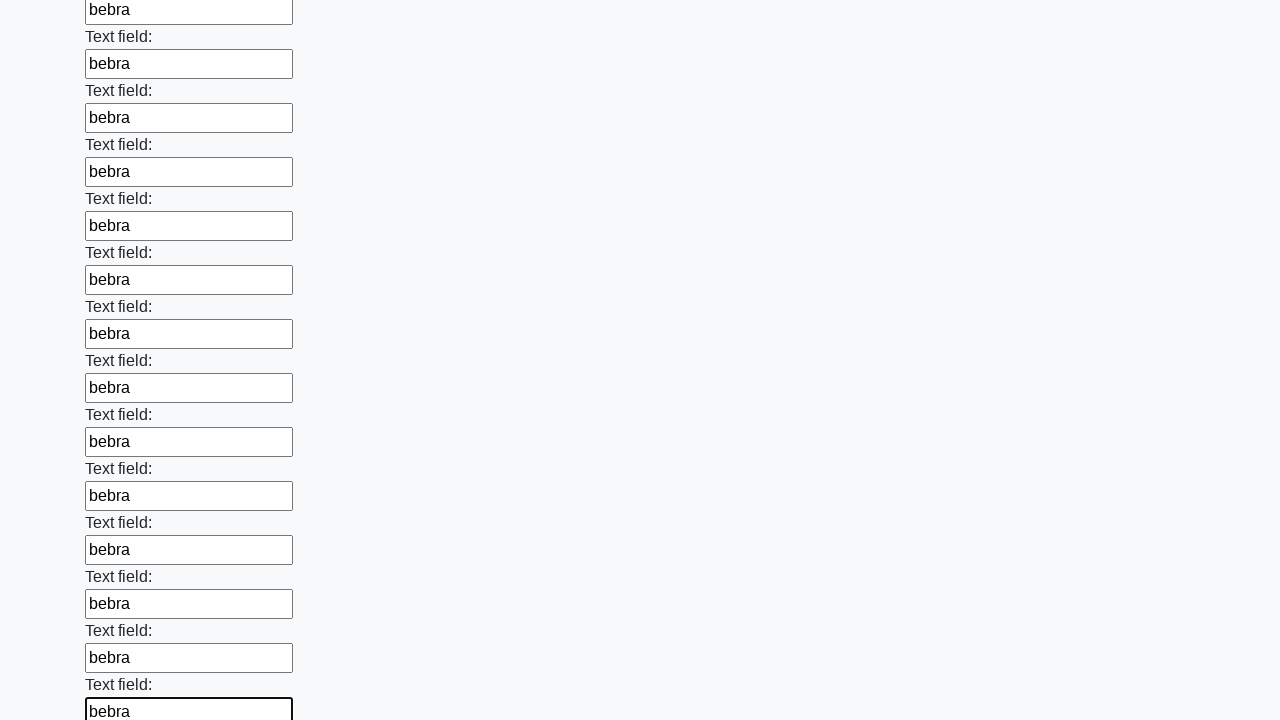

Filled input field with 'bebra' on .first_block > input >> nth=86
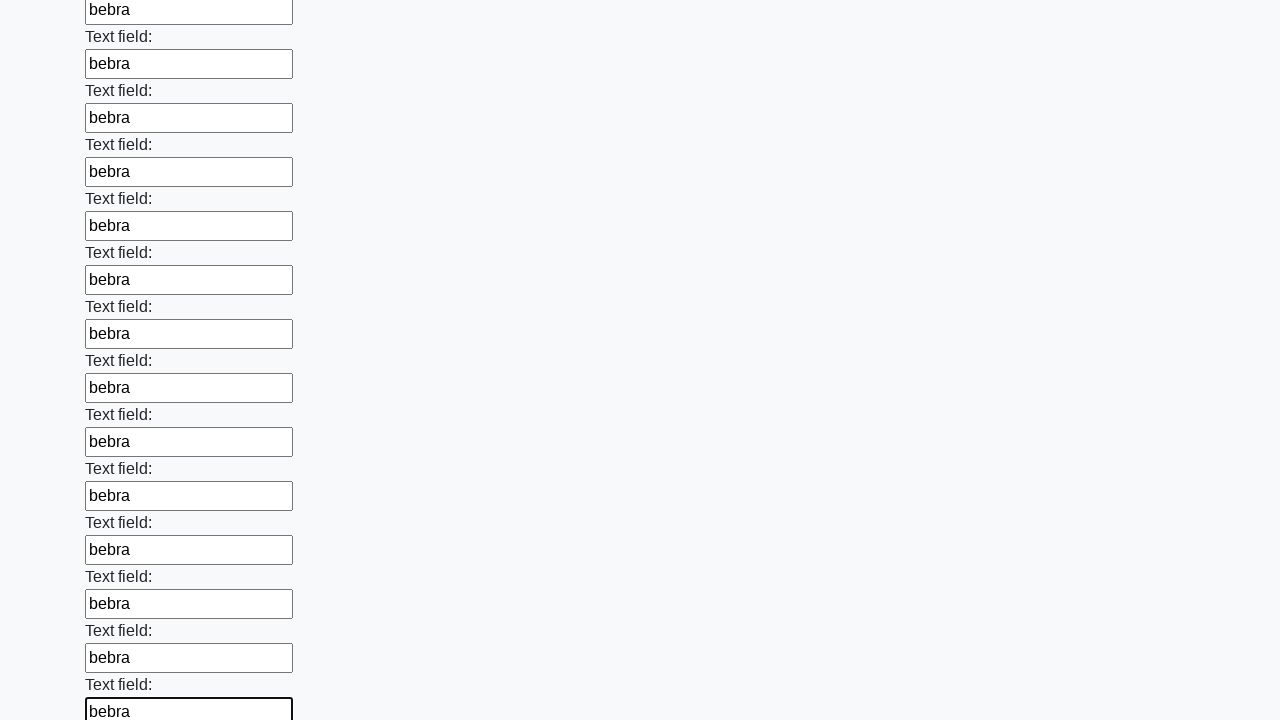

Filled input field with 'bebra' on .first_block > input >> nth=87
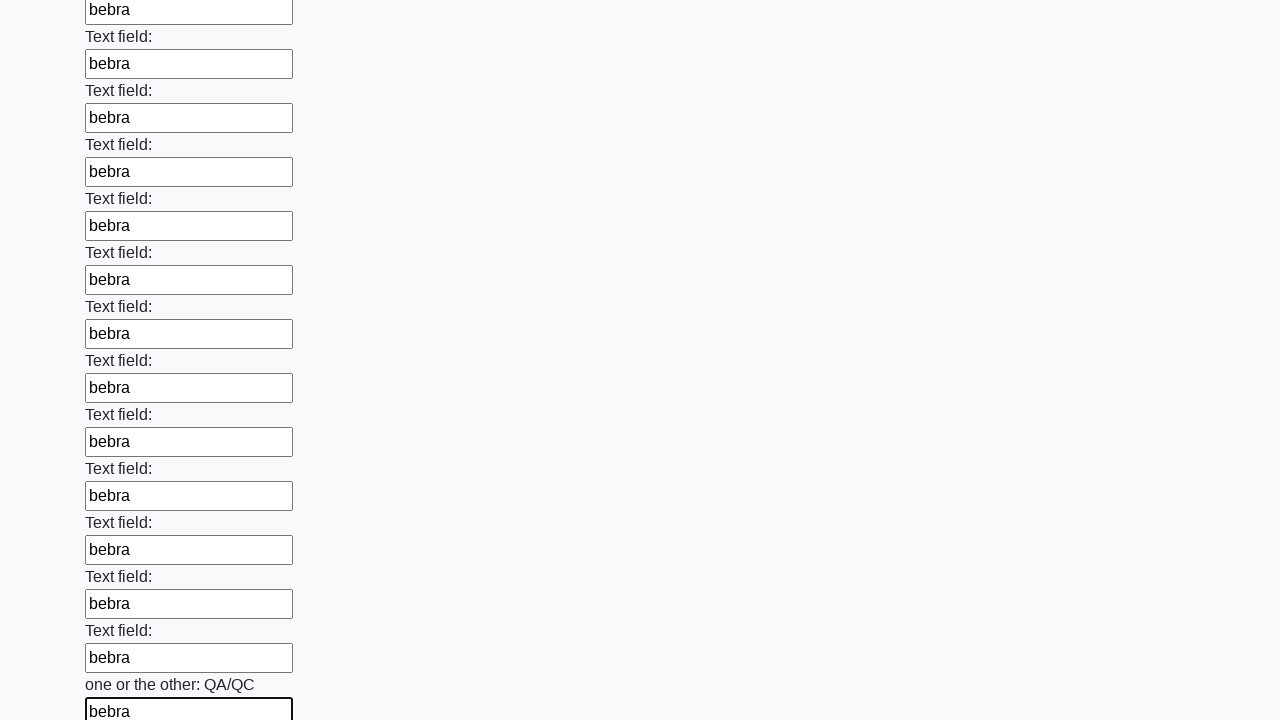

Filled input field with 'bebra' on .first_block > input >> nth=88
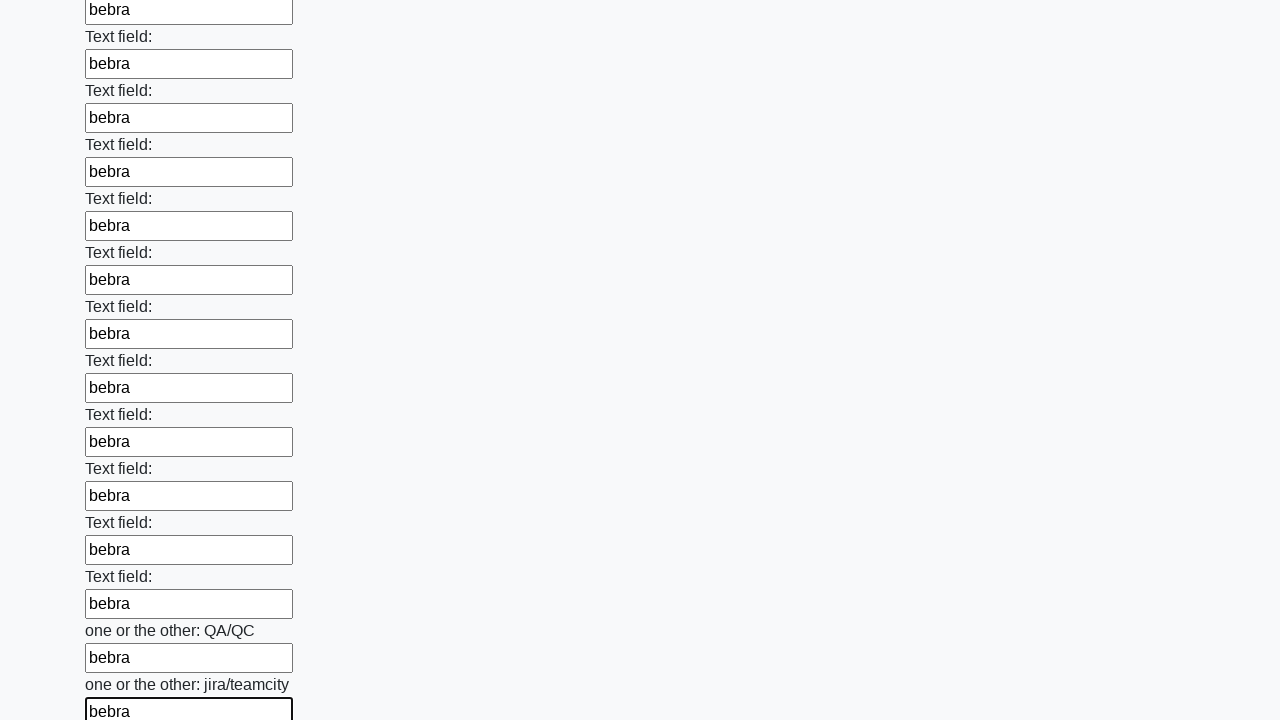

Filled input field with 'bebra' on .first_block > input >> nth=89
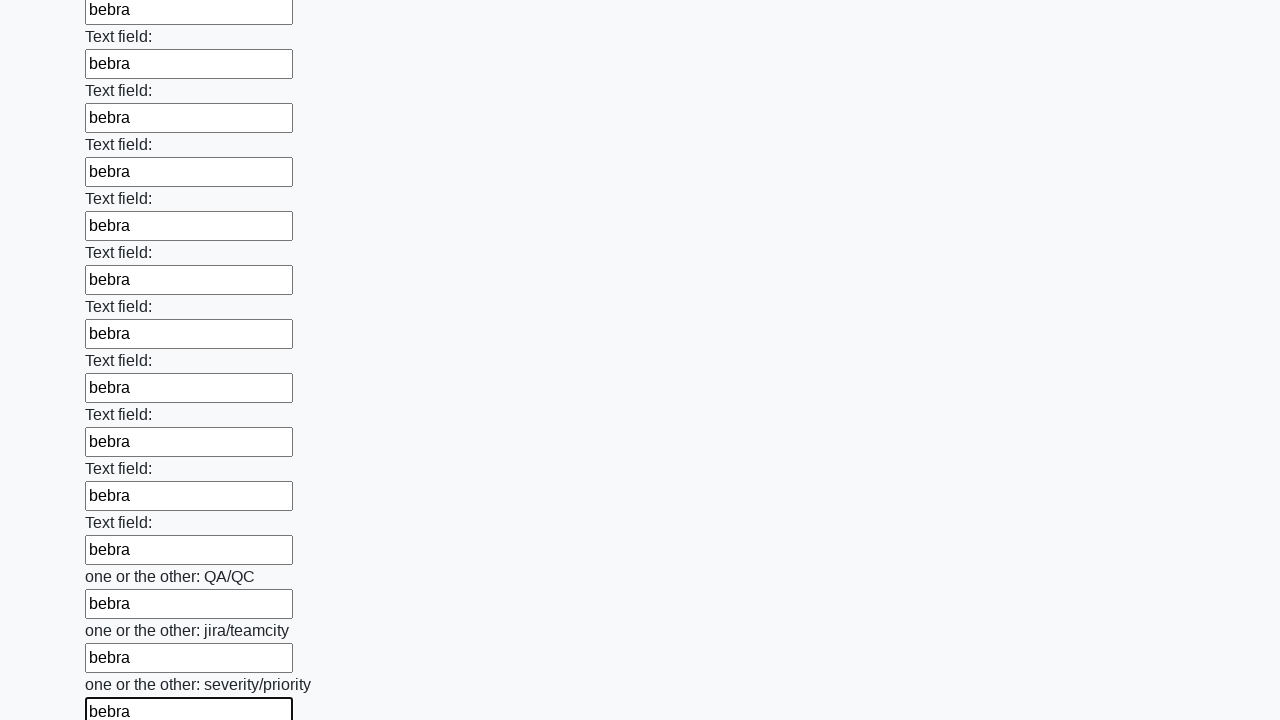

Filled input field with 'bebra' on .first_block > input >> nth=90
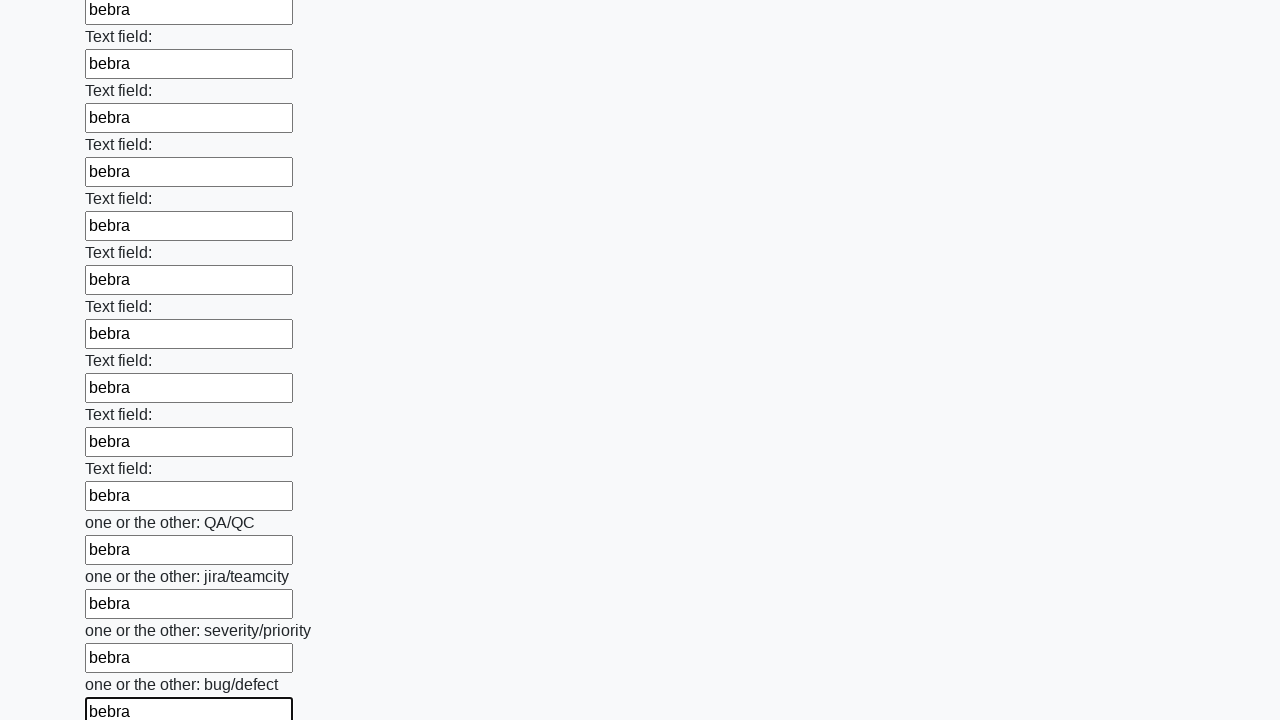

Filled input field with 'bebra' on .first_block > input >> nth=91
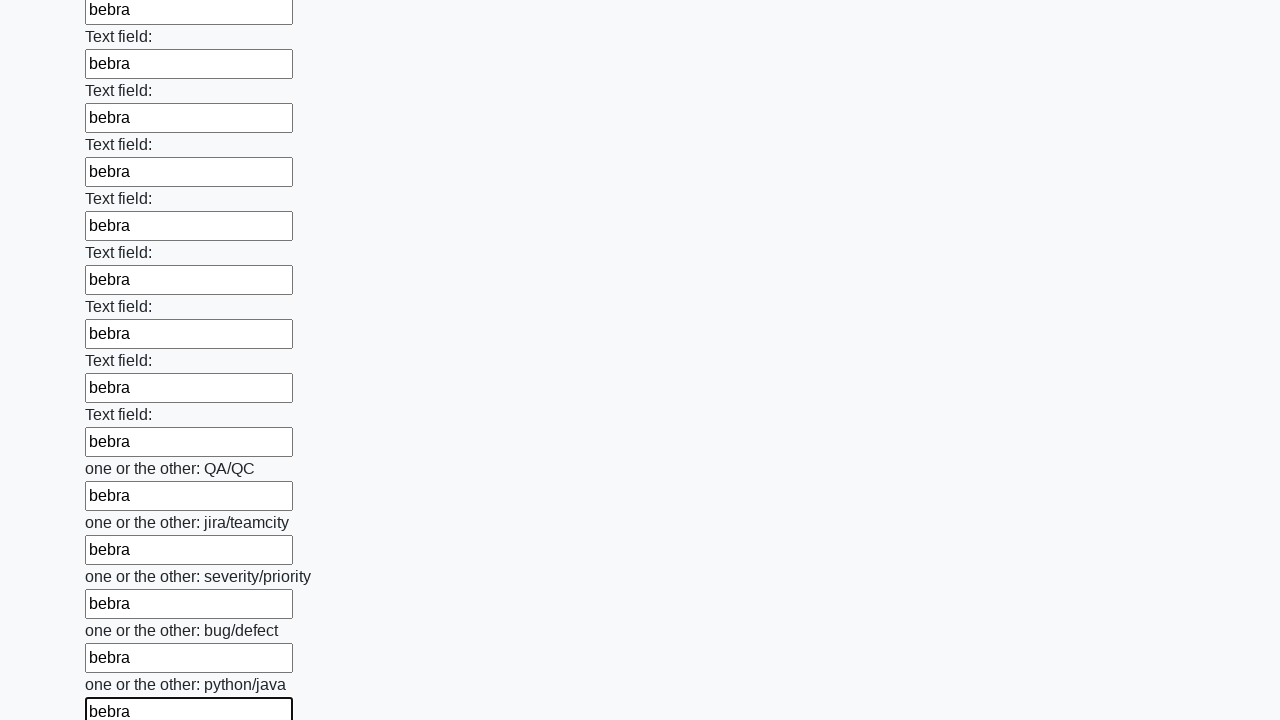

Filled input field with 'bebra' on .first_block > input >> nth=92
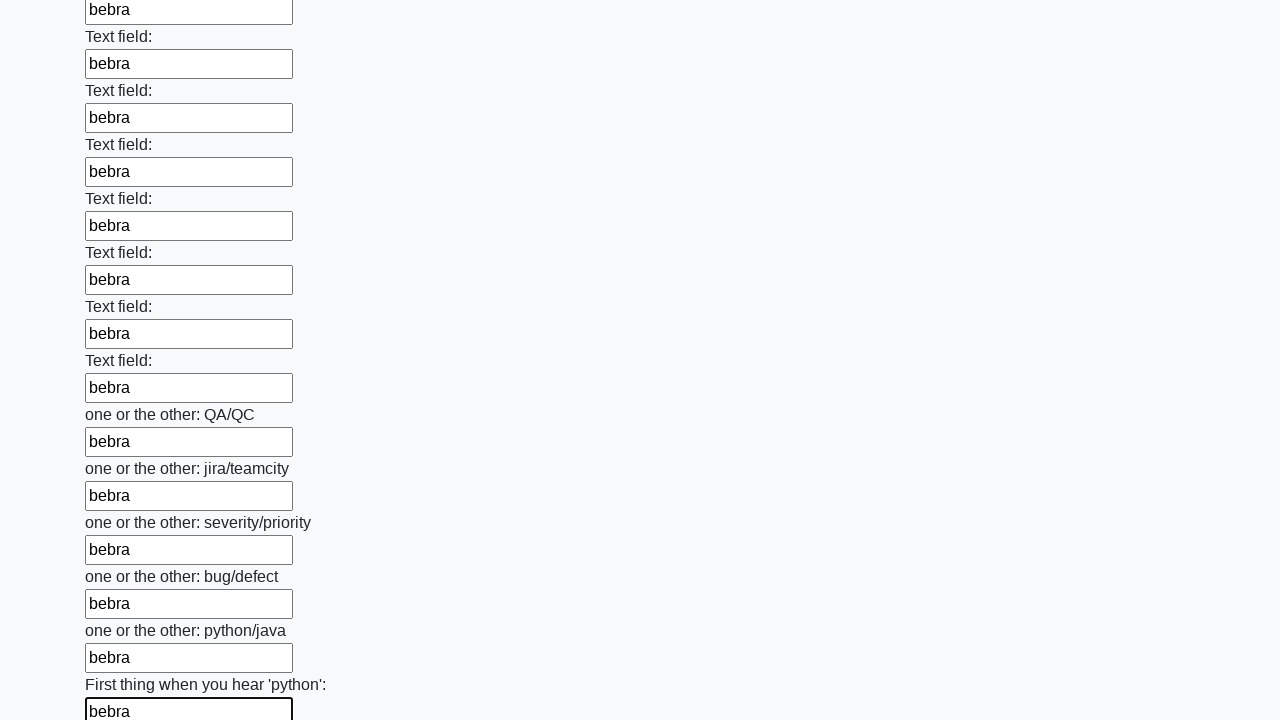

Filled input field with 'bebra' on .first_block > input >> nth=93
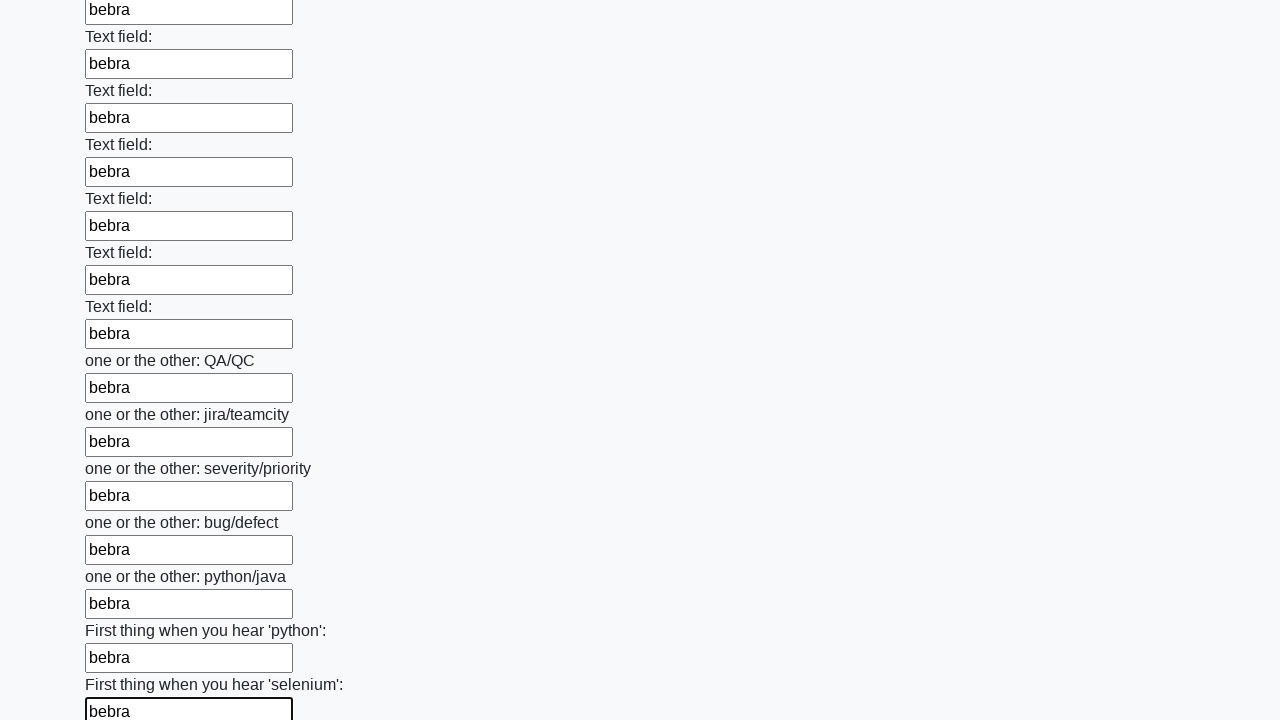

Filled input field with 'bebra' on .first_block > input >> nth=94
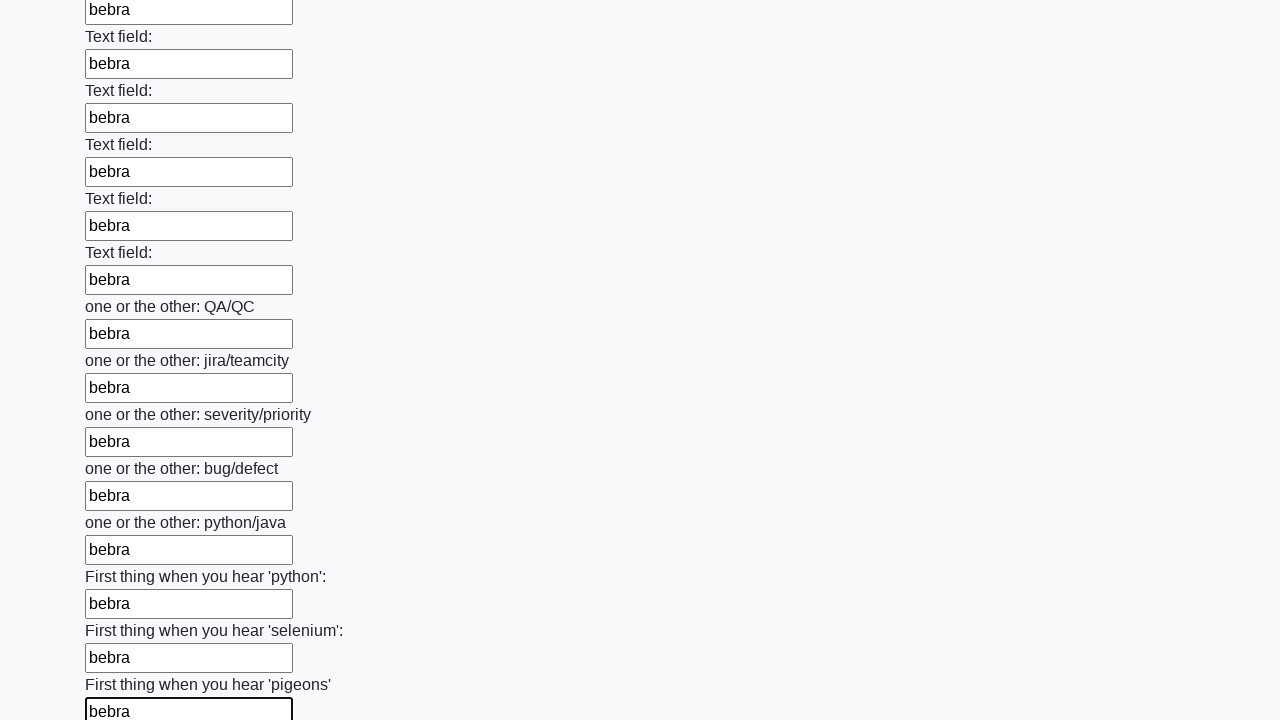

Filled input field with 'bebra' on .first_block > input >> nth=95
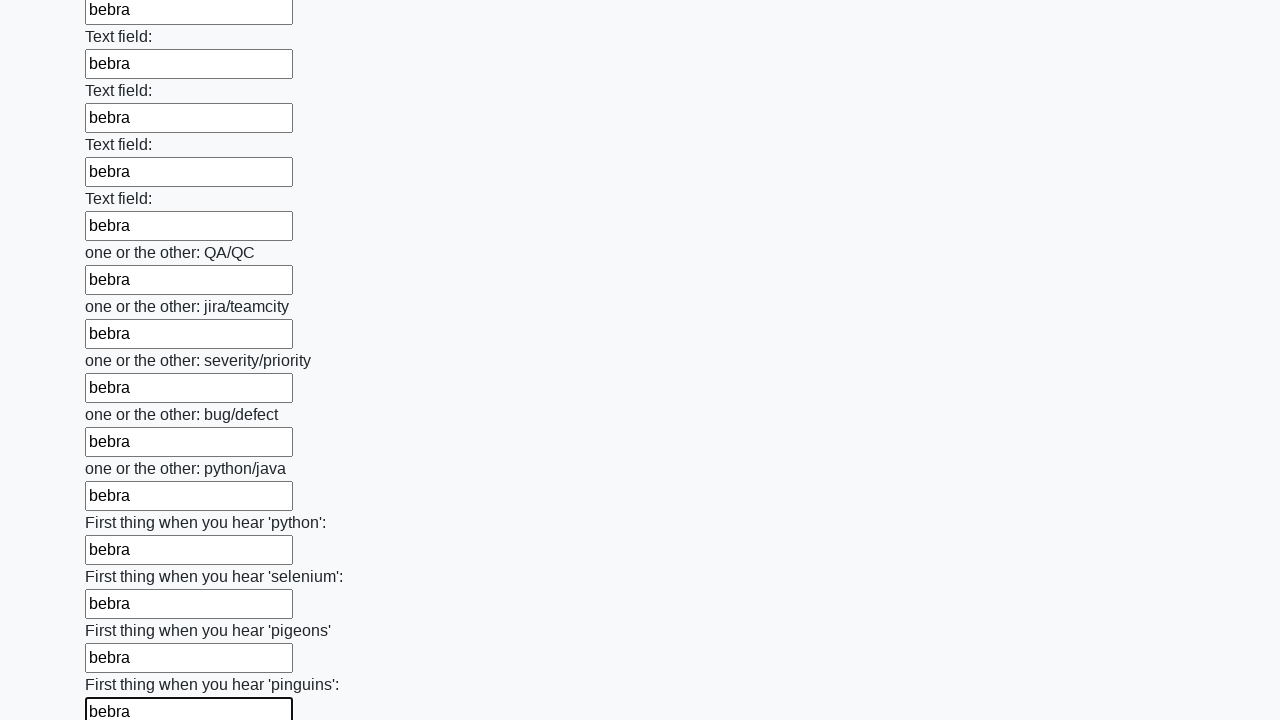

Filled input field with 'bebra' on .first_block > input >> nth=96
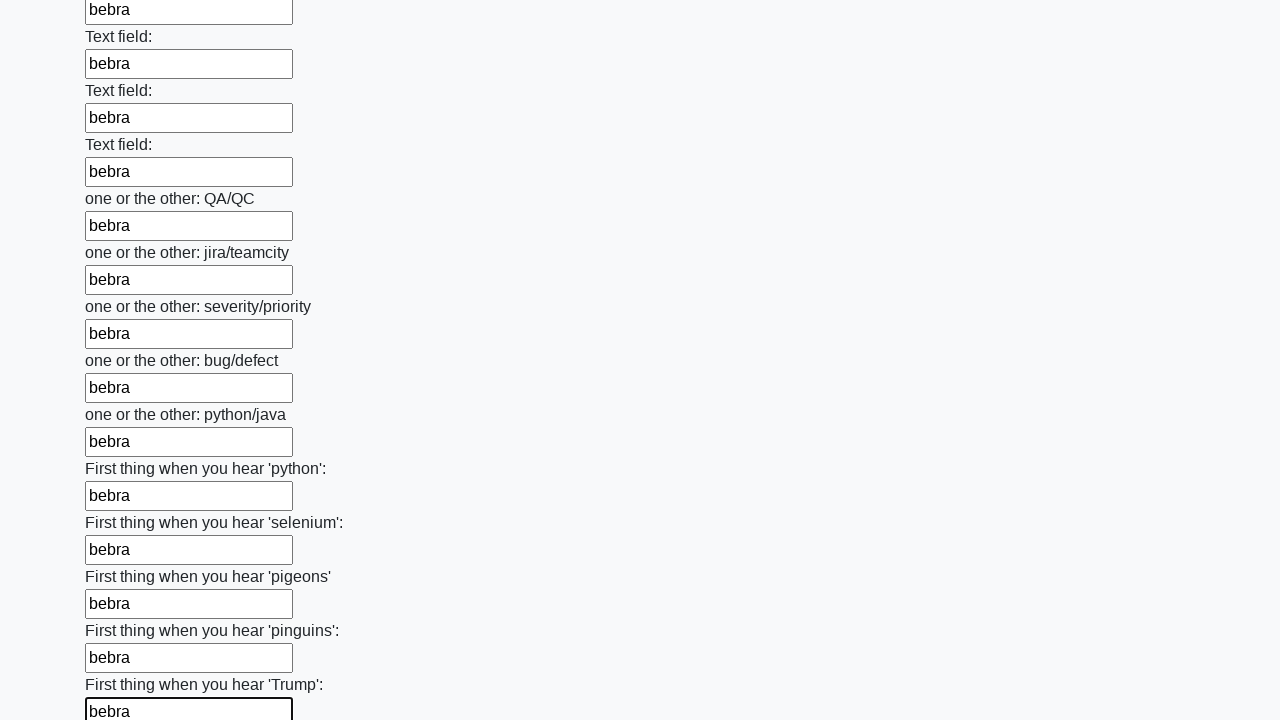

Filled input field with 'bebra' on .first_block > input >> nth=97
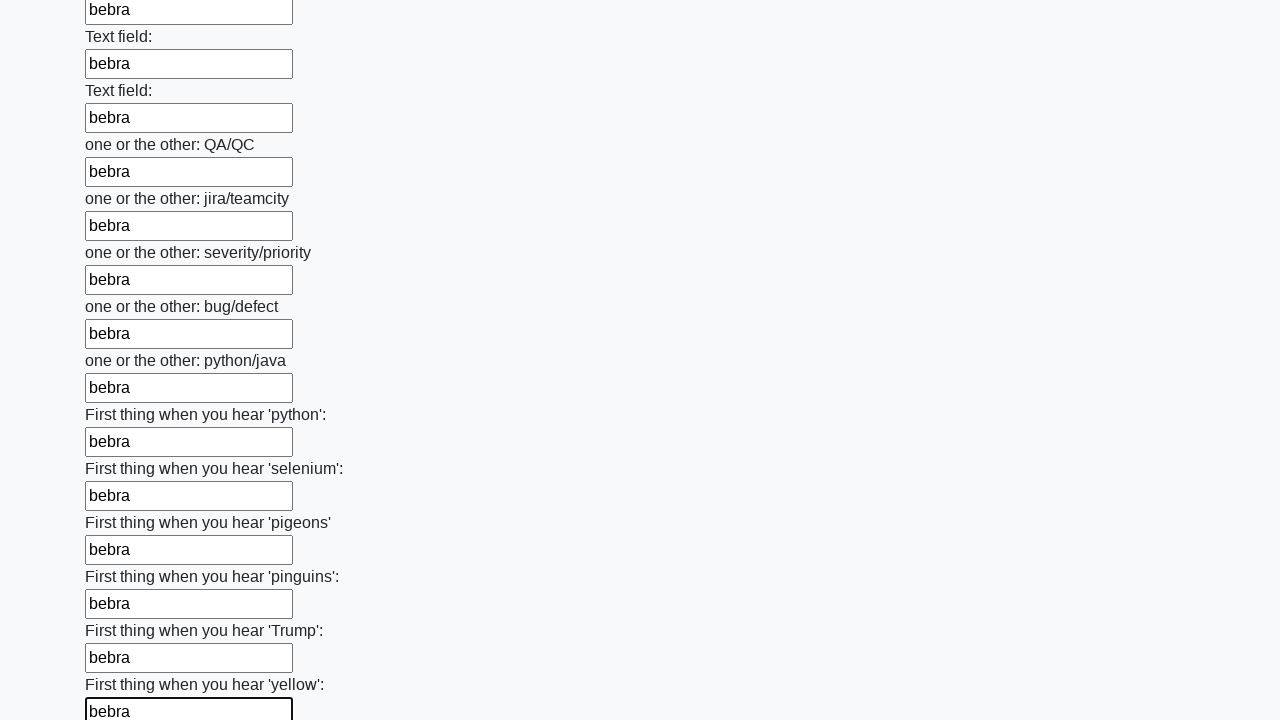

Filled input field with 'bebra' on .first_block > input >> nth=98
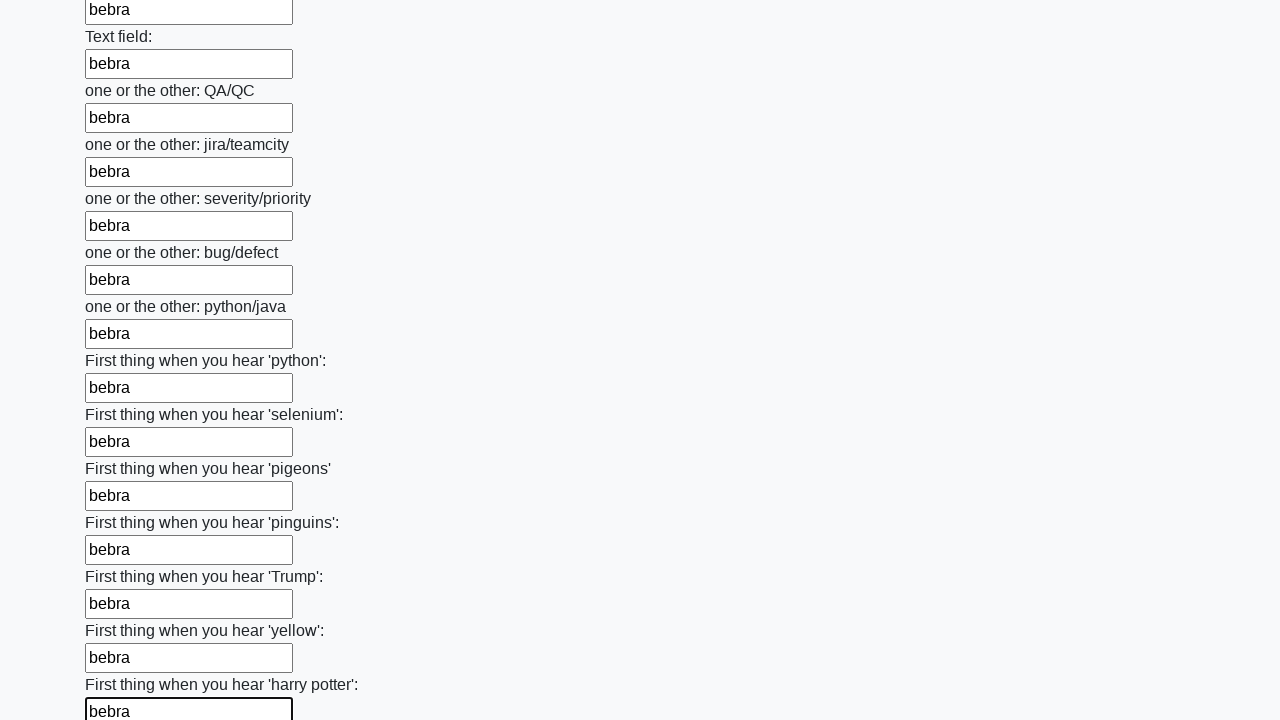

Filled input field with 'bebra' on .first_block > input >> nth=99
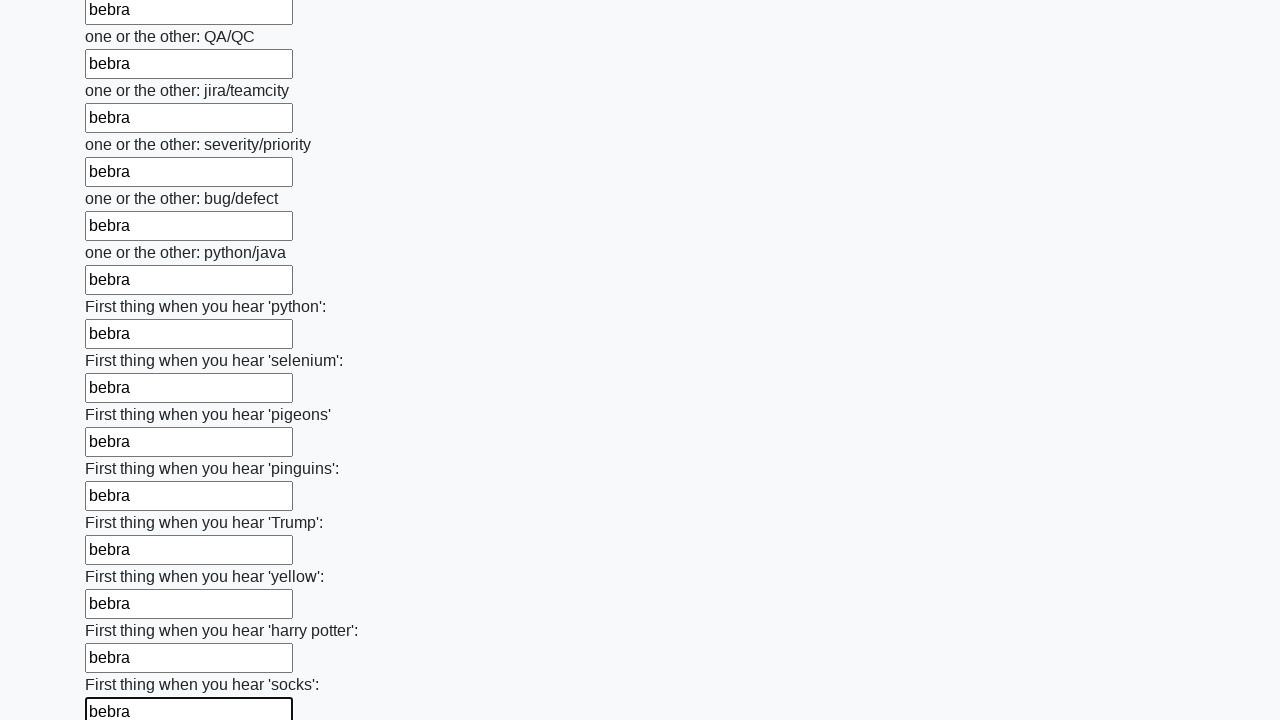

Clicked submit button to submit form at (123, 611) on .btn
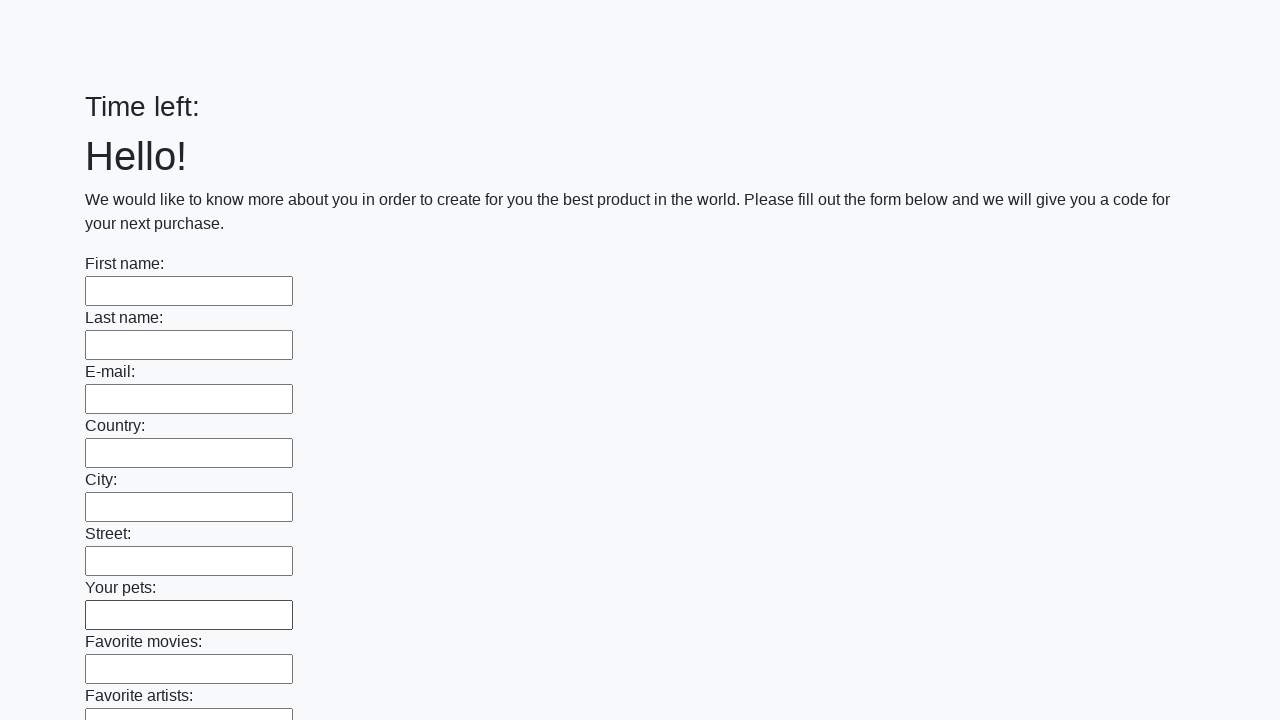

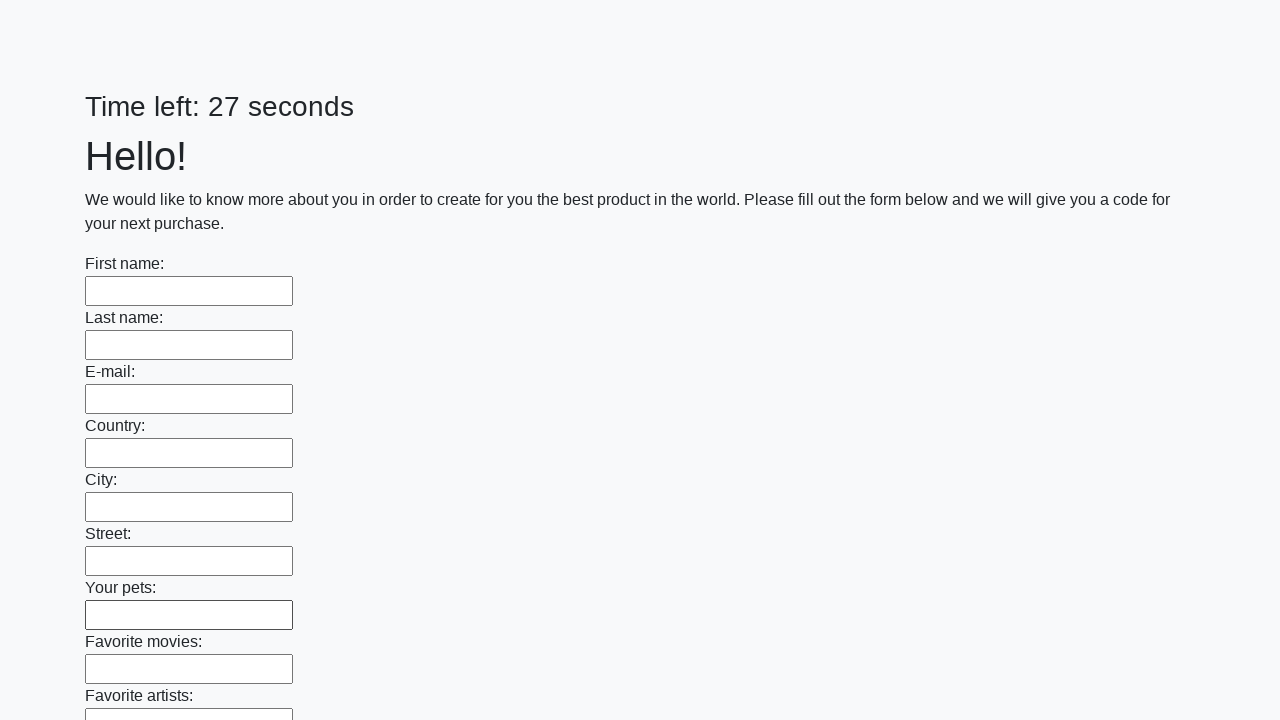